Fills out a large form by entering text into all input fields and submitting the form

Starting URL: http://suninjuly.github.io/huge_form.html

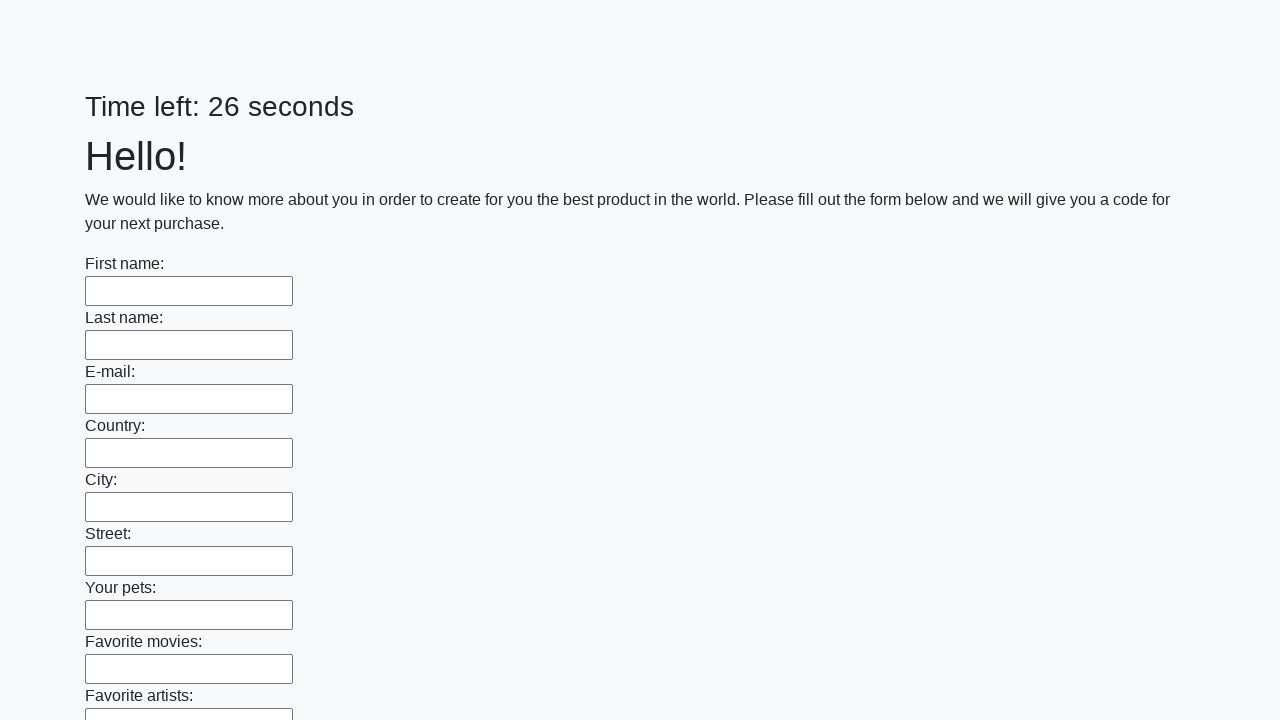

Located all text input fields on the form
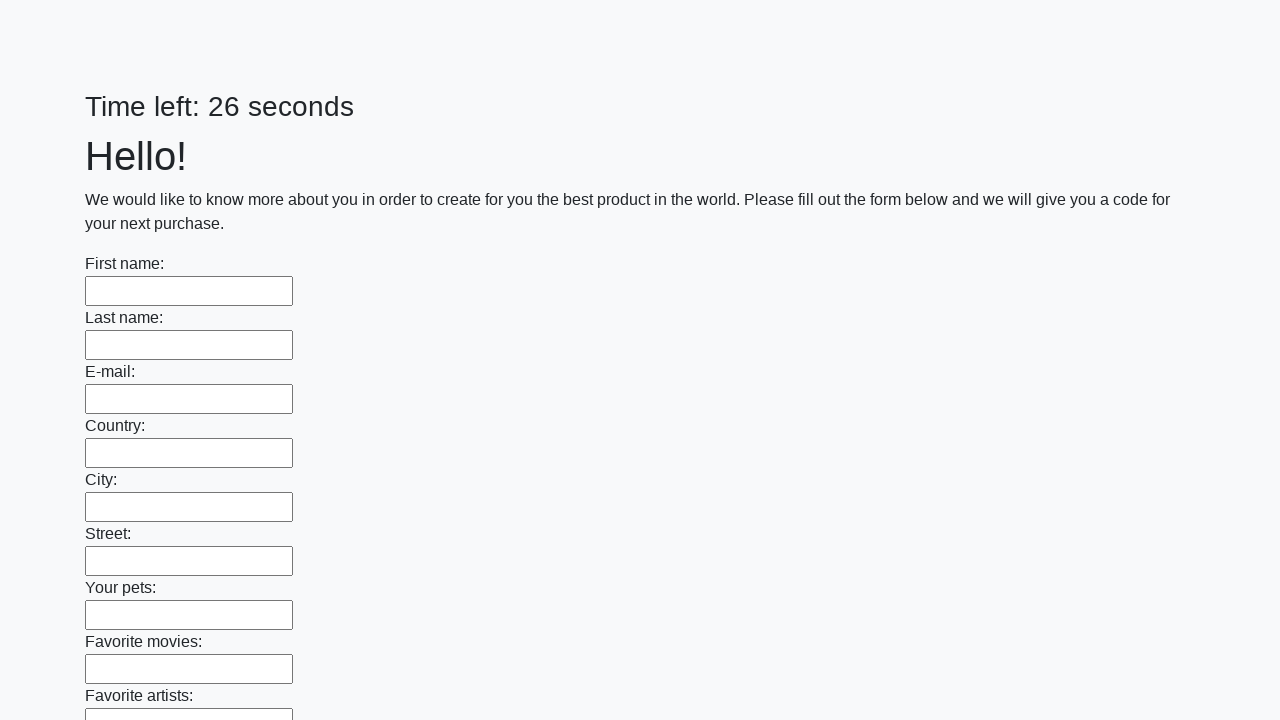

Filled a text input field with '1' on input[type='text'] >> nth=0
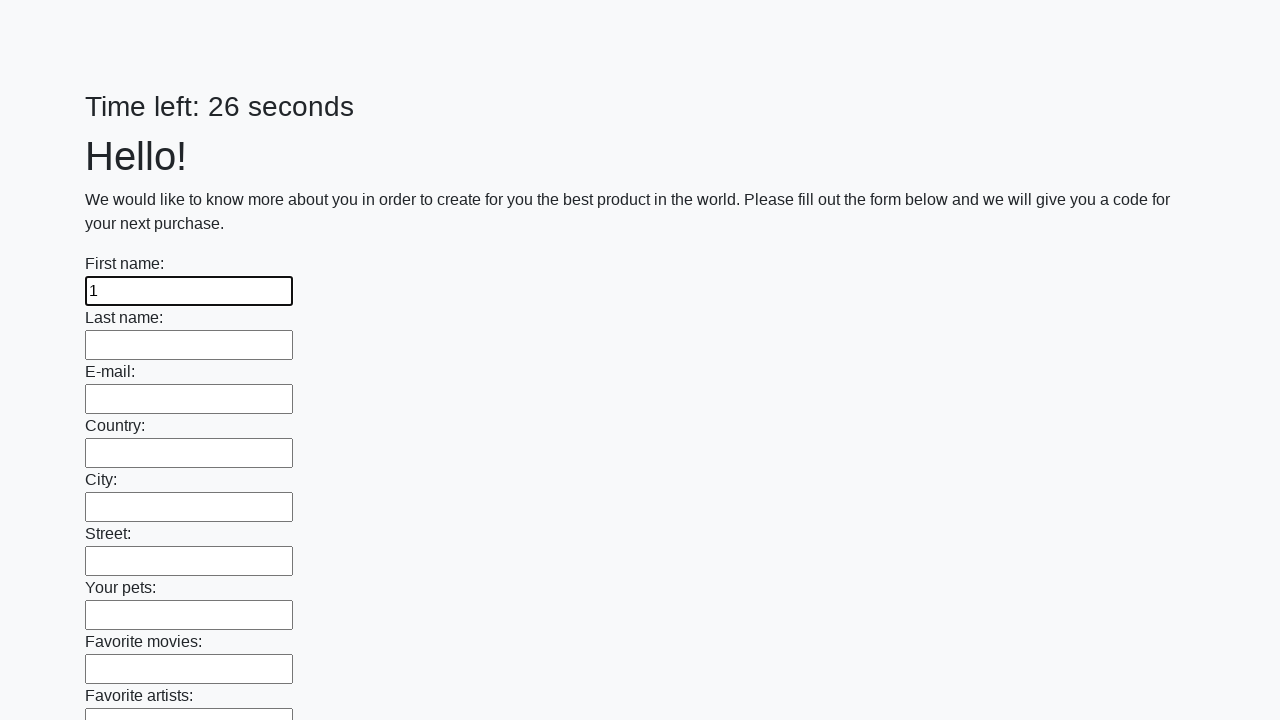

Filled a text input field with '1' on input[type='text'] >> nth=1
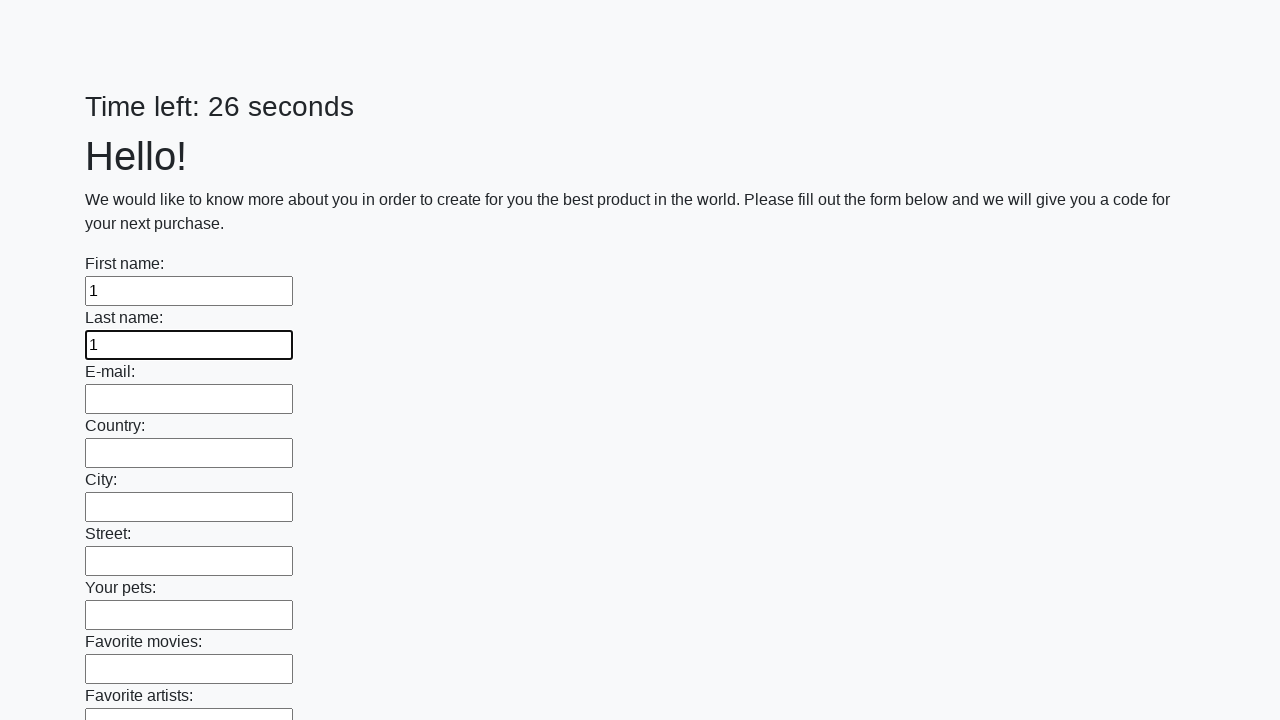

Filled a text input field with '1' on input[type='text'] >> nth=2
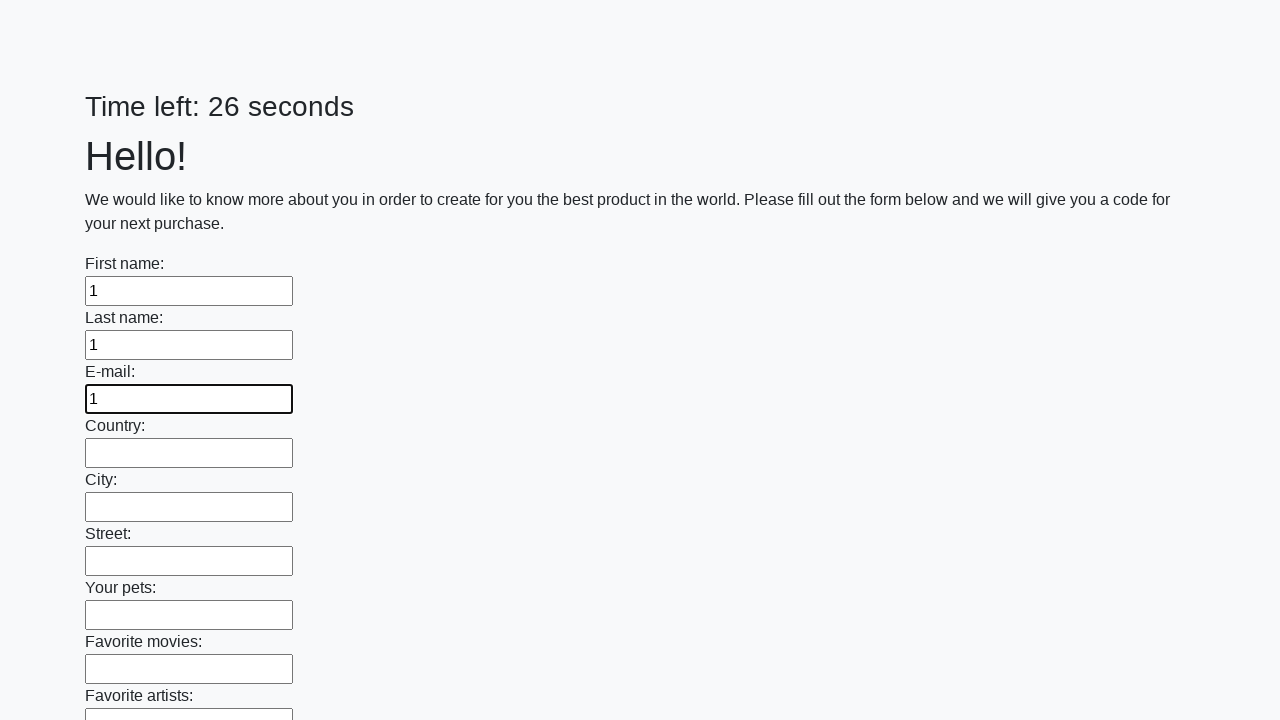

Filled a text input field with '1' on input[type='text'] >> nth=3
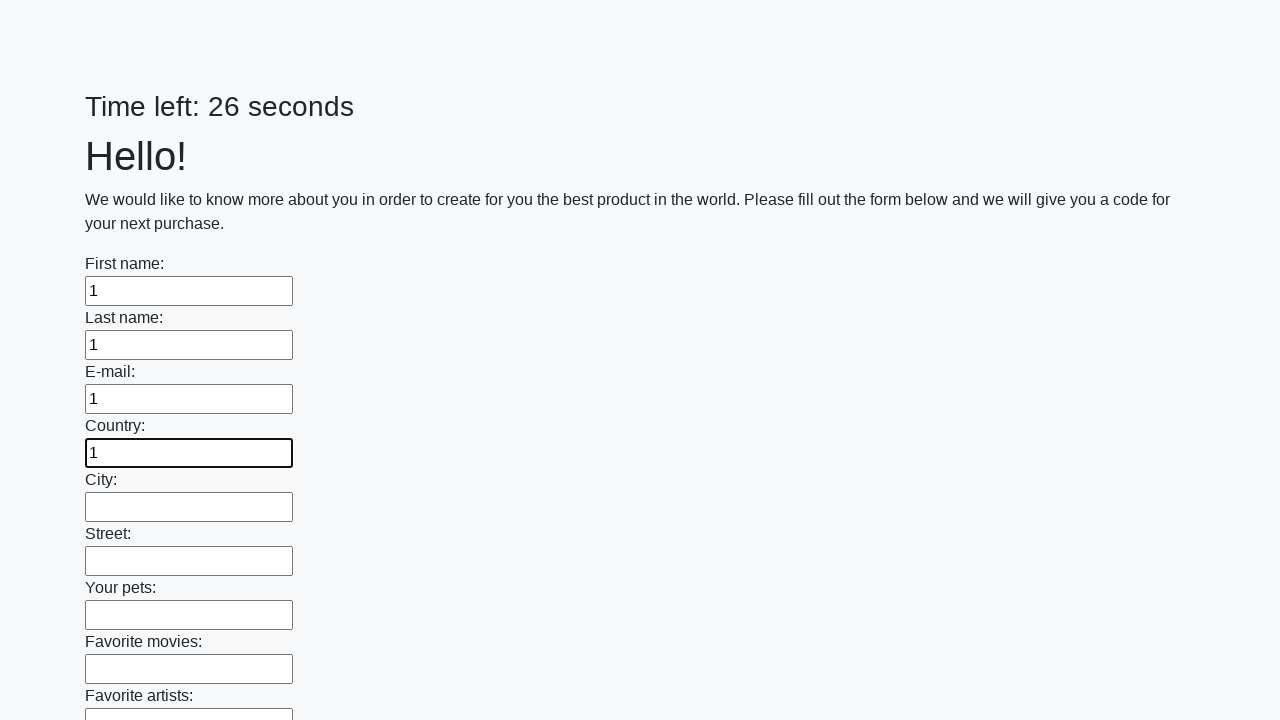

Filled a text input field with '1' on input[type='text'] >> nth=4
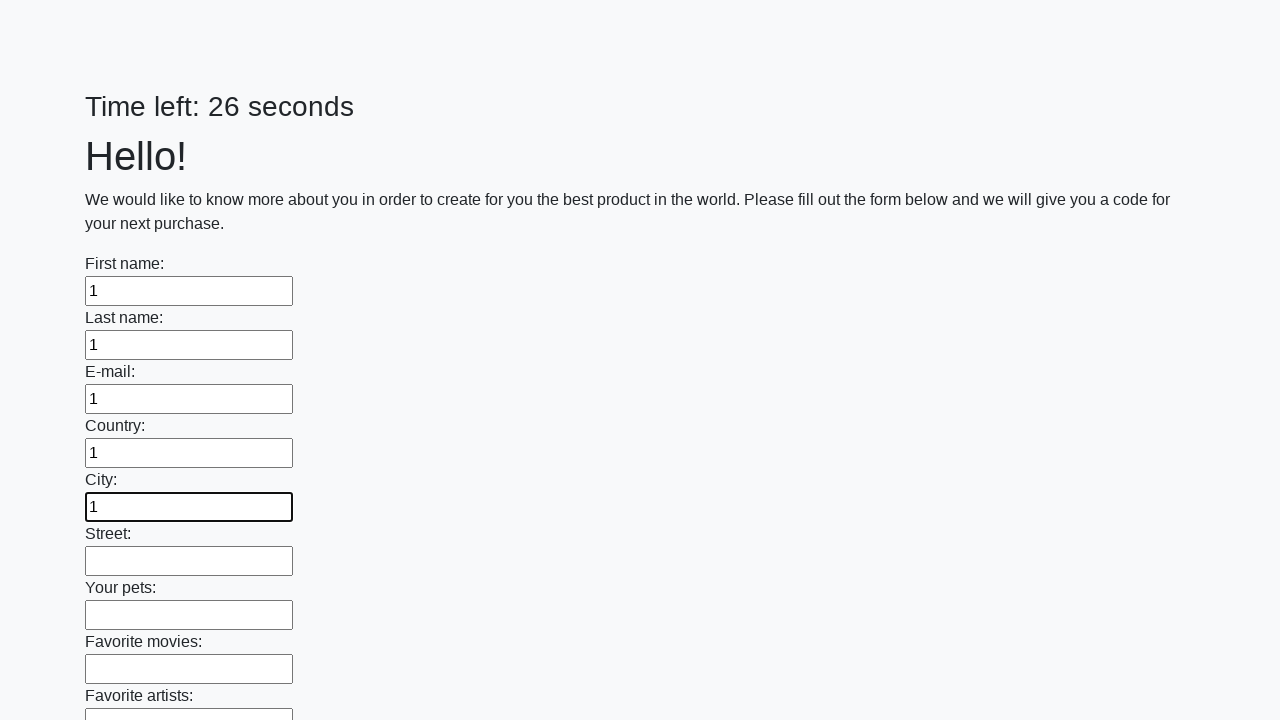

Filled a text input field with '1' on input[type='text'] >> nth=5
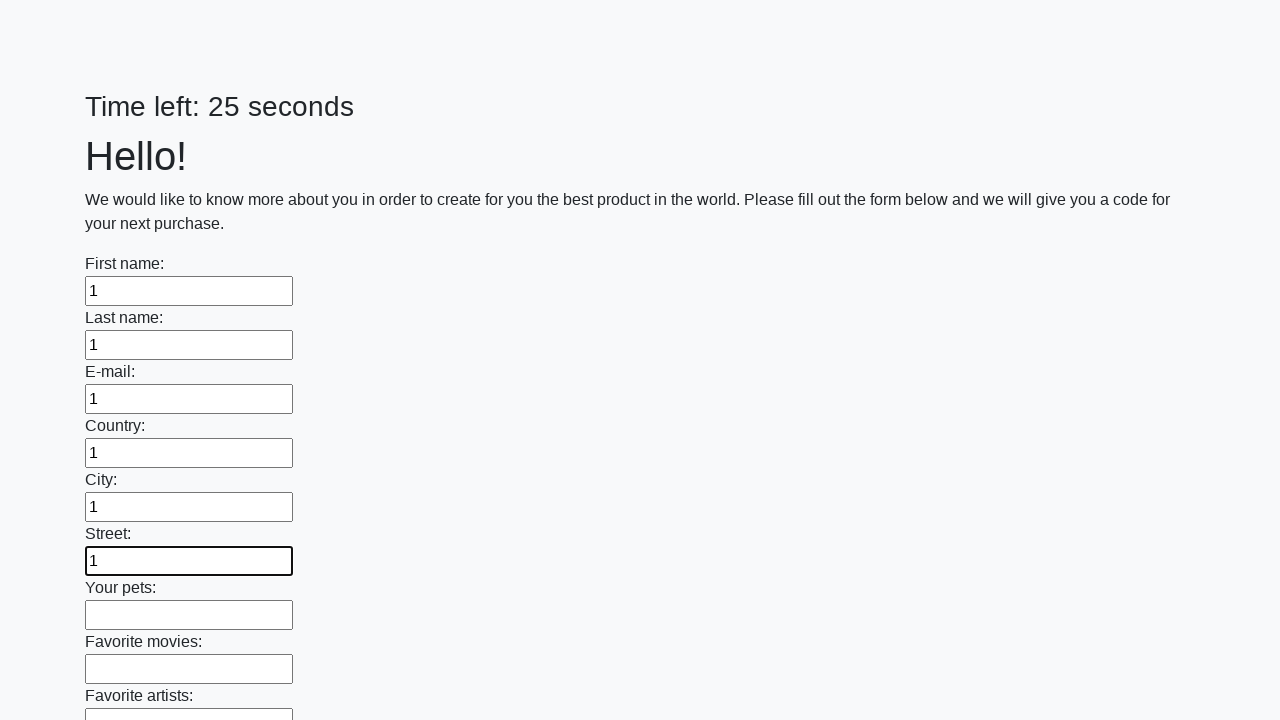

Filled a text input field with '1' on input[type='text'] >> nth=6
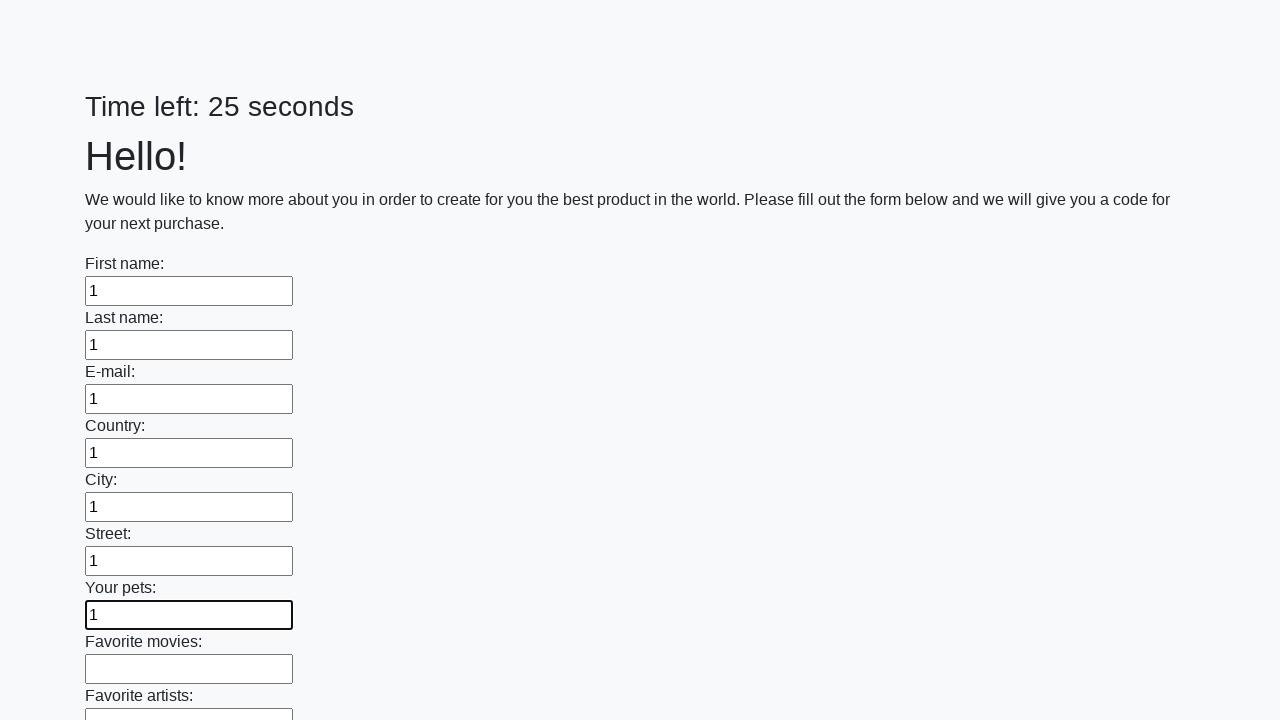

Filled a text input field with '1' on input[type='text'] >> nth=7
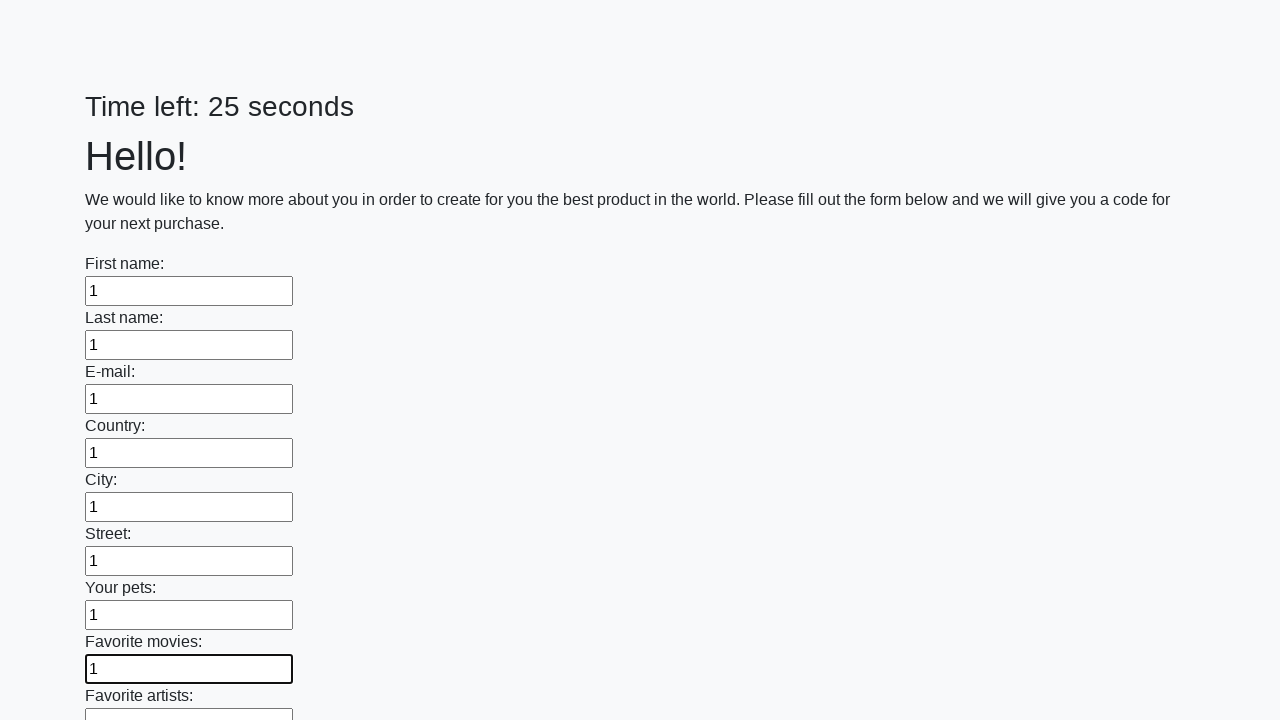

Filled a text input field with '1' on input[type='text'] >> nth=8
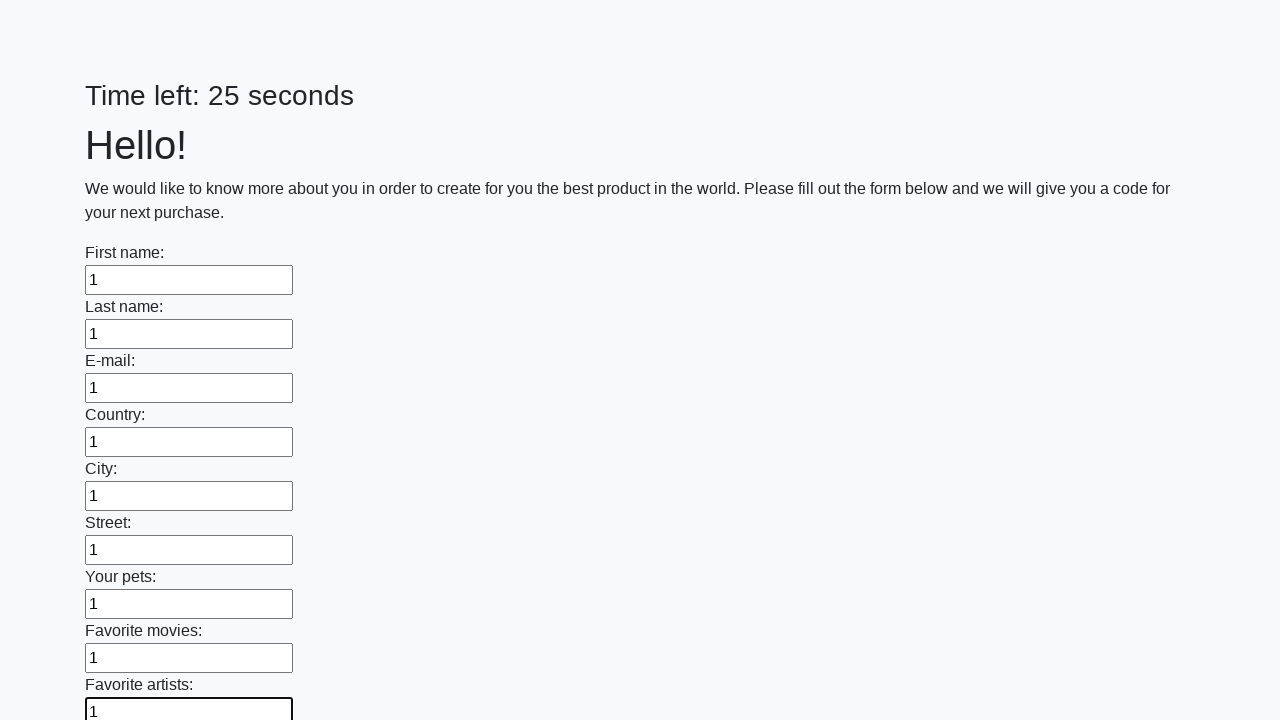

Filled a text input field with '1' on input[type='text'] >> nth=9
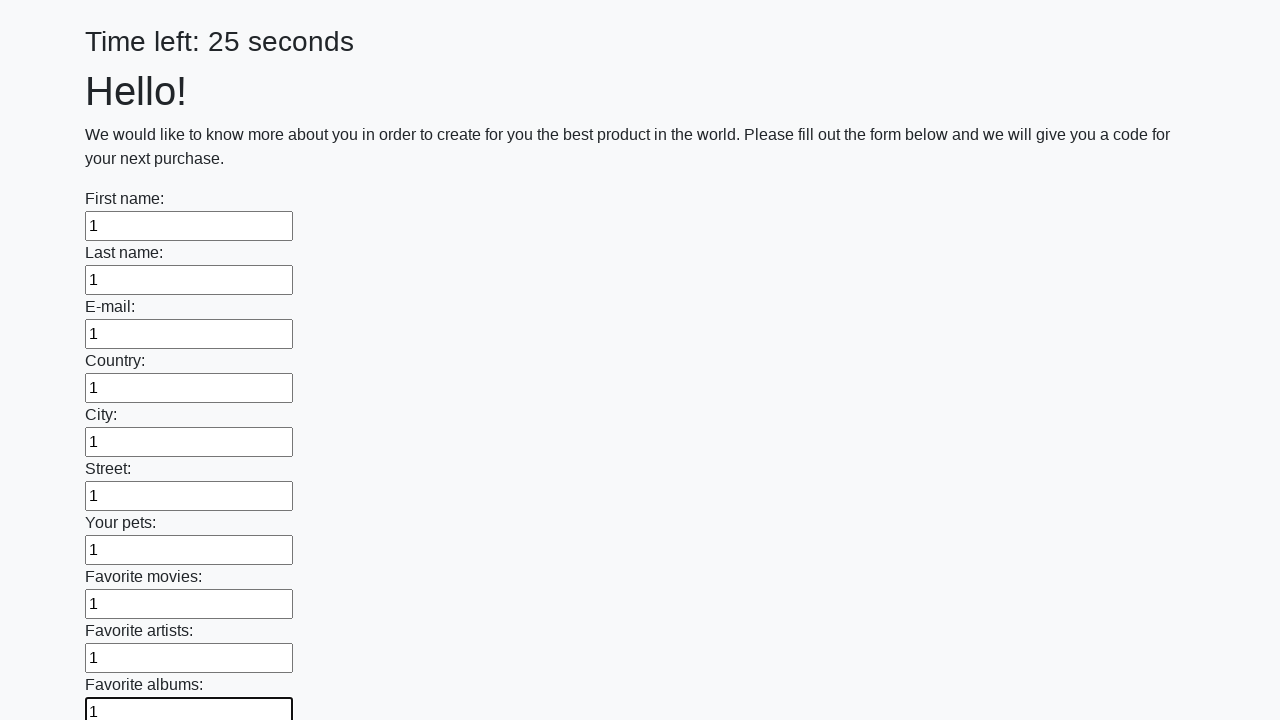

Filled a text input field with '1' on input[type='text'] >> nth=10
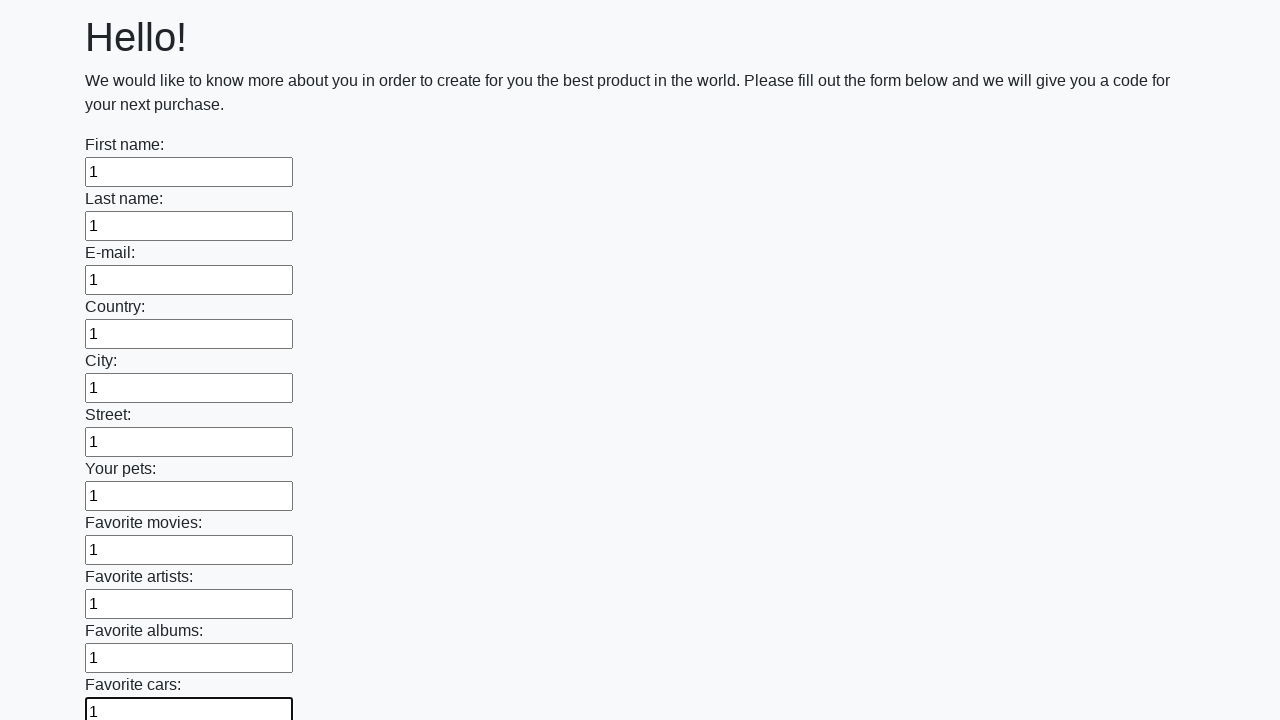

Filled a text input field with '1' on input[type='text'] >> nth=11
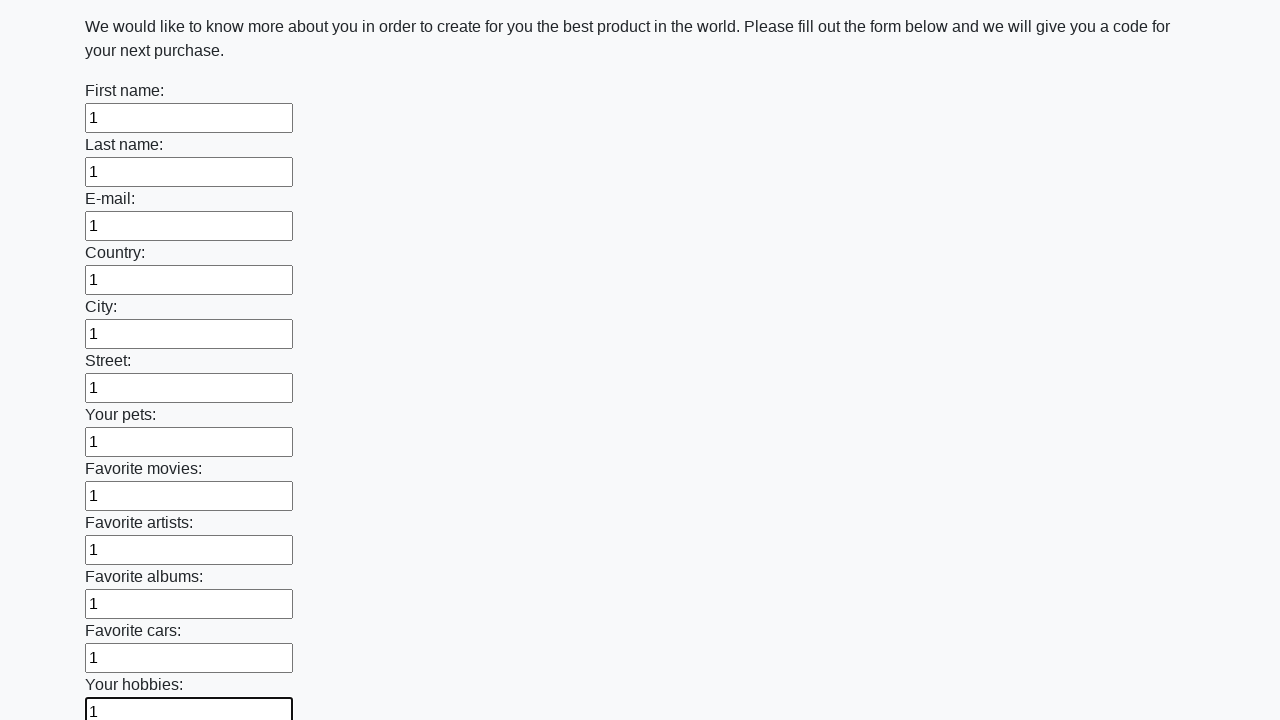

Filled a text input field with '1' on input[type='text'] >> nth=12
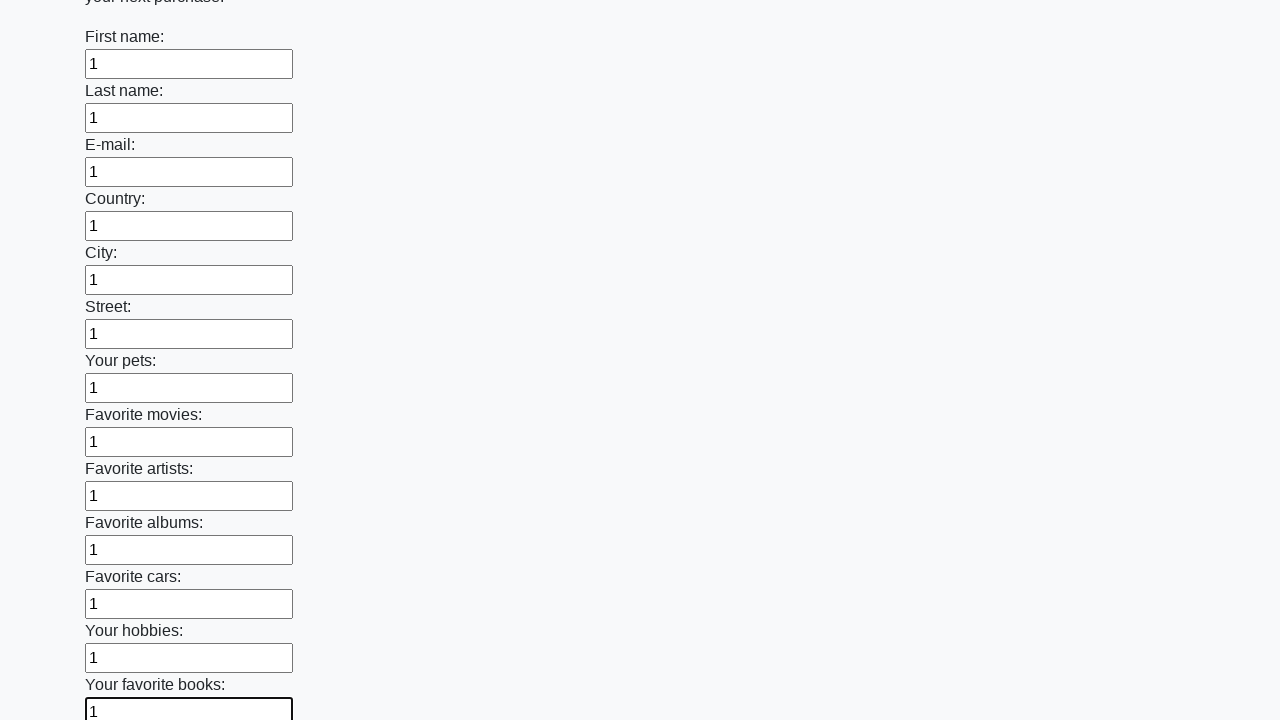

Filled a text input field with '1' on input[type='text'] >> nth=13
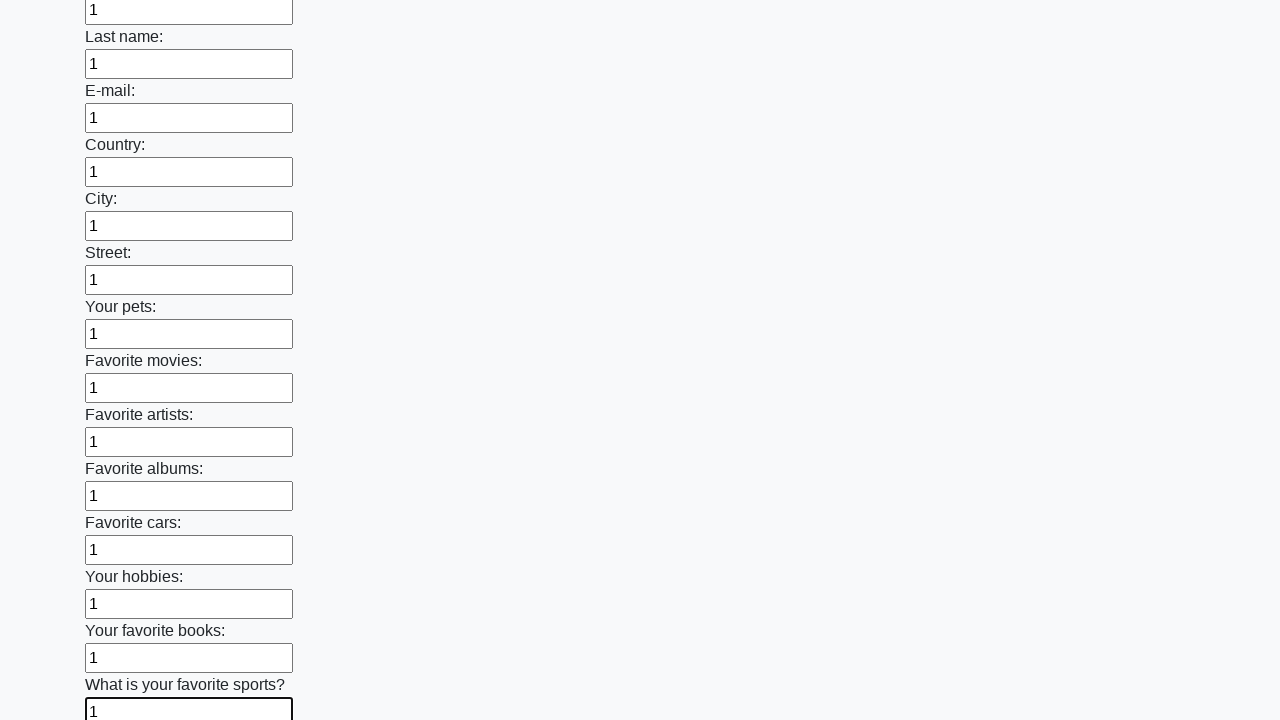

Filled a text input field with '1' on input[type='text'] >> nth=14
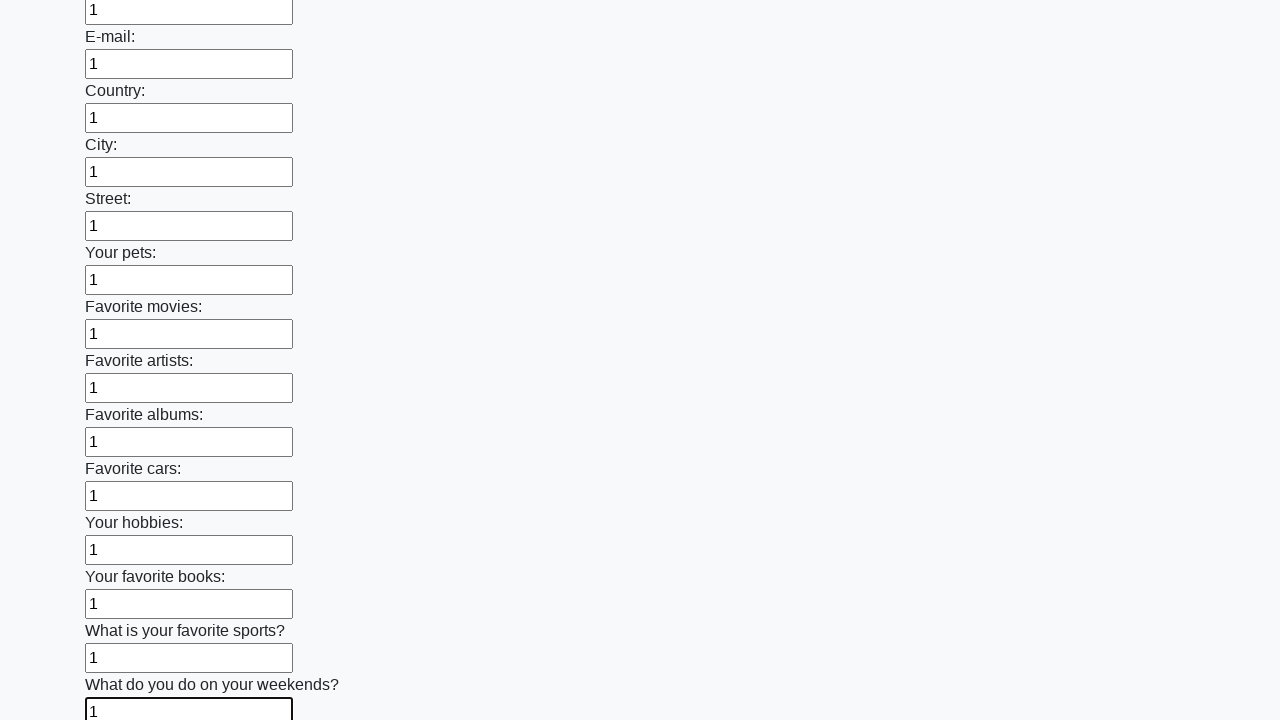

Filled a text input field with '1' on input[type='text'] >> nth=15
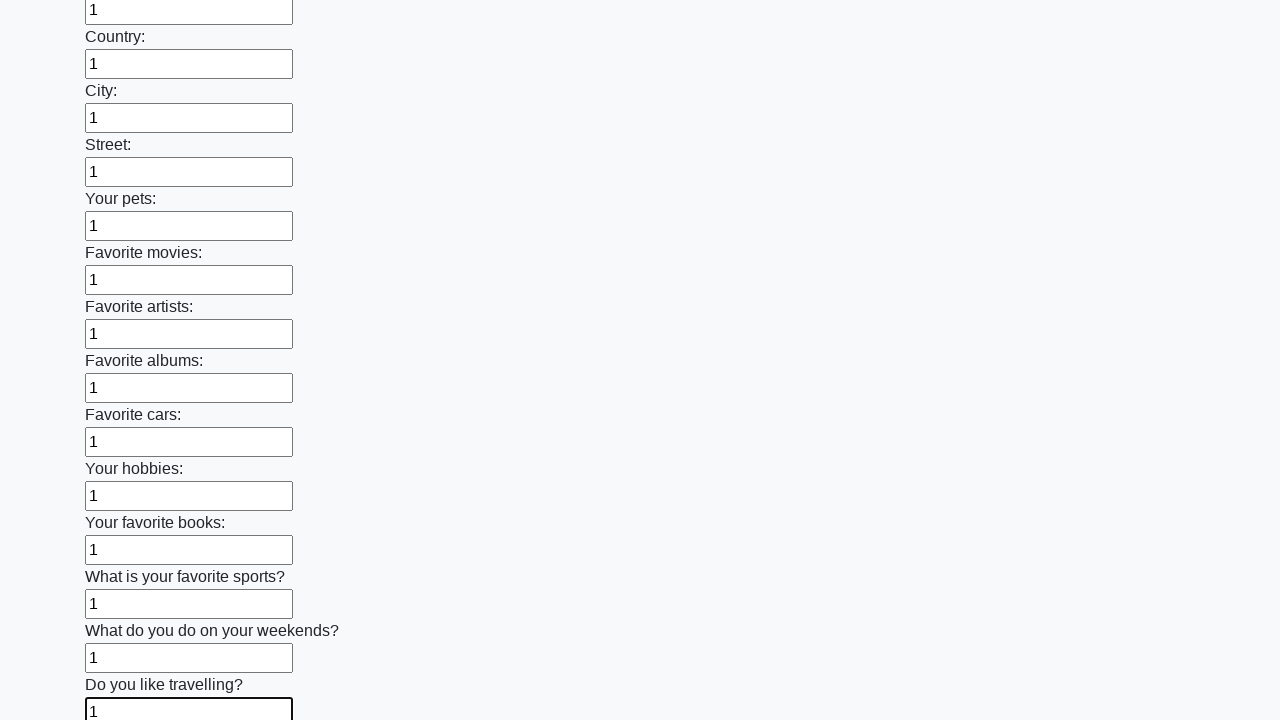

Filled a text input field with '1' on input[type='text'] >> nth=16
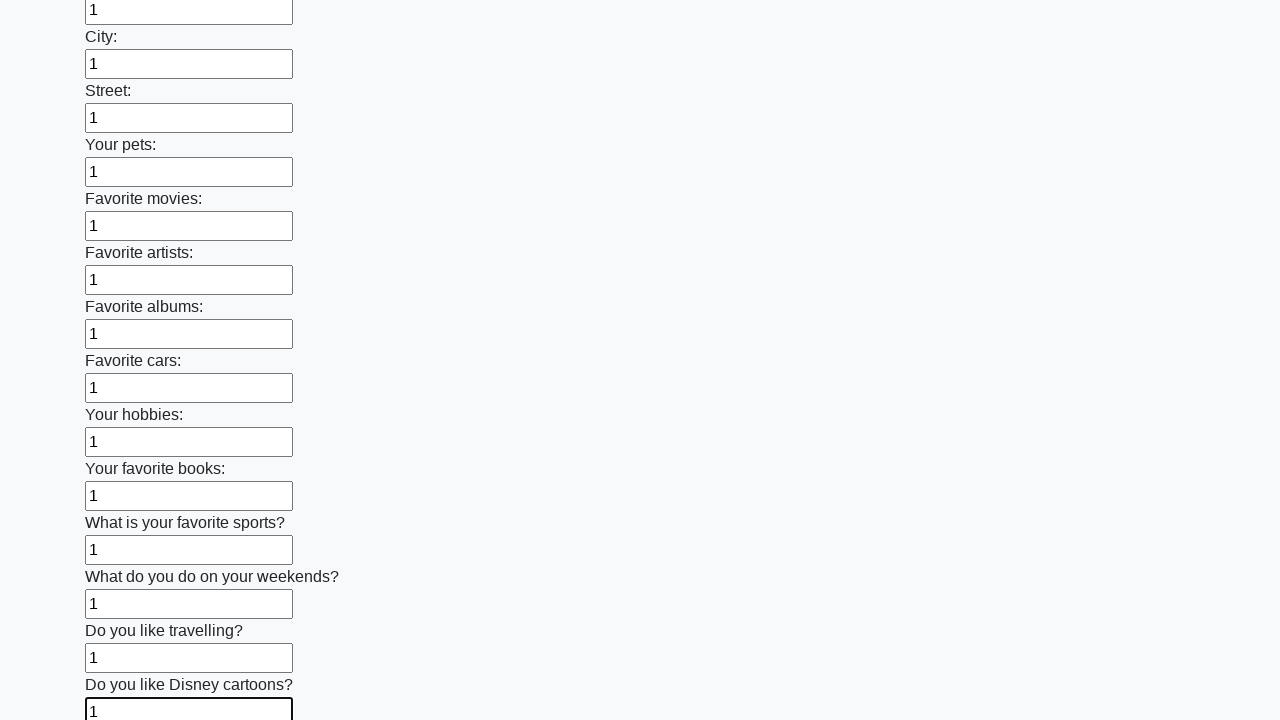

Filled a text input field with '1' on input[type='text'] >> nth=17
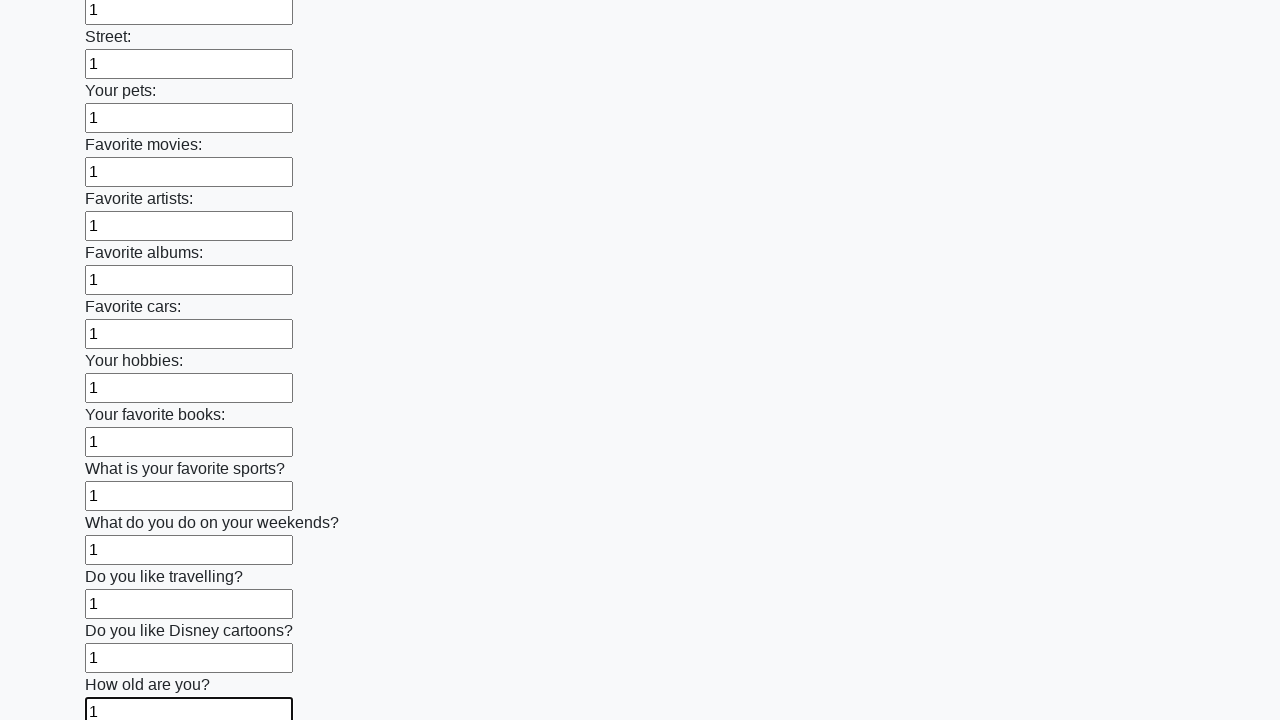

Filled a text input field with '1' on input[type='text'] >> nth=18
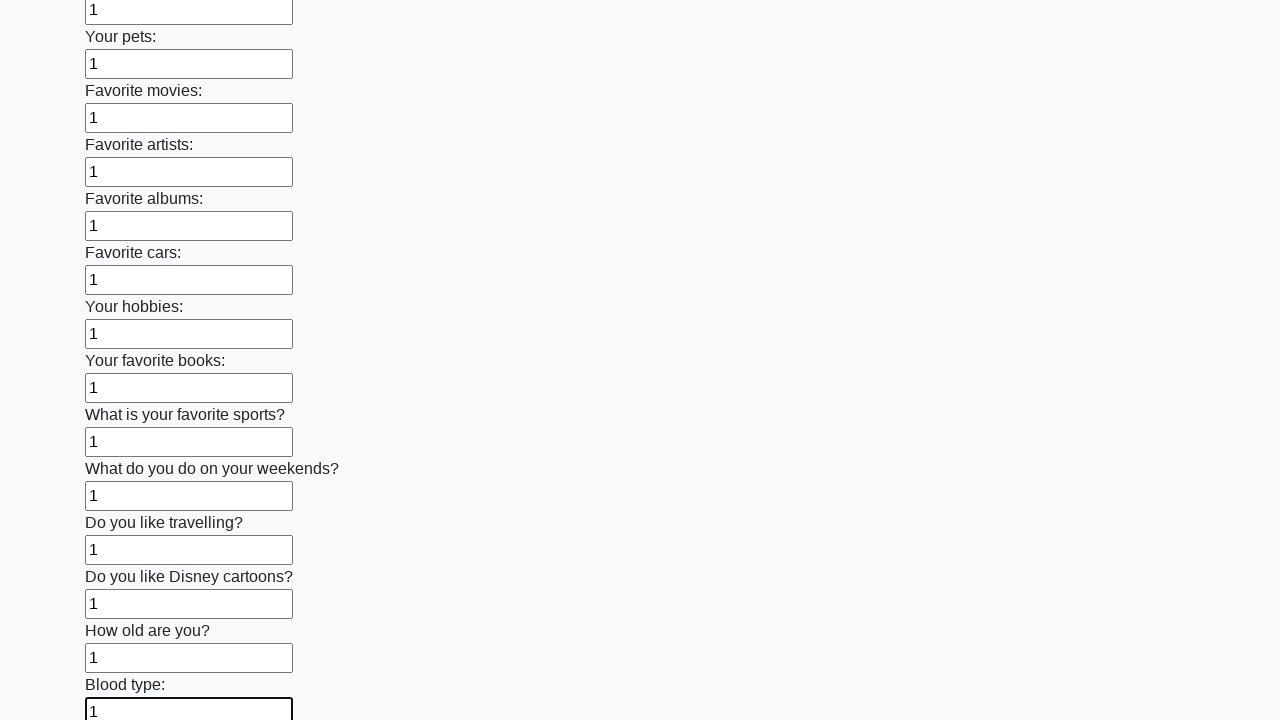

Filled a text input field with '1' on input[type='text'] >> nth=19
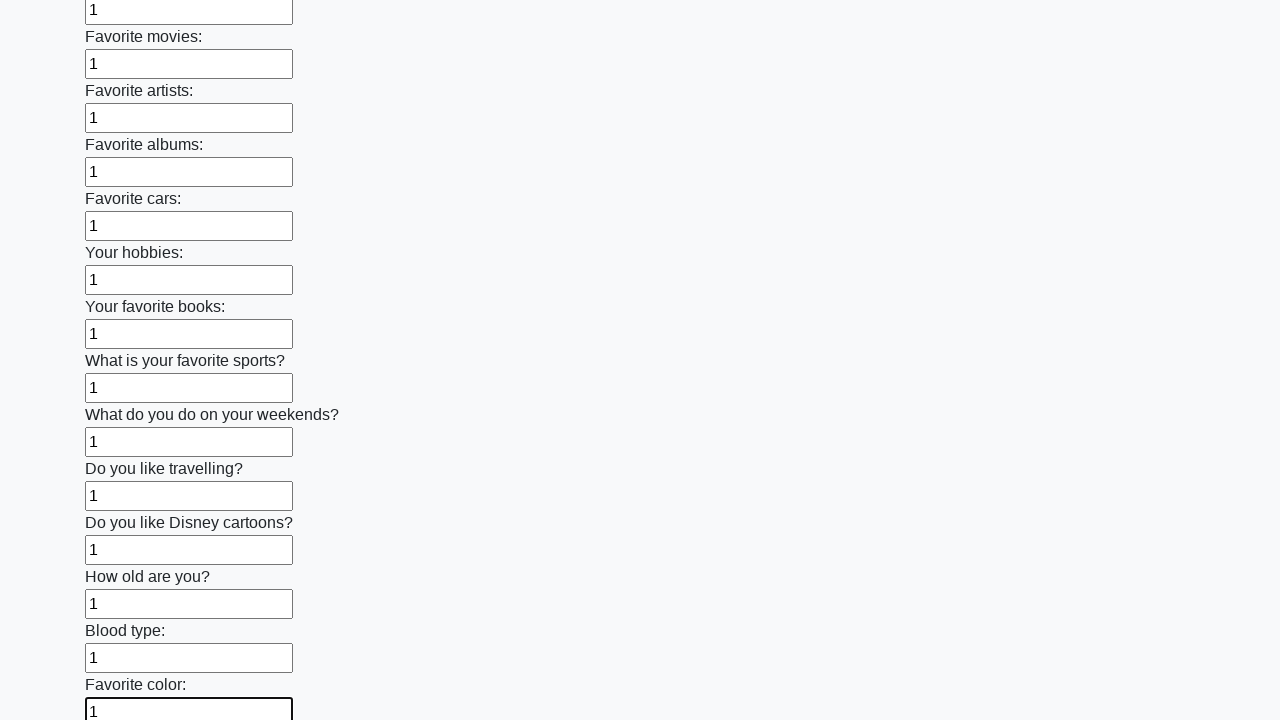

Filled a text input field with '1' on input[type='text'] >> nth=20
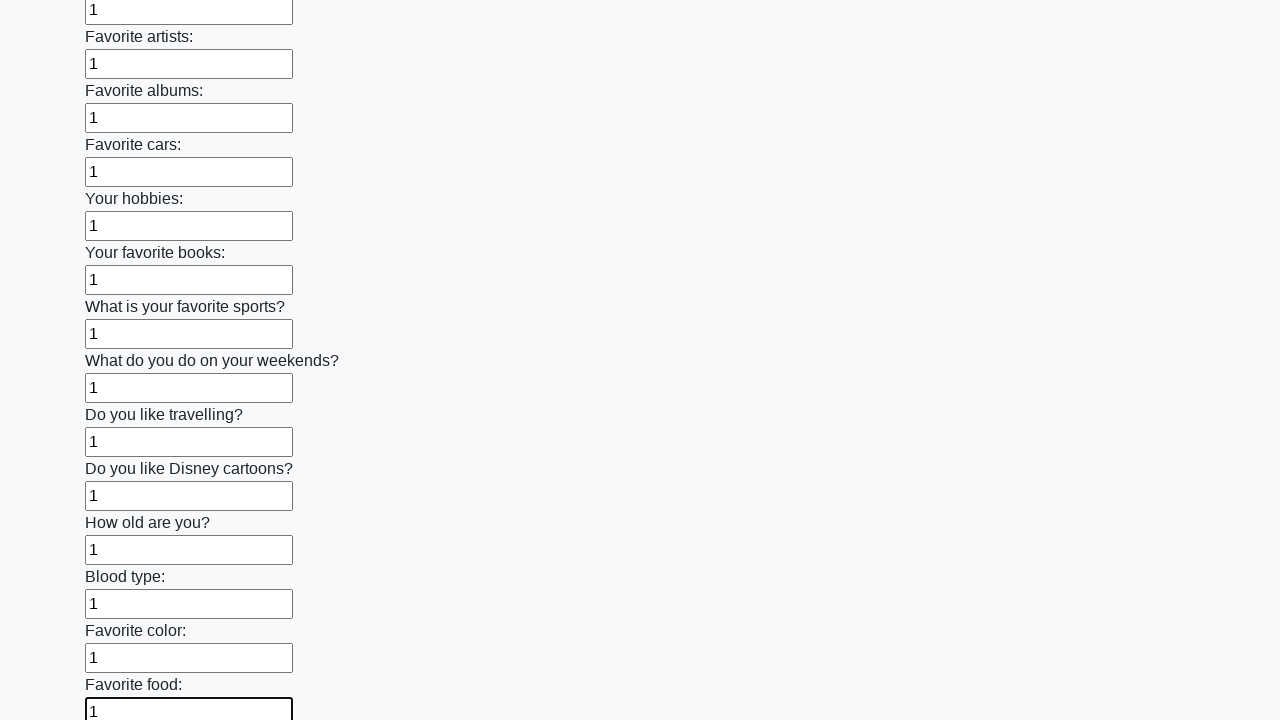

Filled a text input field with '1' on input[type='text'] >> nth=21
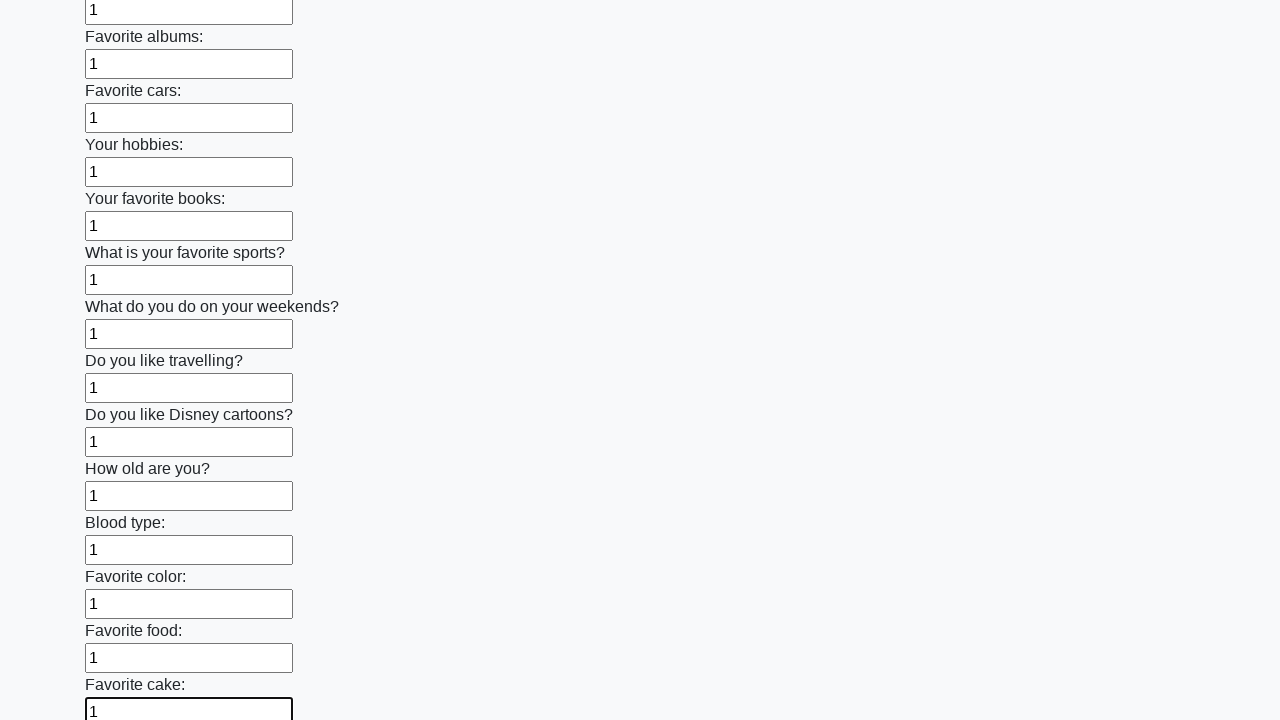

Filled a text input field with '1' on input[type='text'] >> nth=22
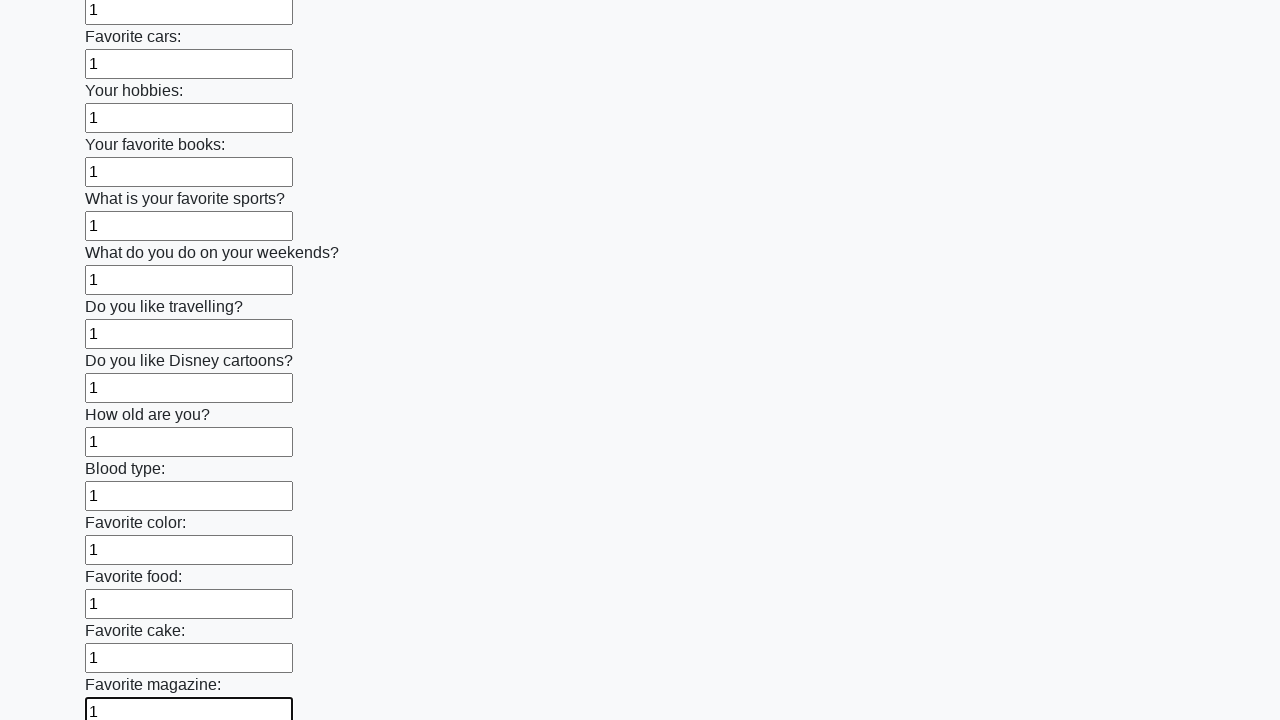

Filled a text input field with '1' on input[type='text'] >> nth=23
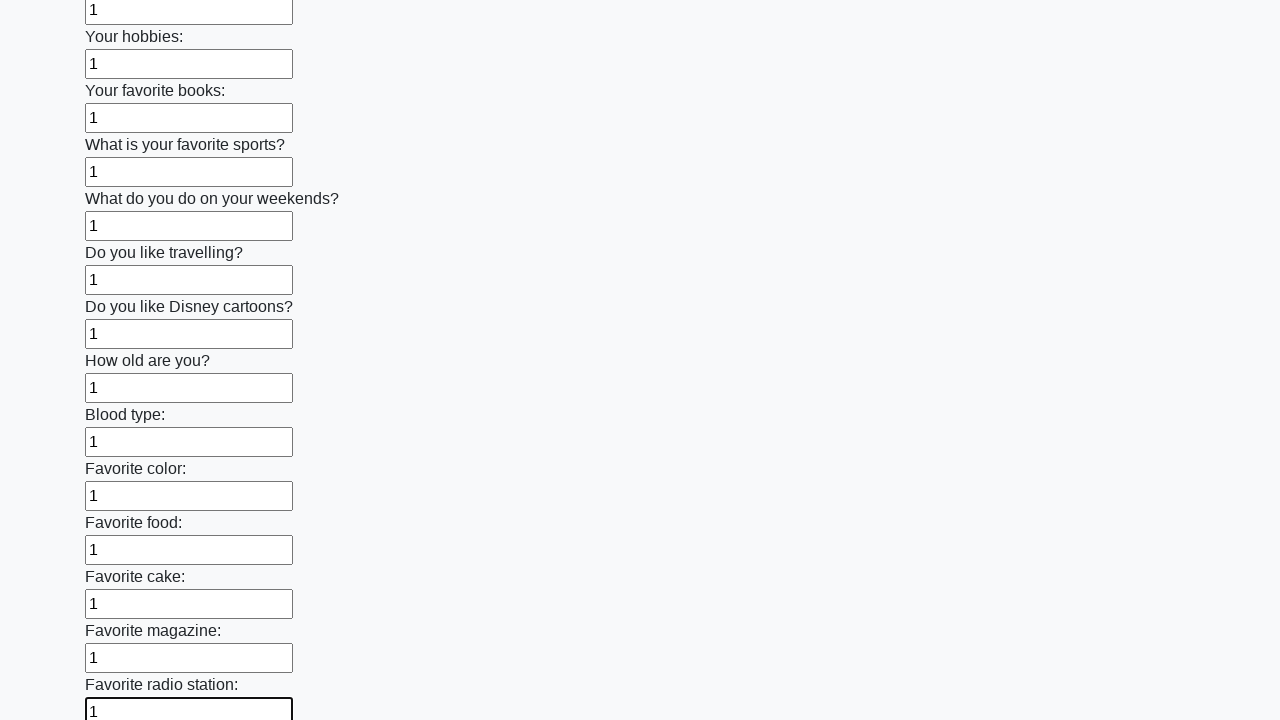

Filled a text input field with '1' on input[type='text'] >> nth=24
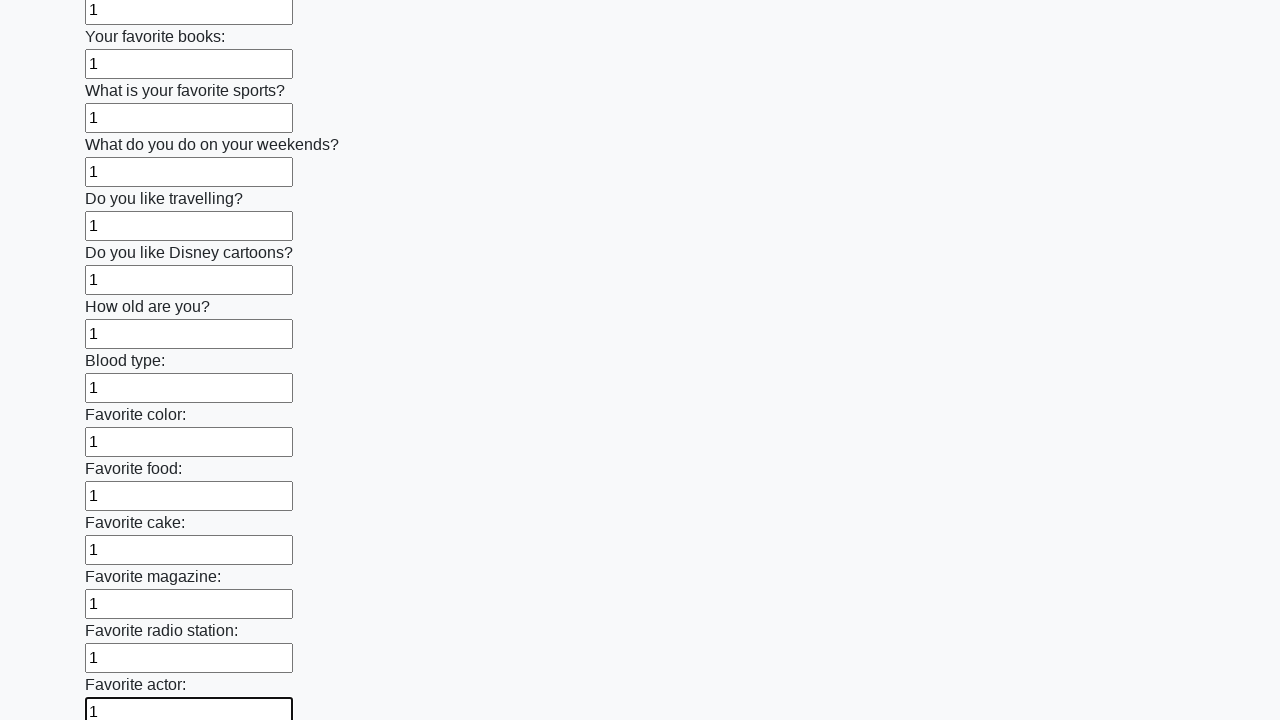

Filled a text input field with '1' on input[type='text'] >> nth=25
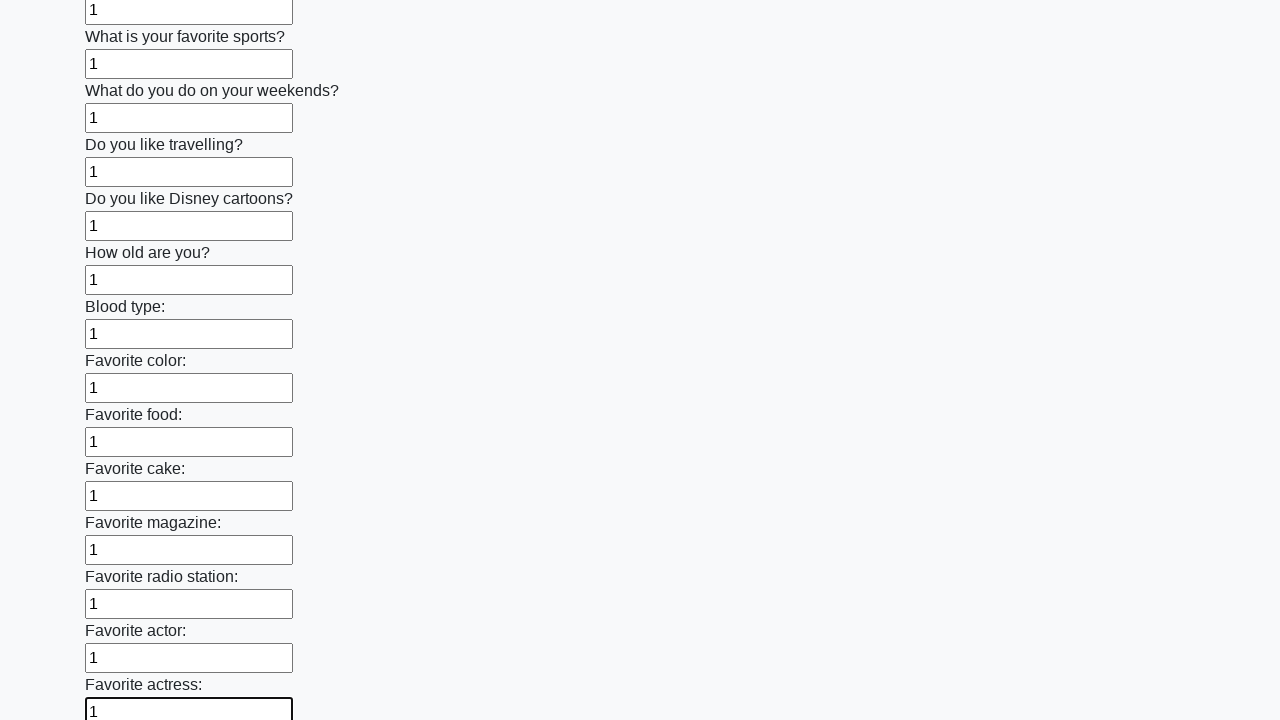

Filled a text input field with '1' on input[type='text'] >> nth=26
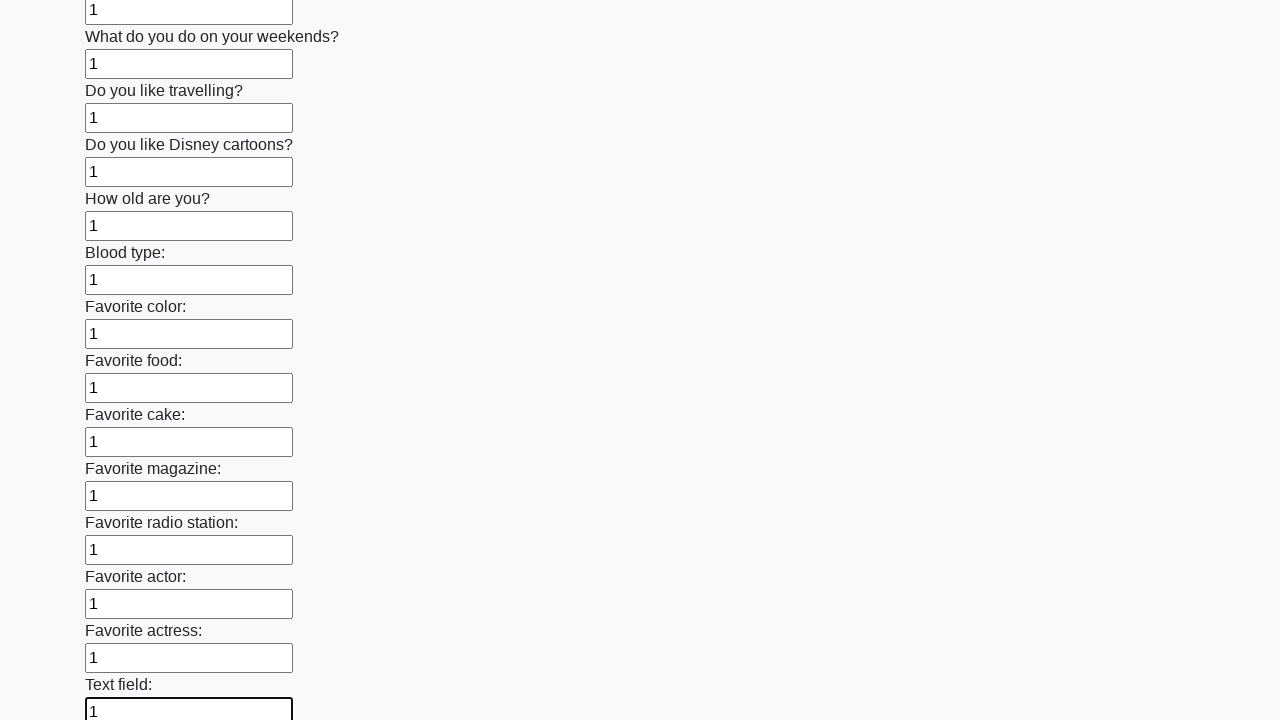

Filled a text input field with '1' on input[type='text'] >> nth=27
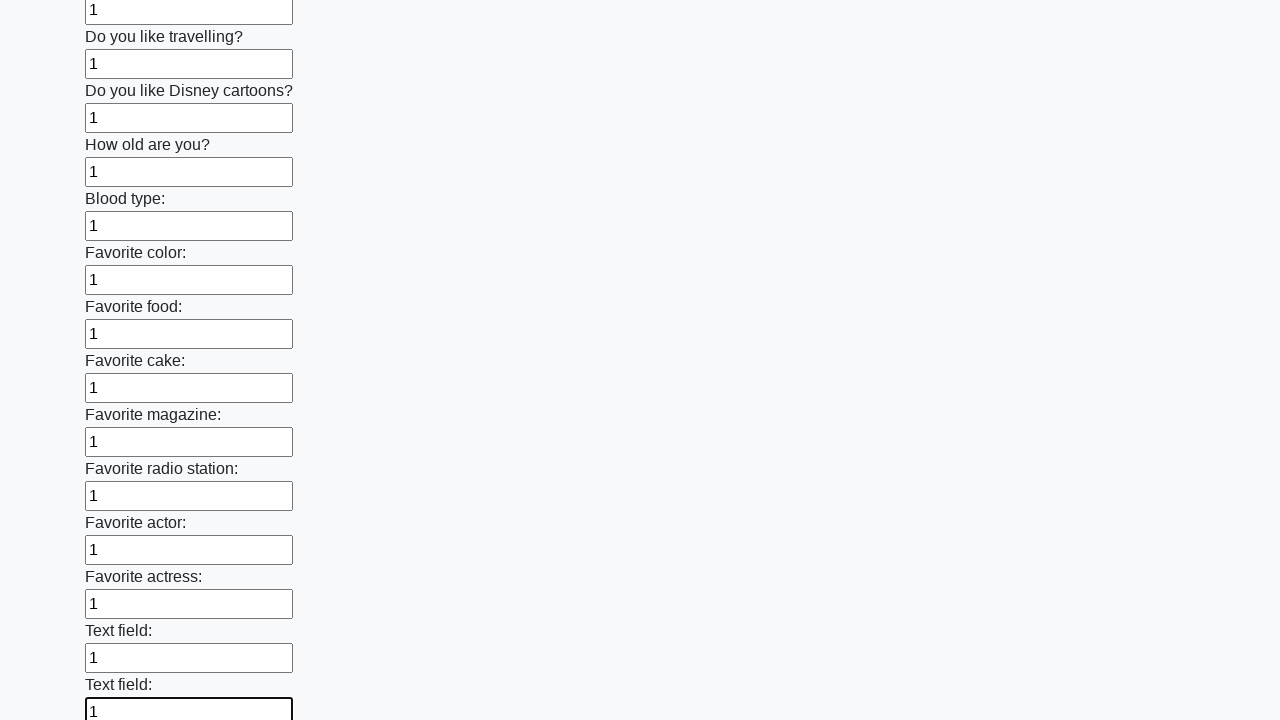

Filled a text input field with '1' on input[type='text'] >> nth=28
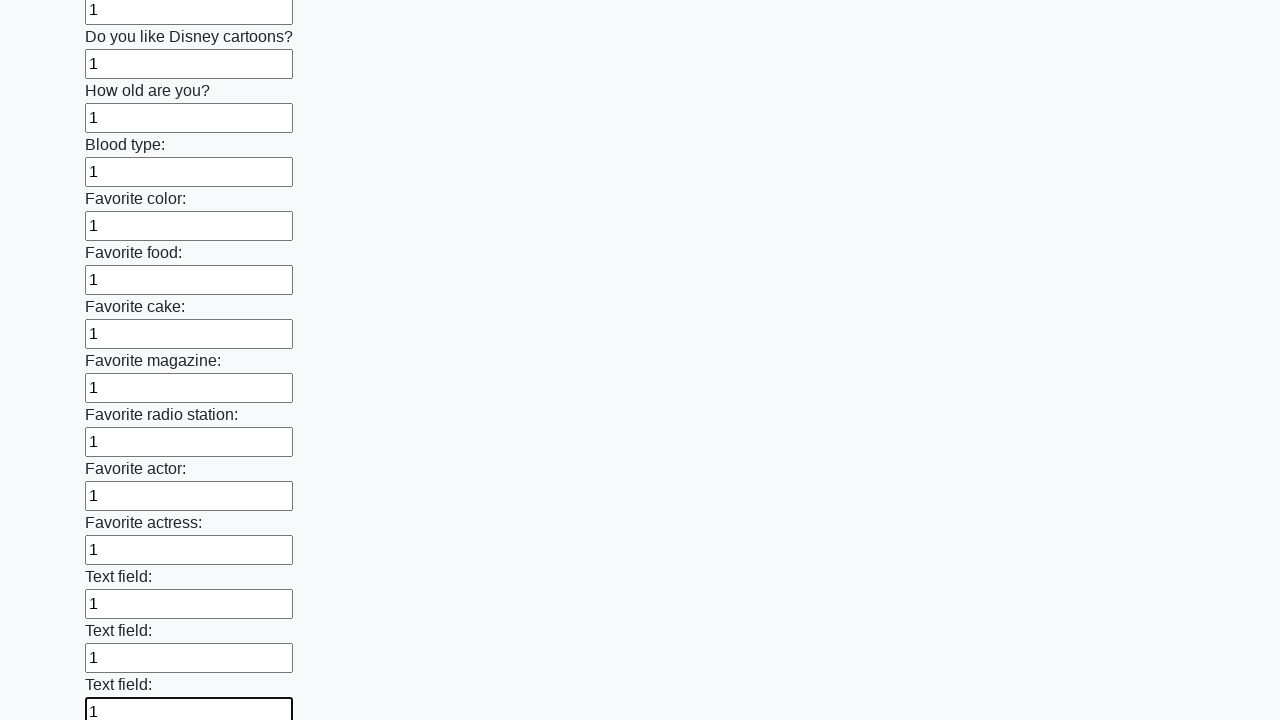

Filled a text input field with '1' on input[type='text'] >> nth=29
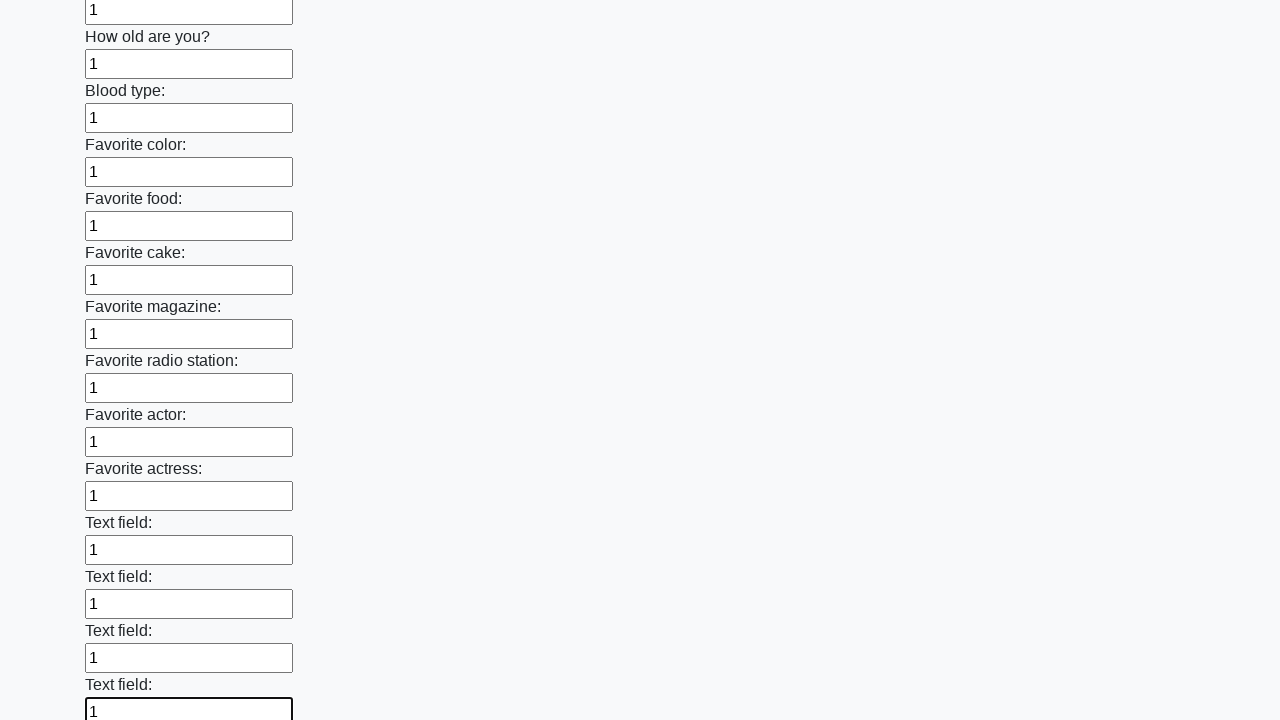

Filled a text input field with '1' on input[type='text'] >> nth=30
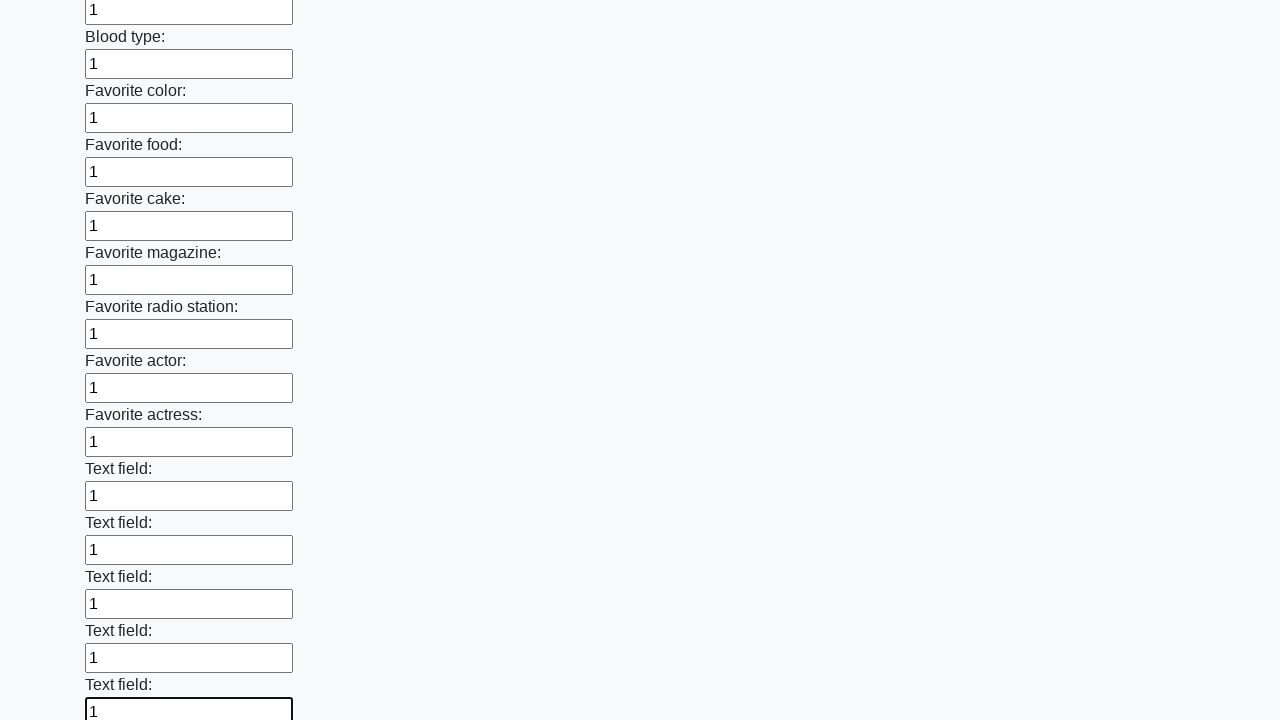

Filled a text input field with '1' on input[type='text'] >> nth=31
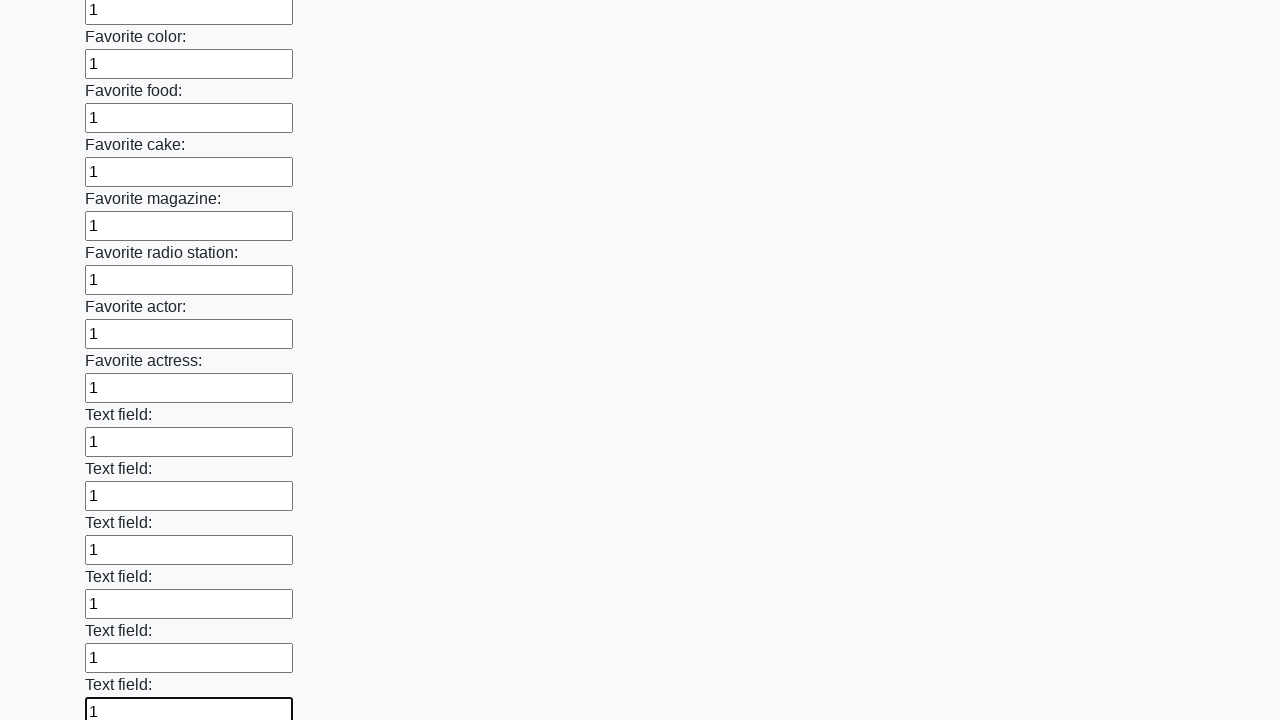

Filled a text input field with '1' on input[type='text'] >> nth=32
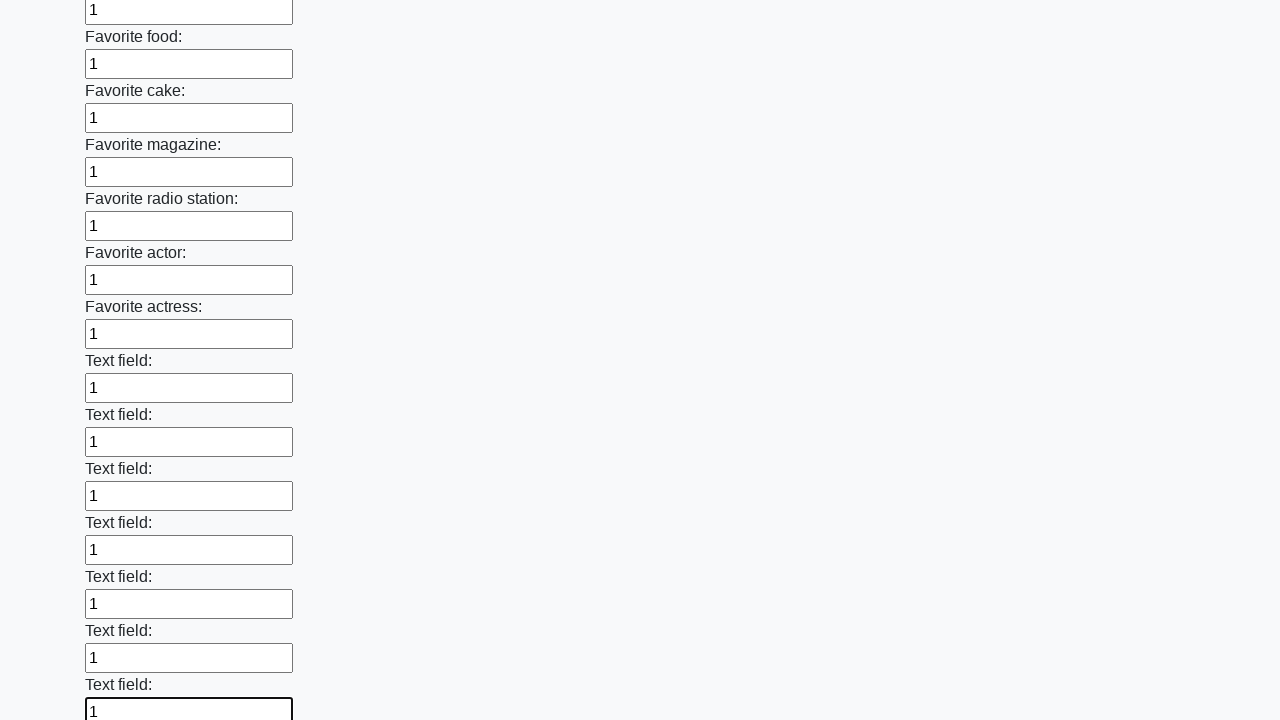

Filled a text input field with '1' on input[type='text'] >> nth=33
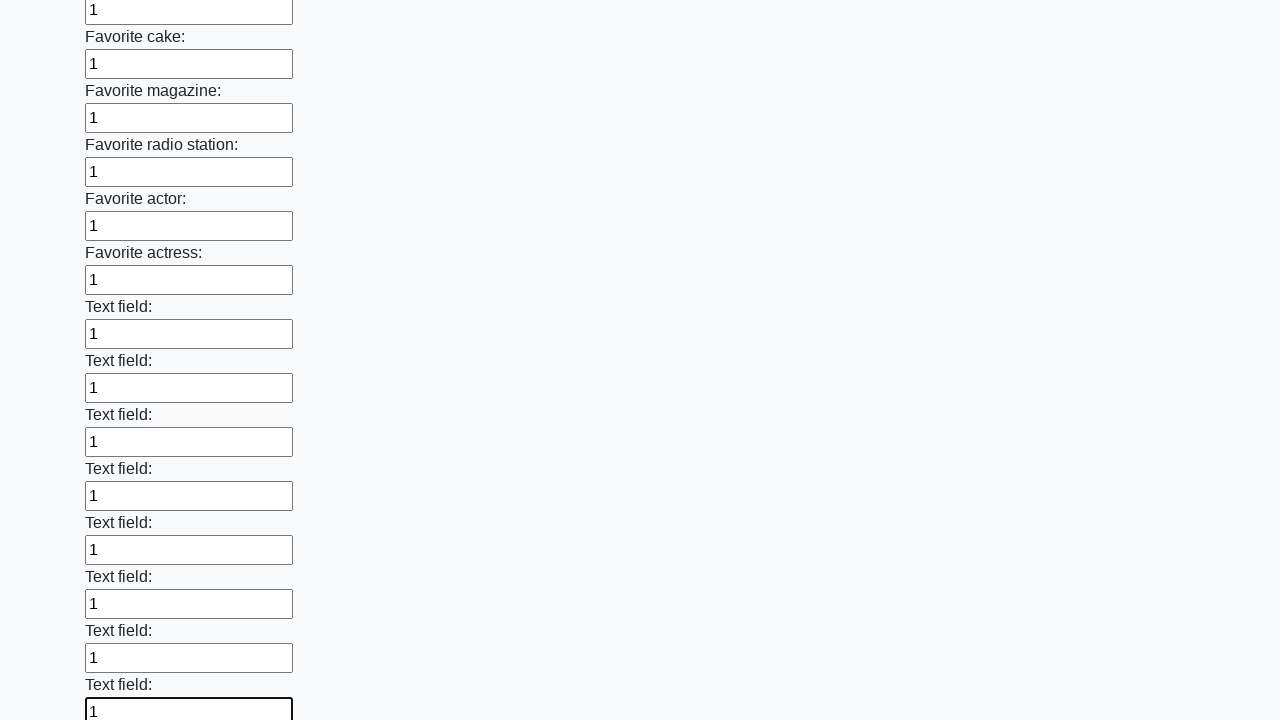

Filled a text input field with '1' on input[type='text'] >> nth=34
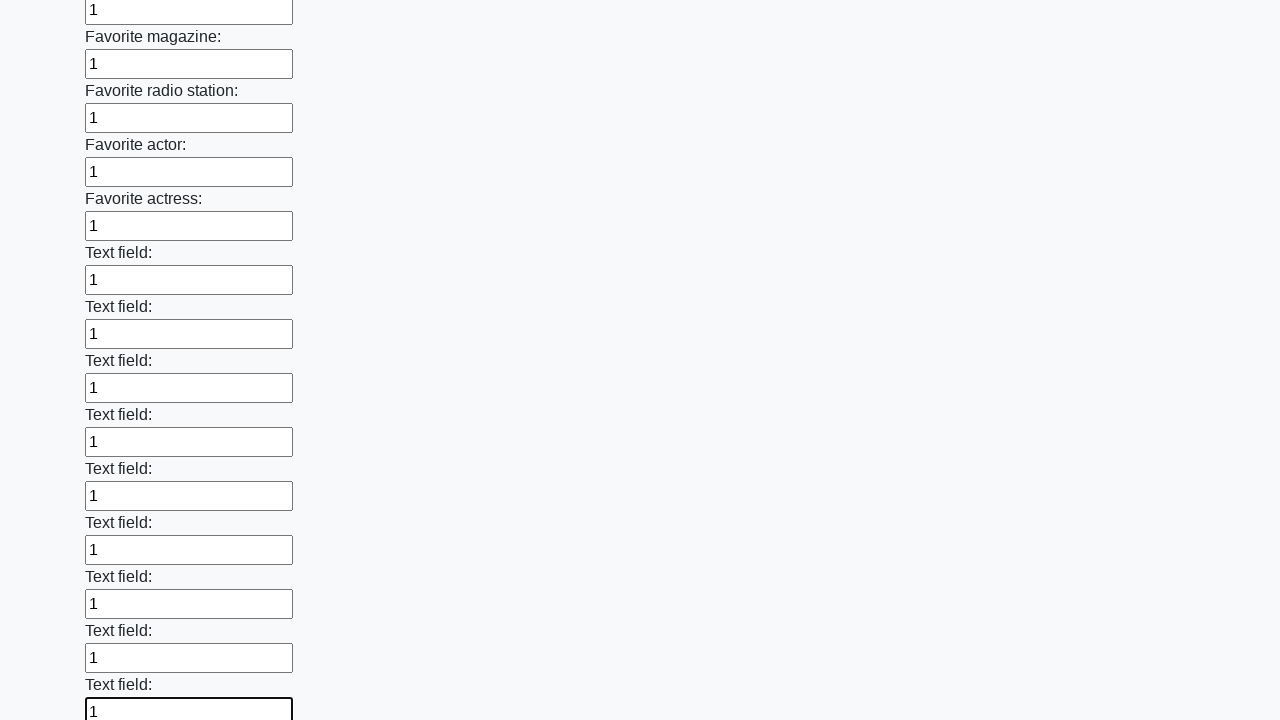

Filled a text input field with '1' on input[type='text'] >> nth=35
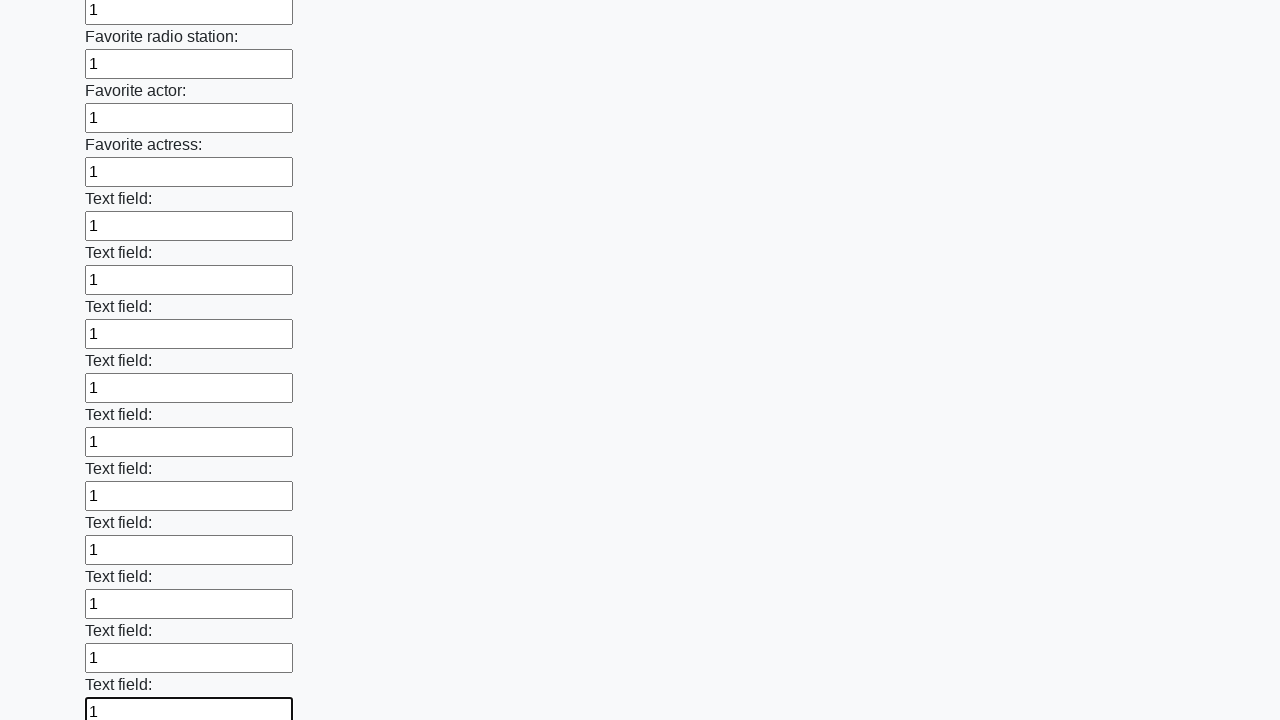

Filled a text input field with '1' on input[type='text'] >> nth=36
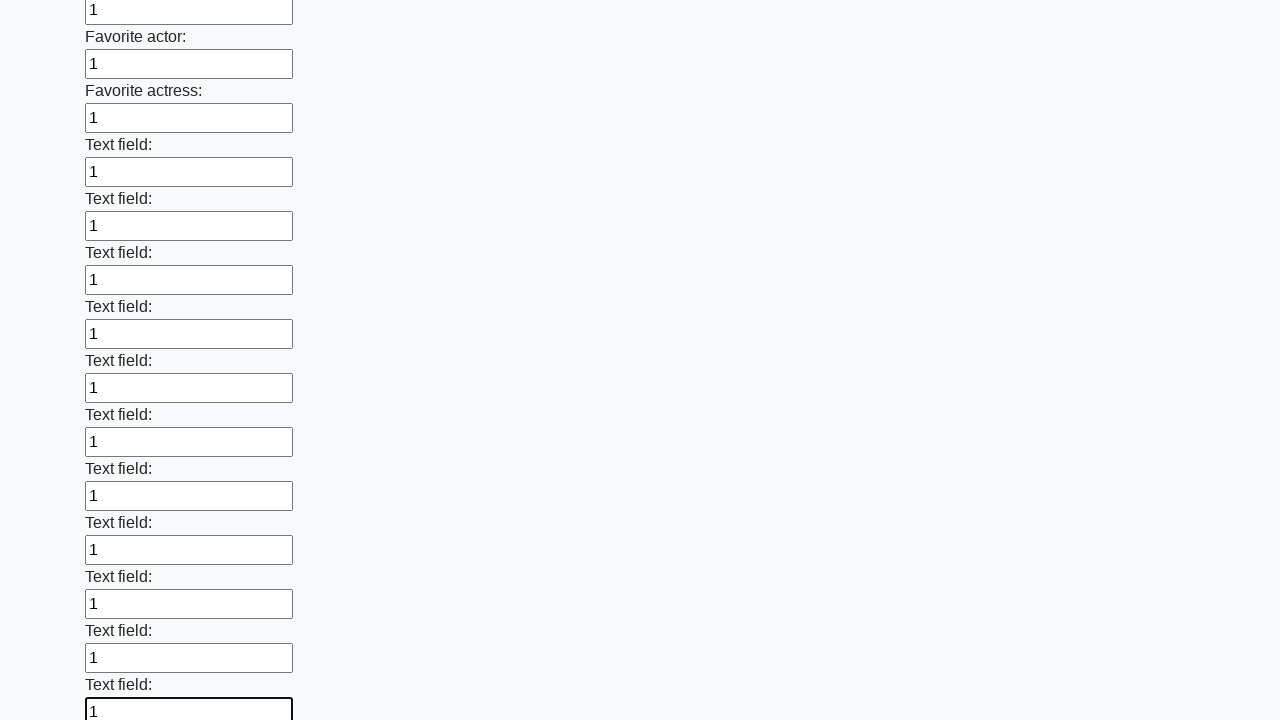

Filled a text input field with '1' on input[type='text'] >> nth=37
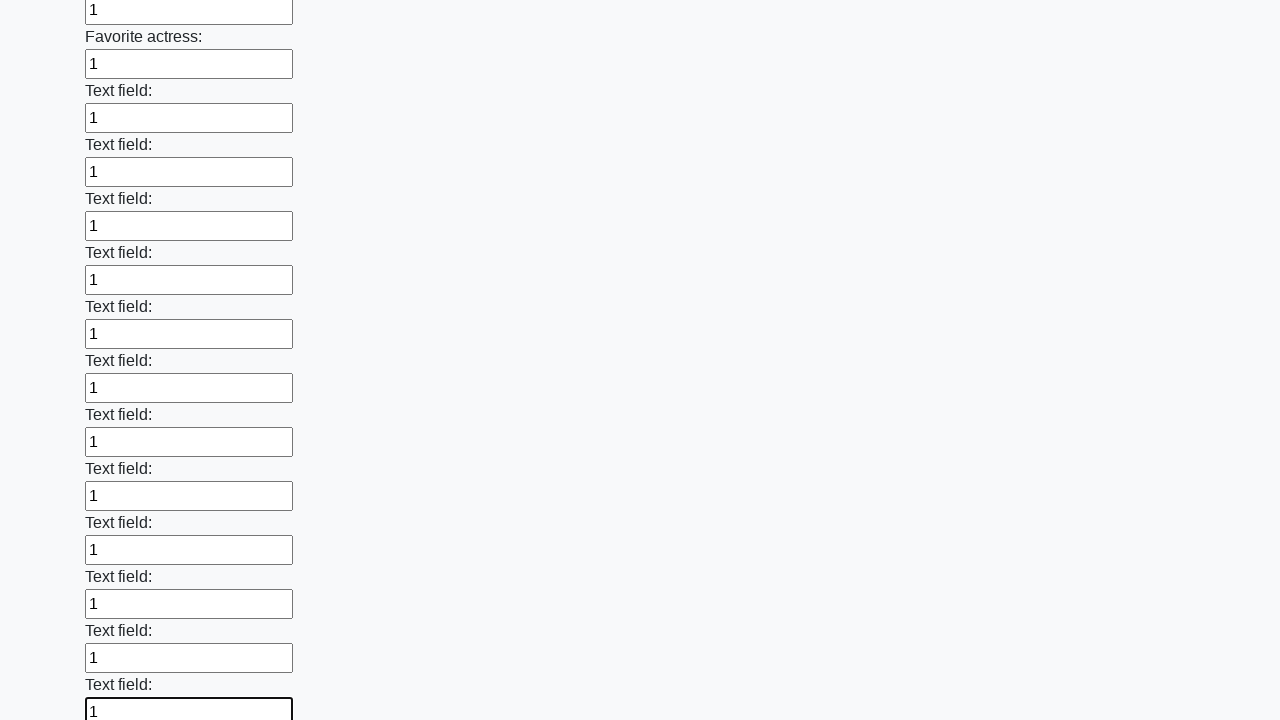

Filled a text input field with '1' on input[type='text'] >> nth=38
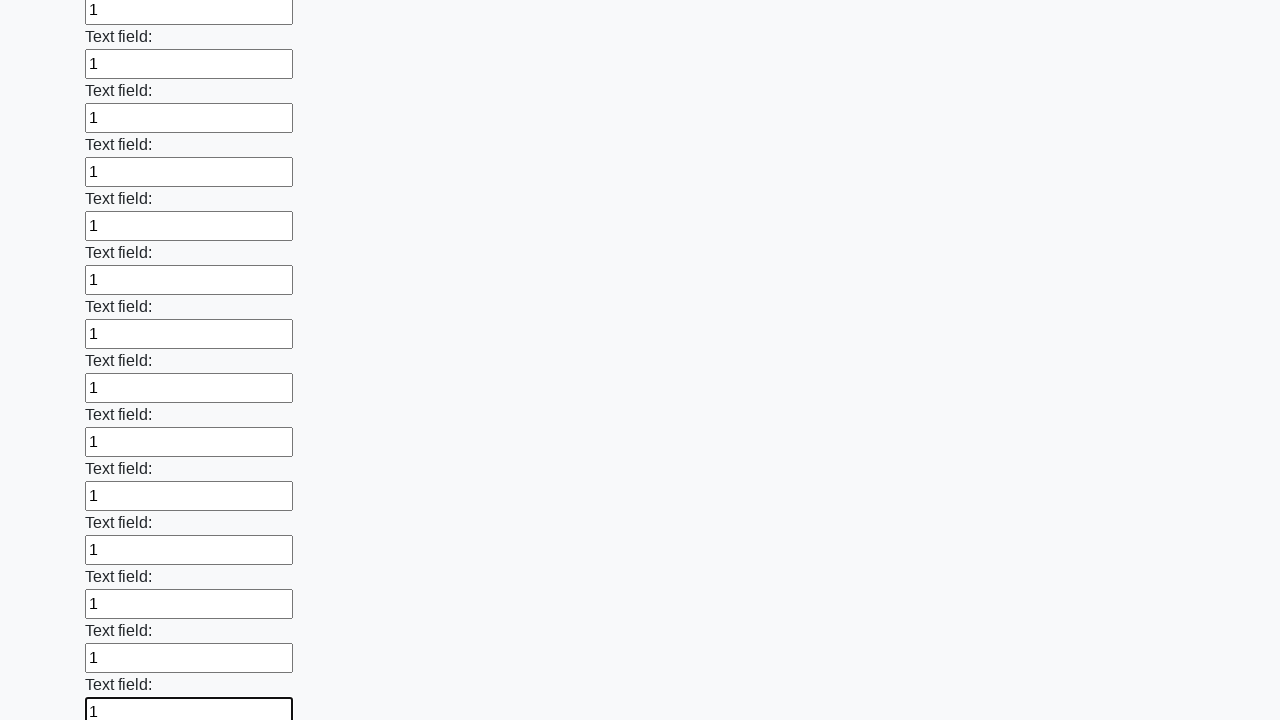

Filled a text input field with '1' on input[type='text'] >> nth=39
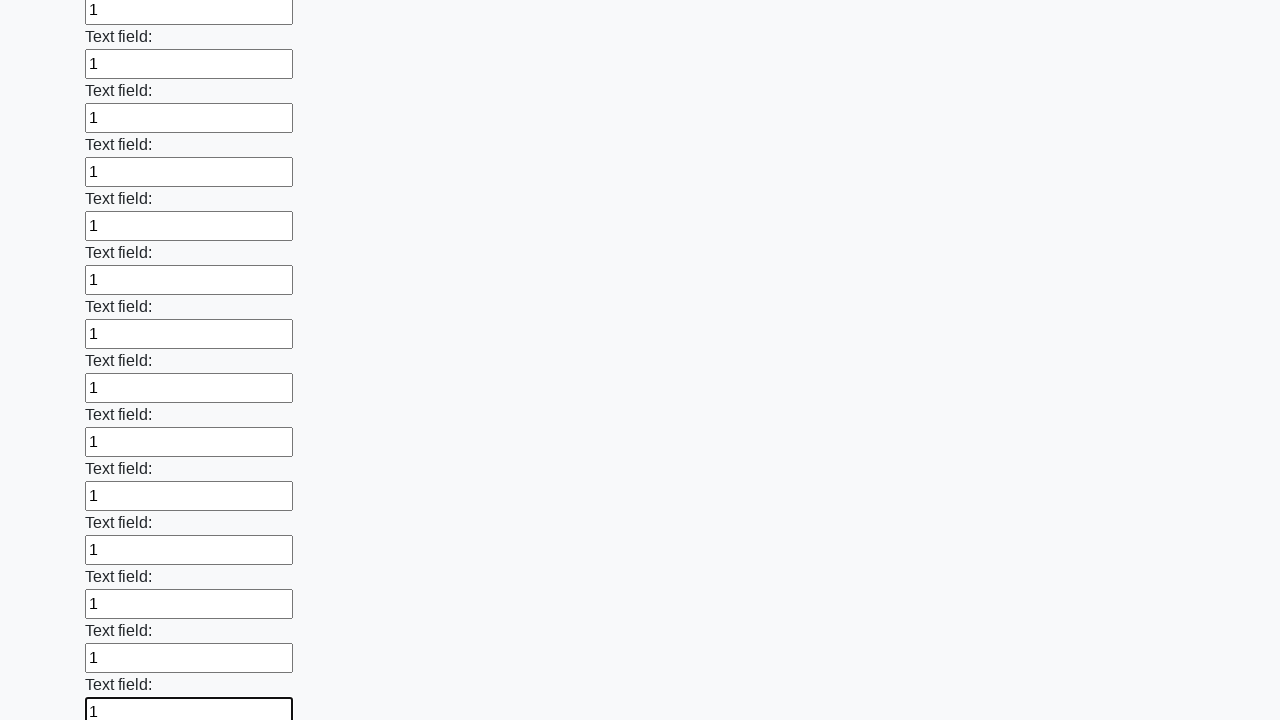

Filled a text input field with '1' on input[type='text'] >> nth=40
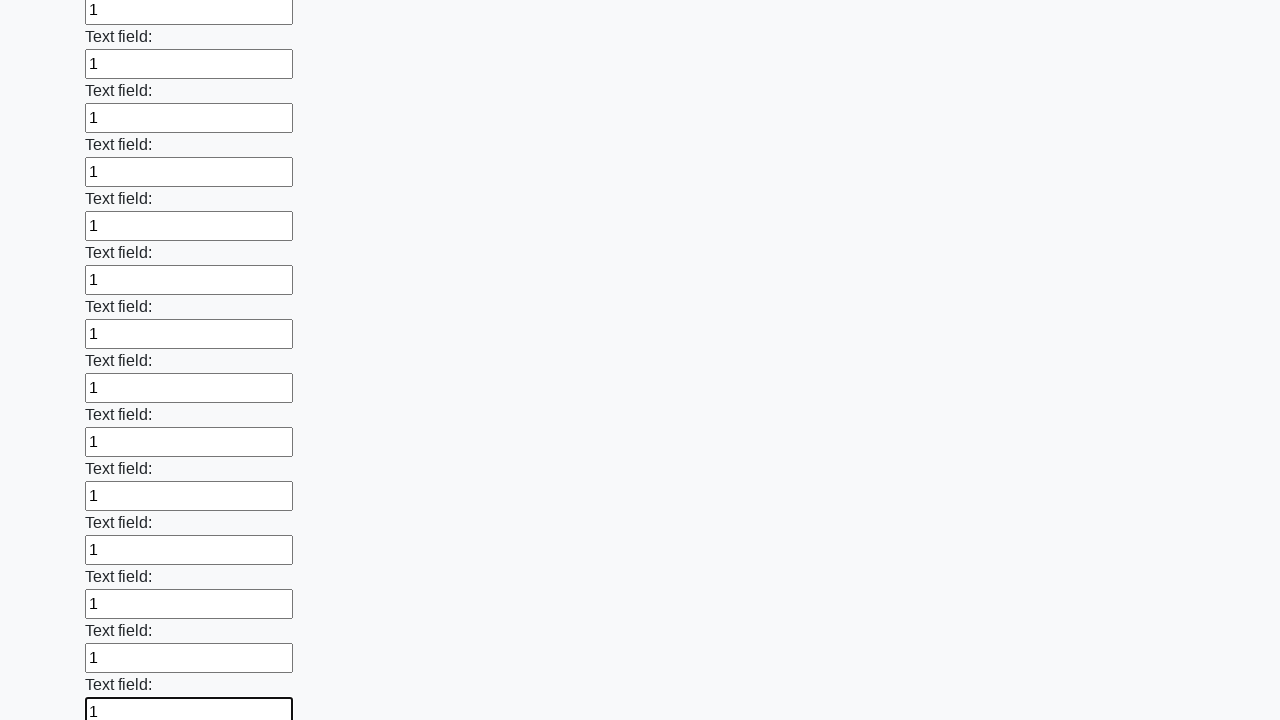

Filled a text input field with '1' on input[type='text'] >> nth=41
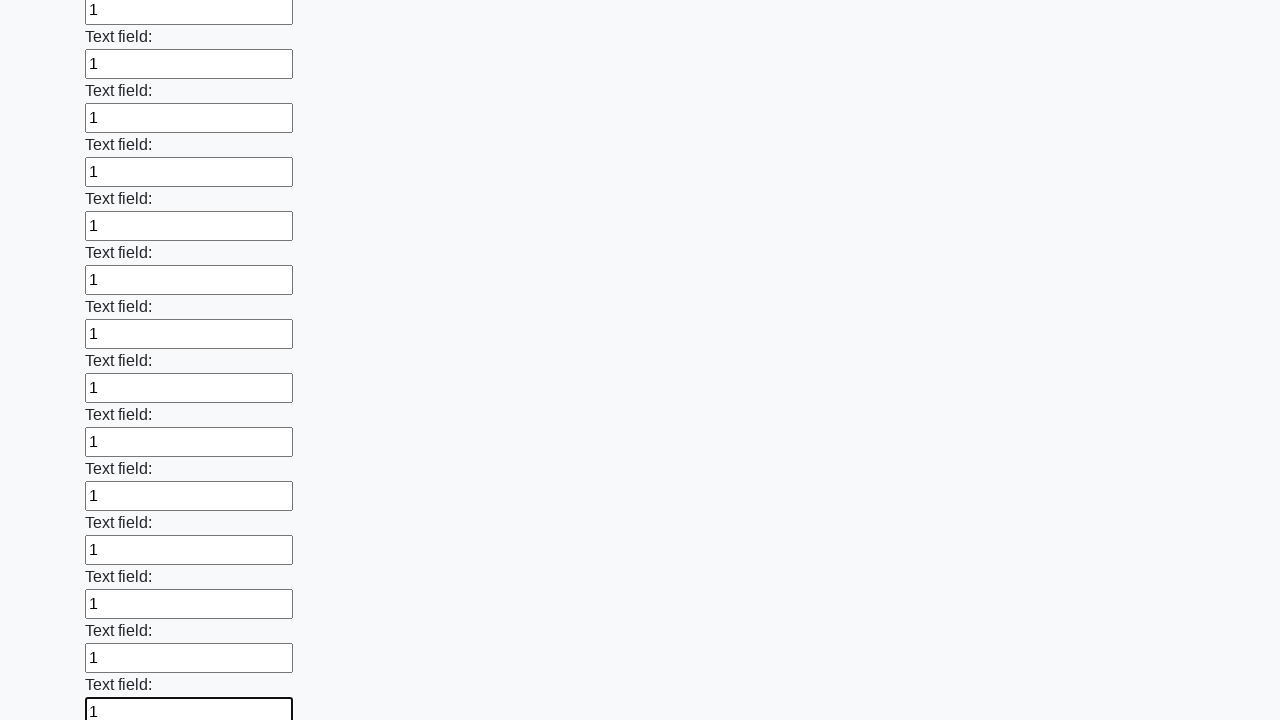

Filled a text input field with '1' on input[type='text'] >> nth=42
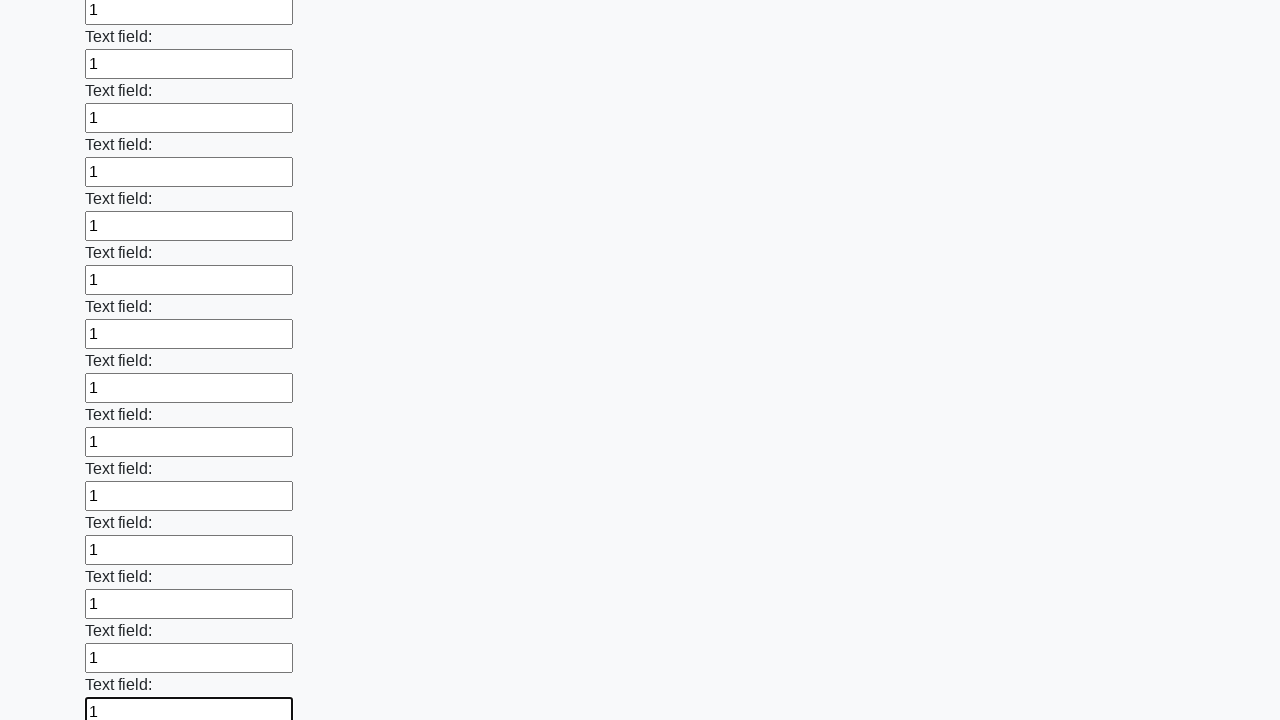

Filled a text input field with '1' on input[type='text'] >> nth=43
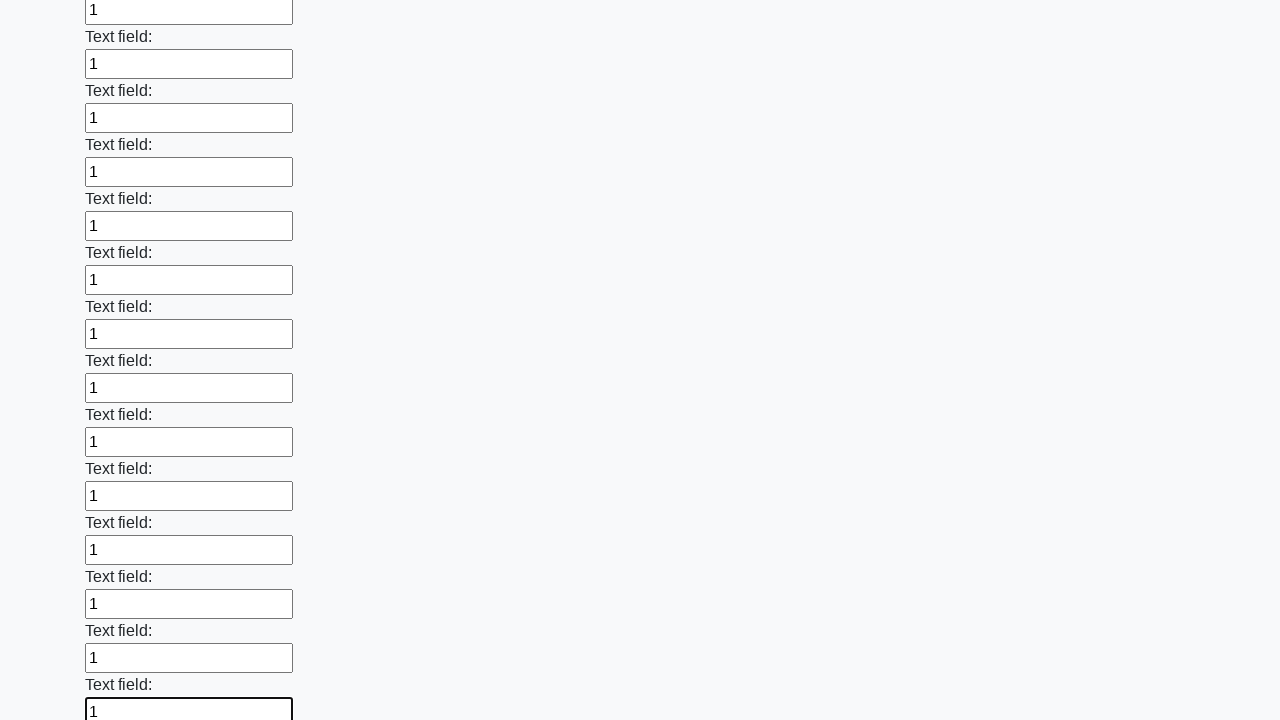

Filled a text input field with '1' on input[type='text'] >> nth=44
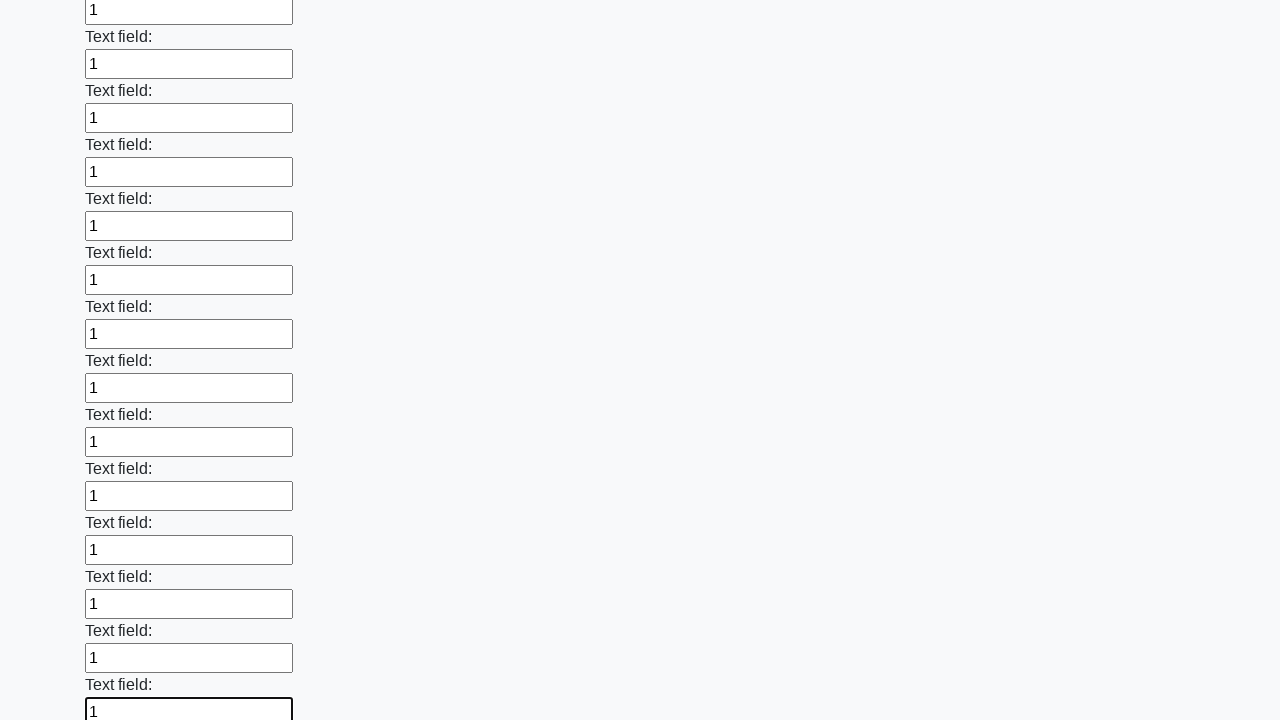

Filled a text input field with '1' on input[type='text'] >> nth=45
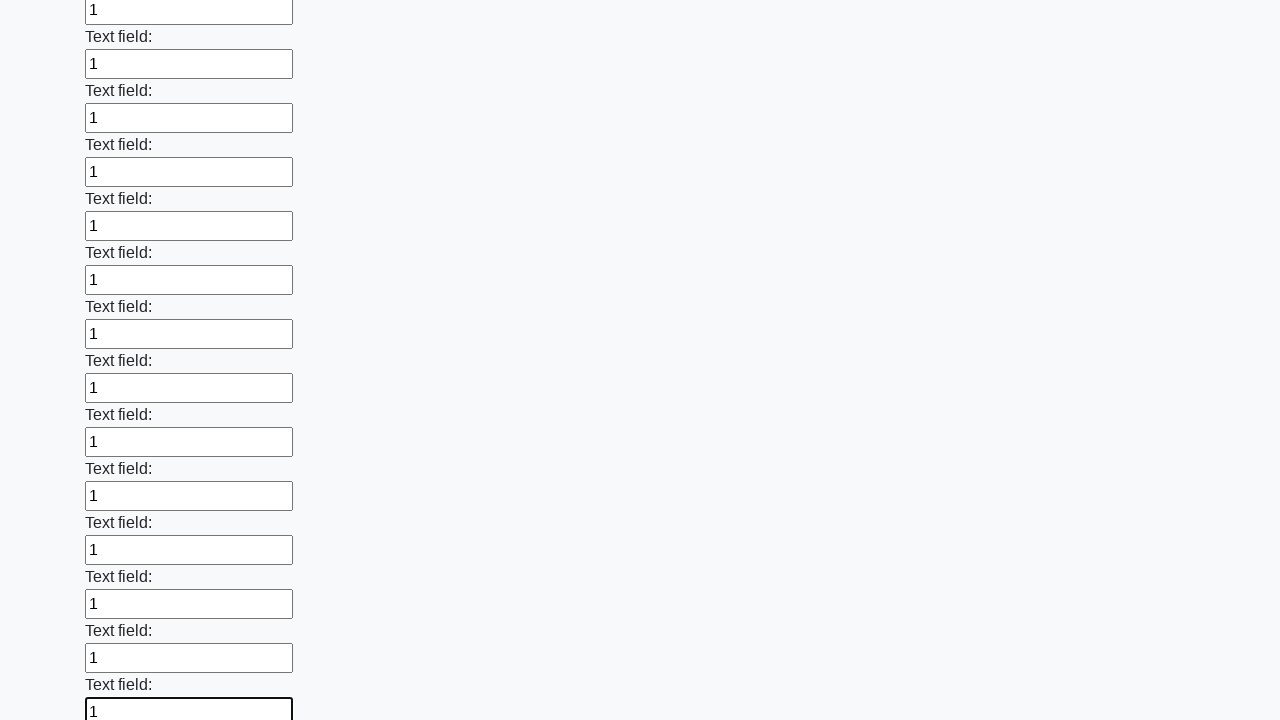

Filled a text input field with '1' on input[type='text'] >> nth=46
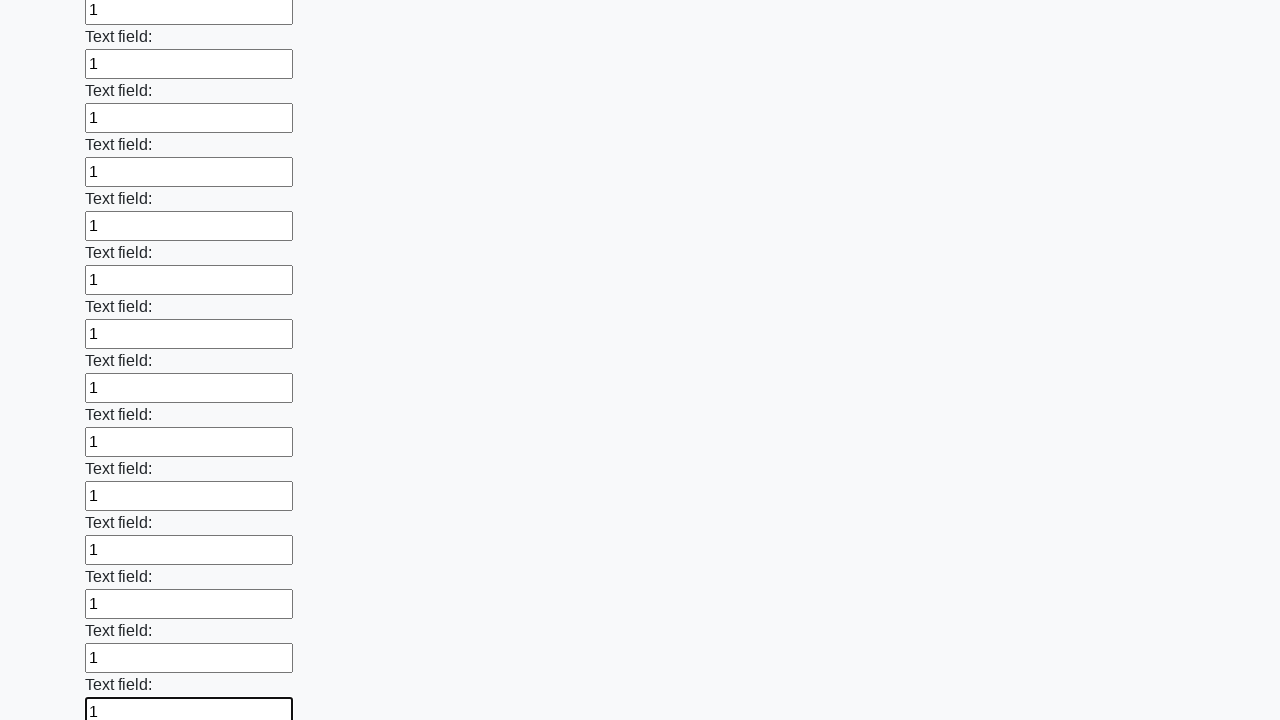

Filled a text input field with '1' on input[type='text'] >> nth=47
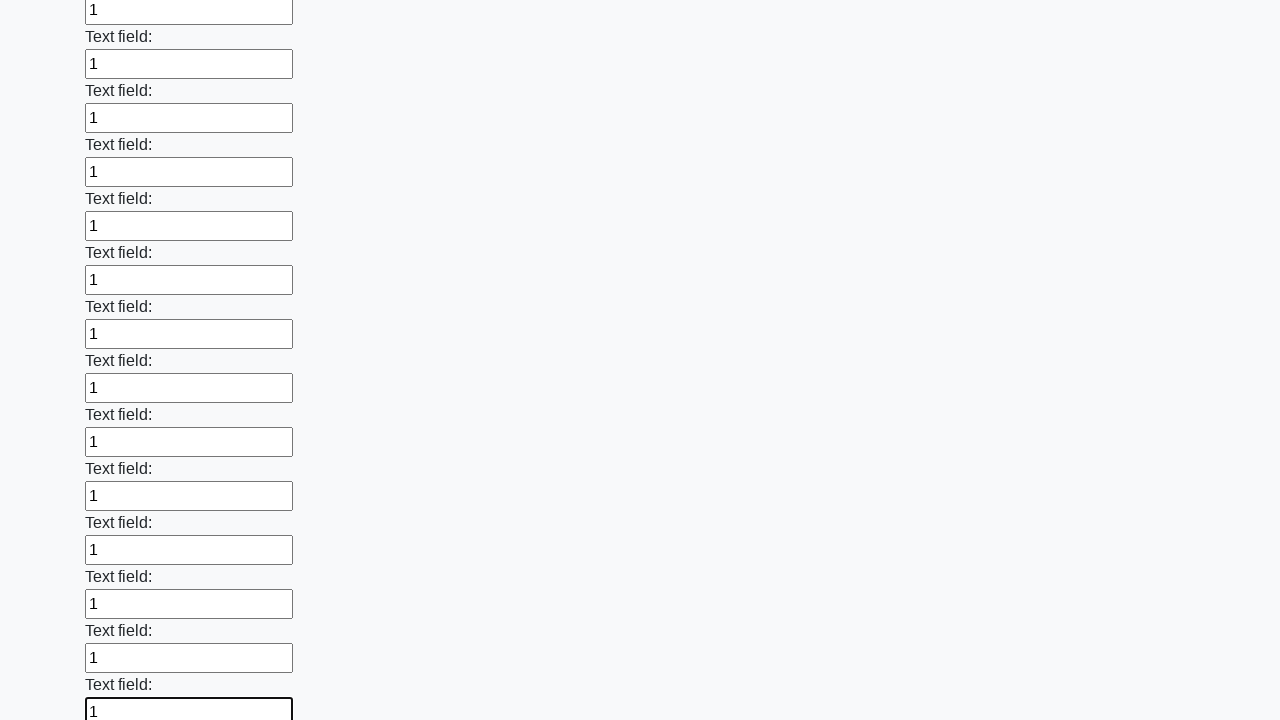

Filled a text input field with '1' on input[type='text'] >> nth=48
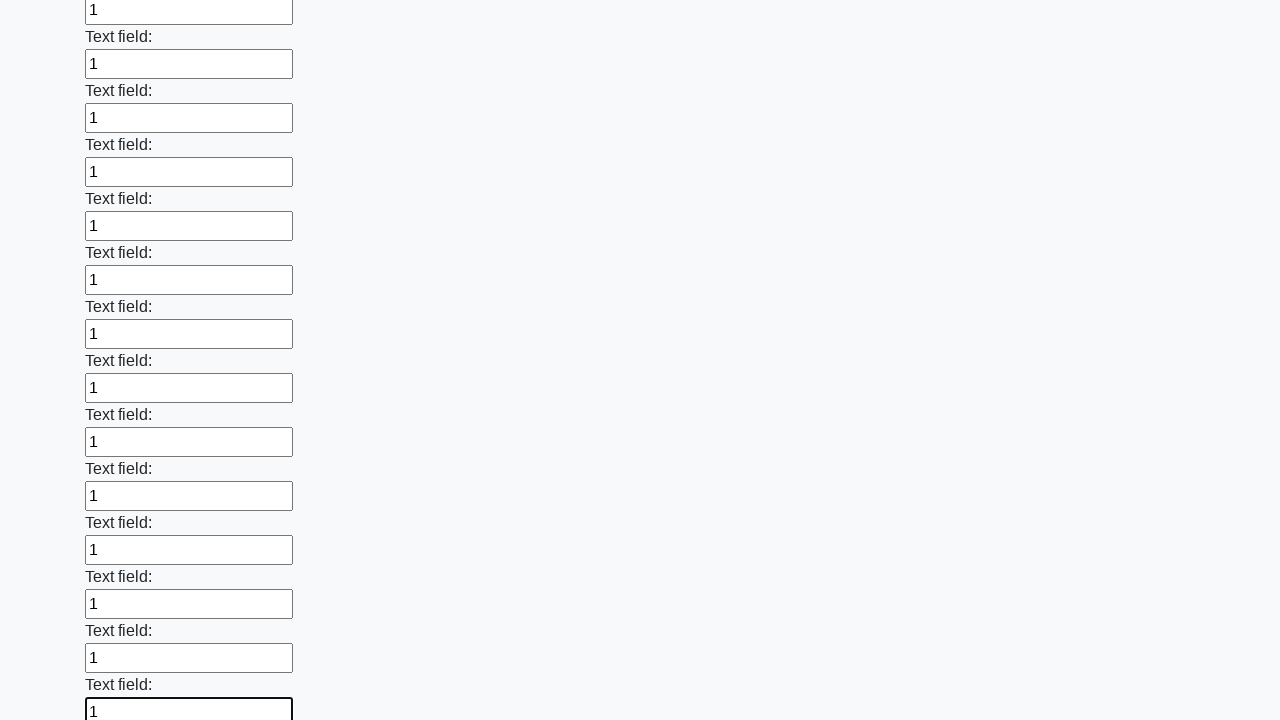

Filled a text input field with '1' on input[type='text'] >> nth=49
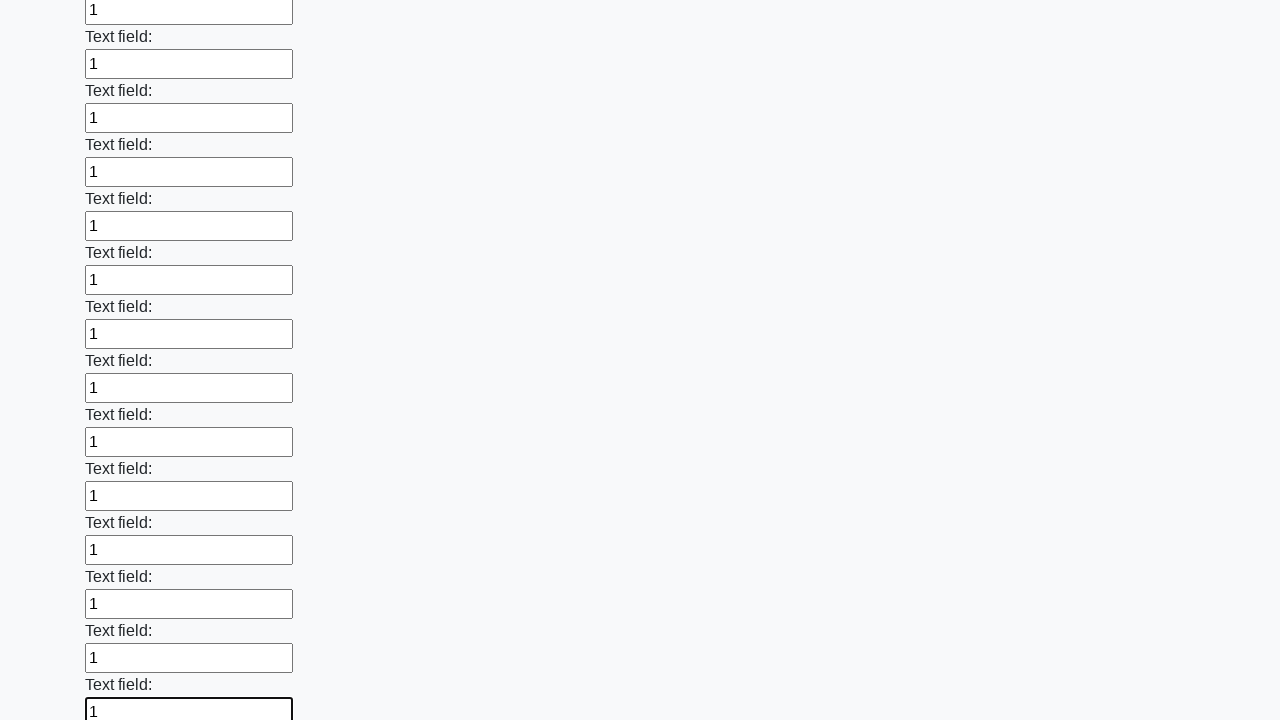

Filled a text input field with '1' on input[type='text'] >> nth=50
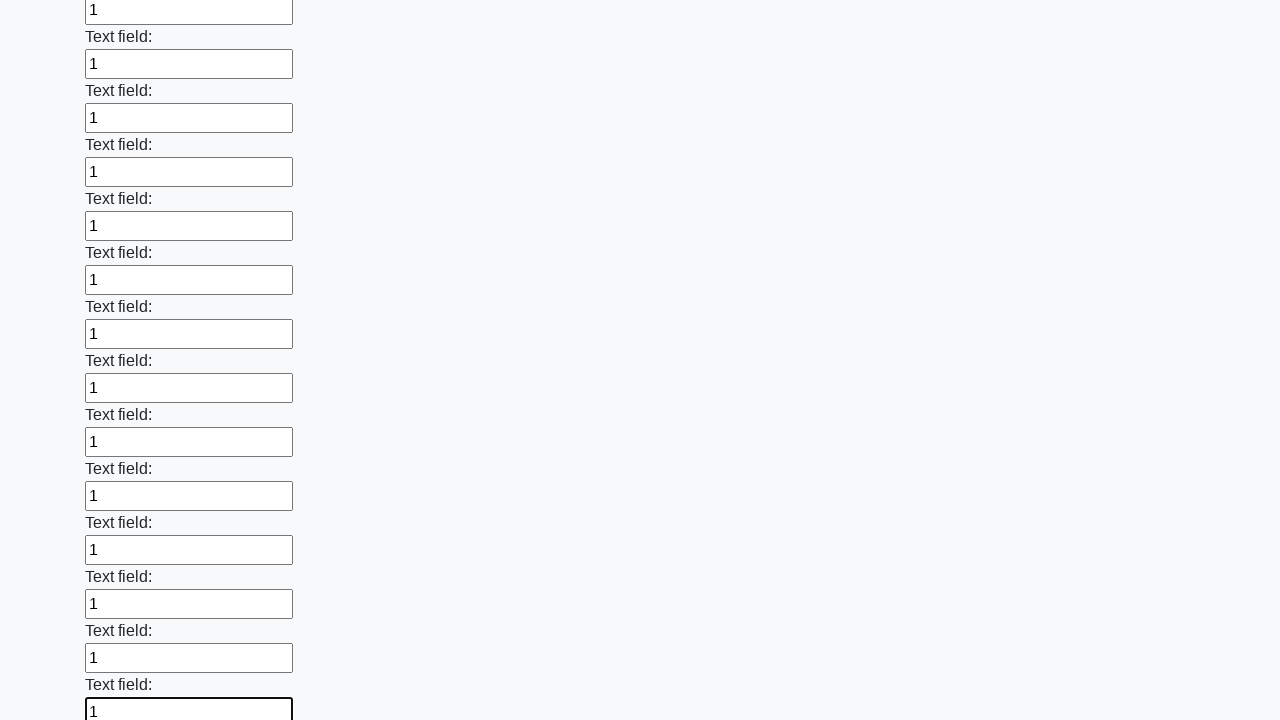

Filled a text input field with '1' on input[type='text'] >> nth=51
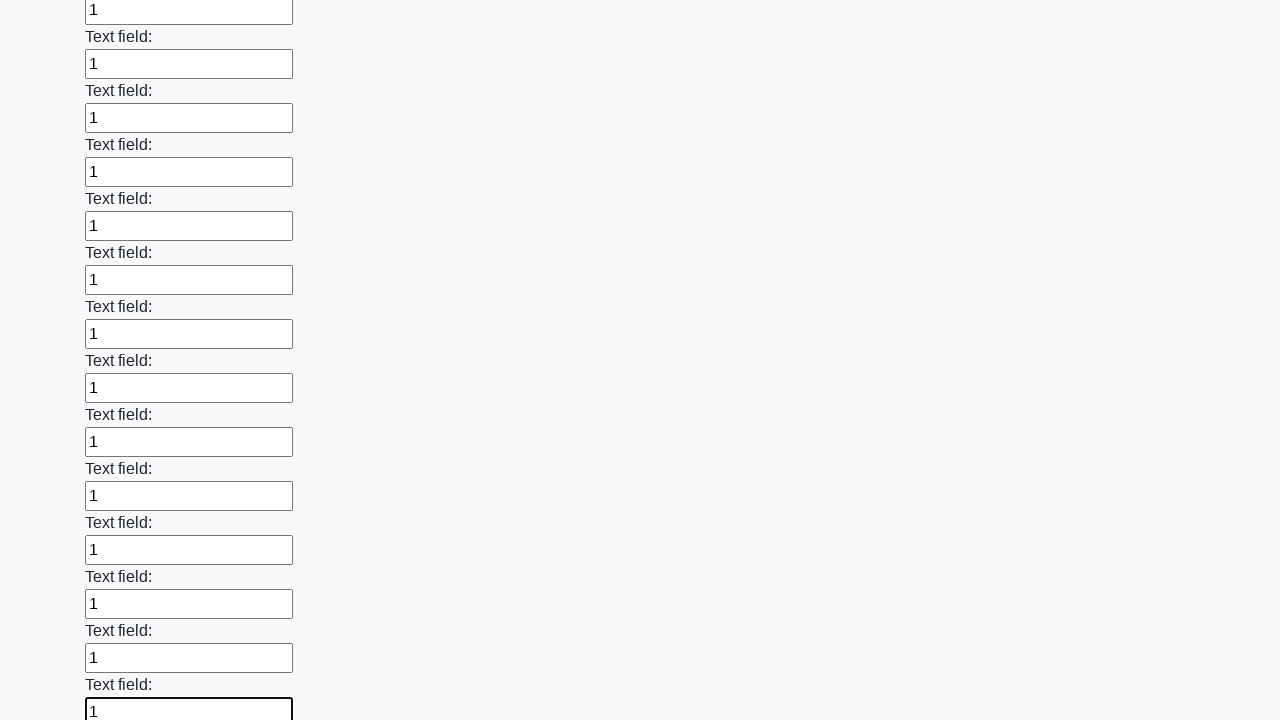

Filled a text input field with '1' on input[type='text'] >> nth=52
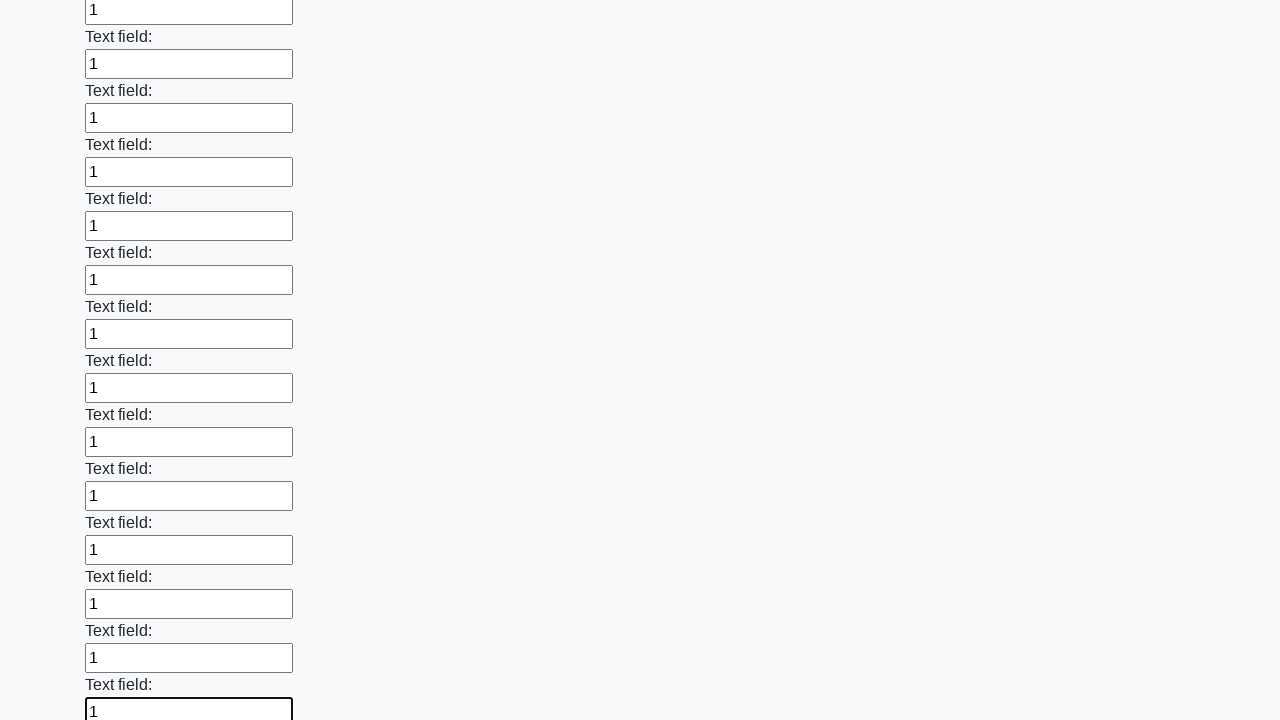

Filled a text input field with '1' on input[type='text'] >> nth=53
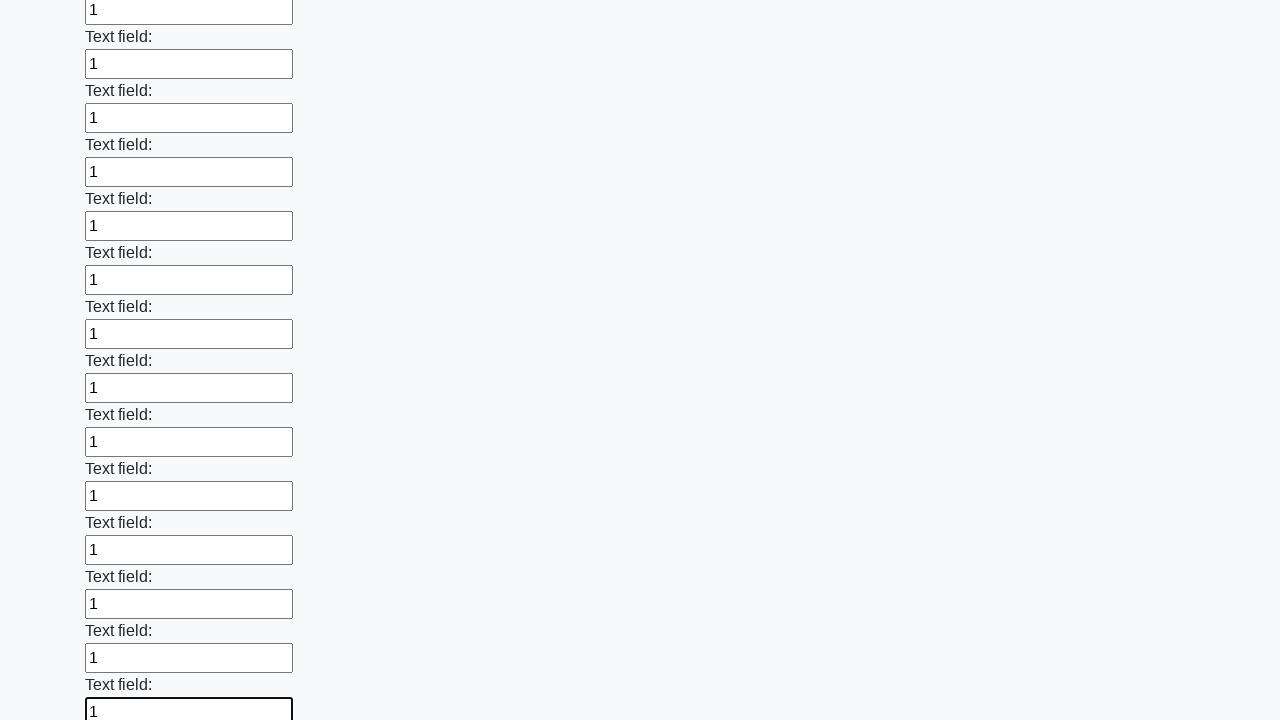

Filled a text input field with '1' on input[type='text'] >> nth=54
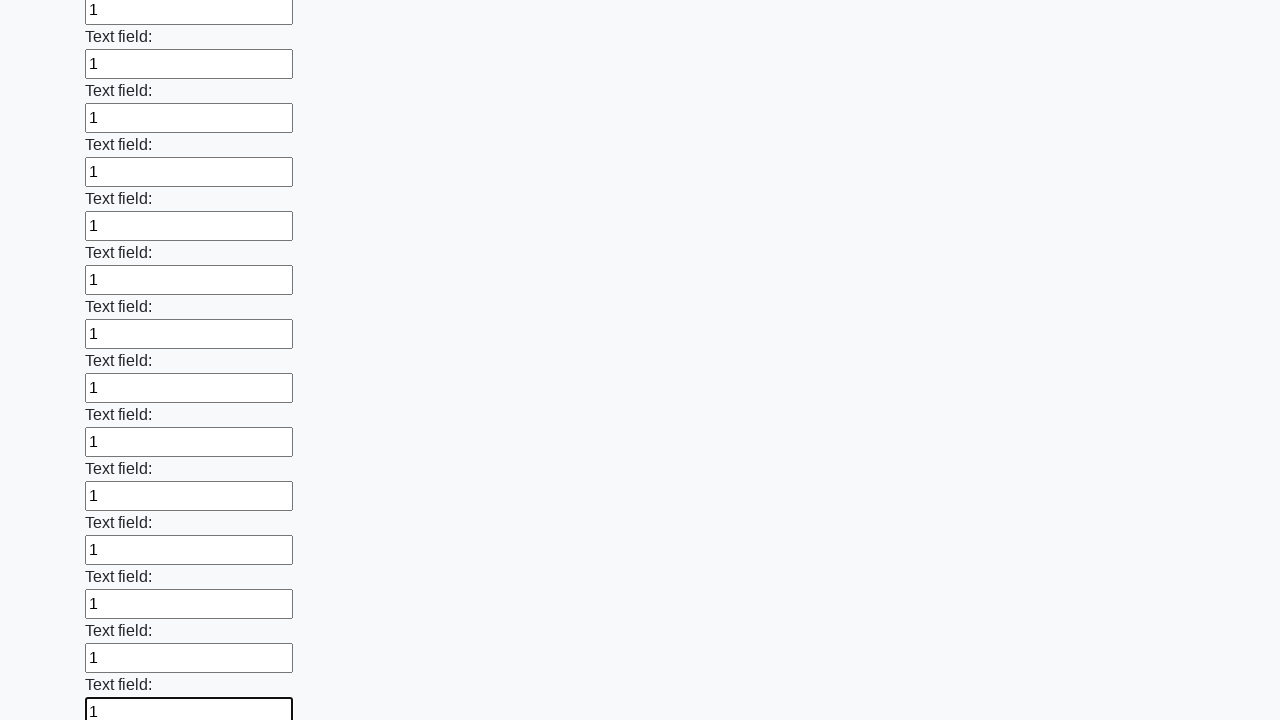

Filled a text input field with '1' on input[type='text'] >> nth=55
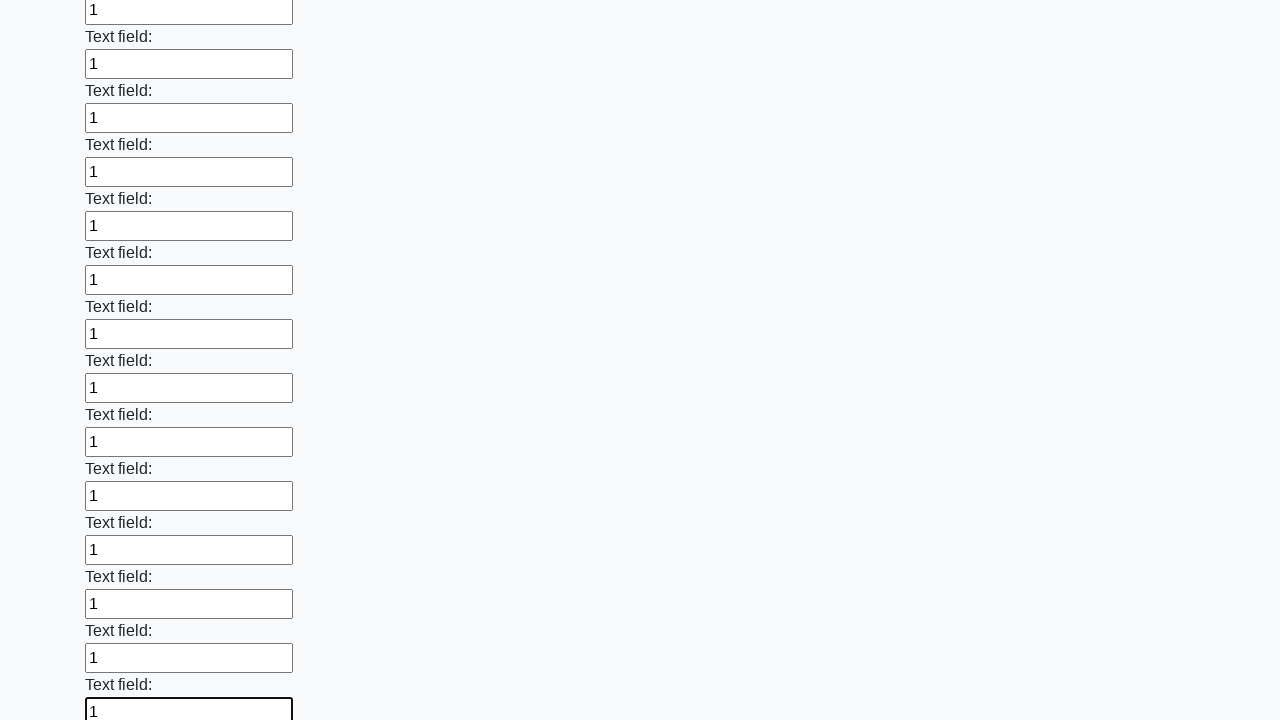

Filled a text input field with '1' on input[type='text'] >> nth=56
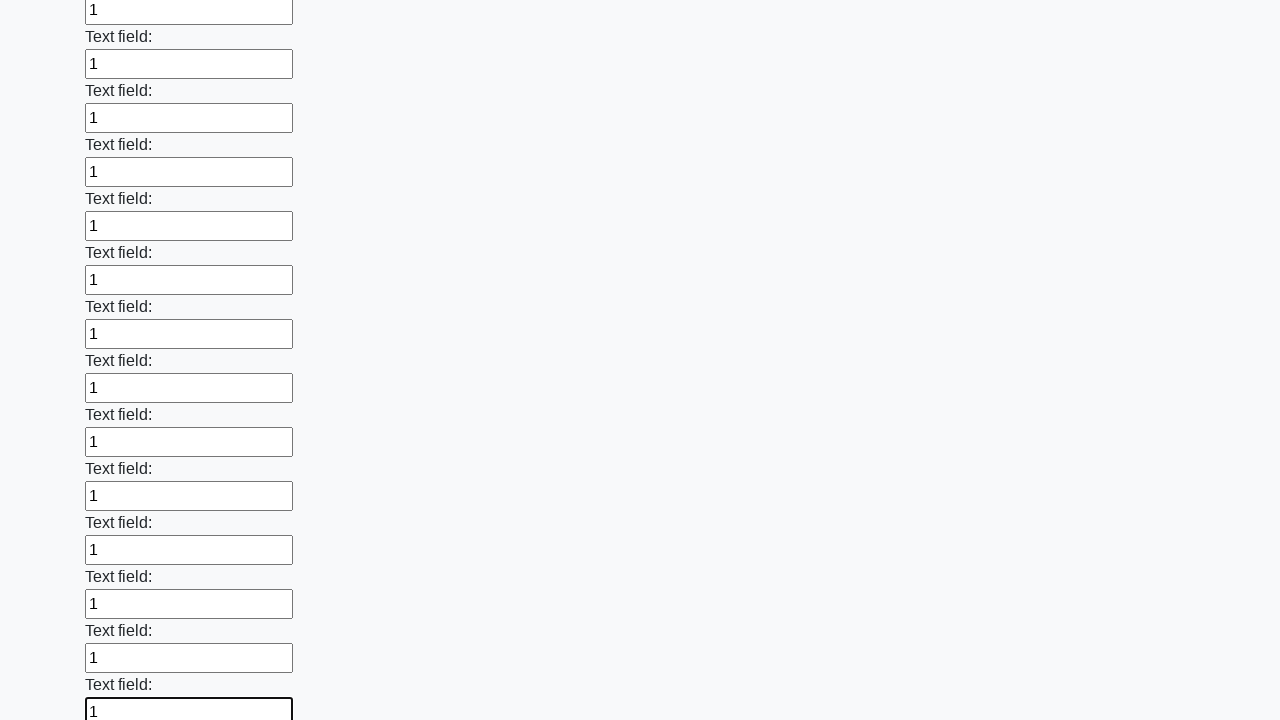

Filled a text input field with '1' on input[type='text'] >> nth=57
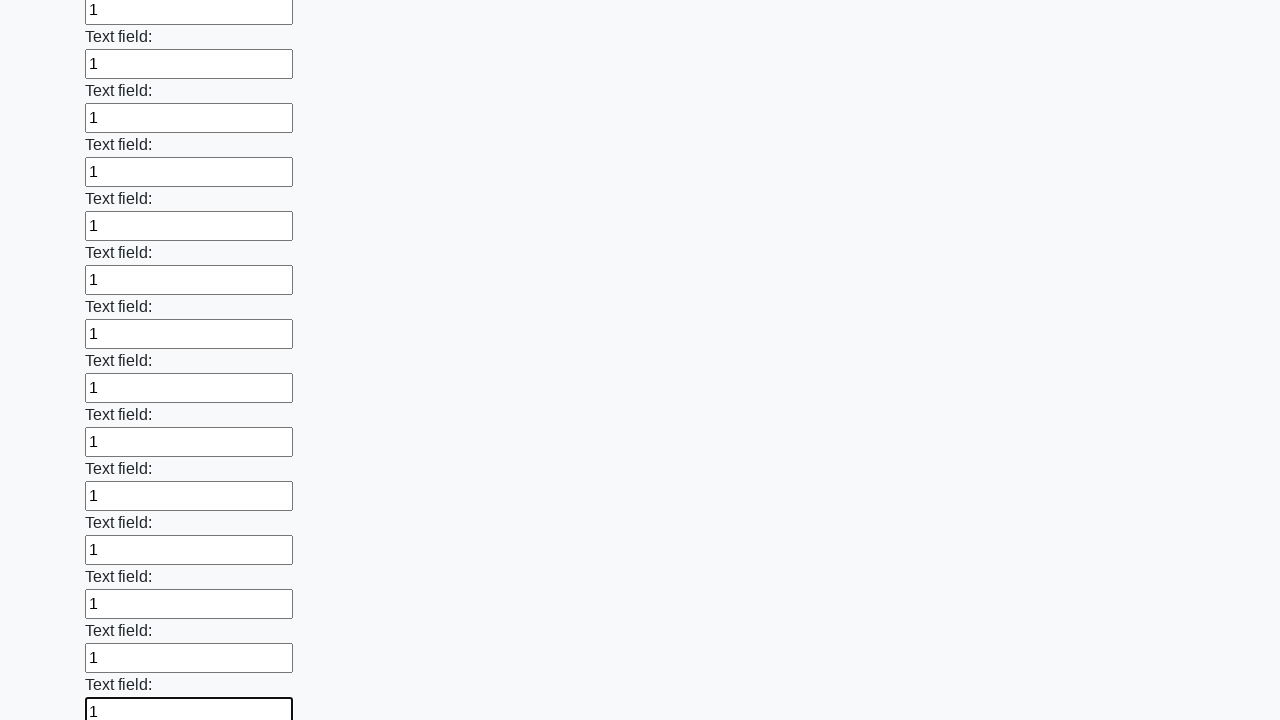

Filled a text input field with '1' on input[type='text'] >> nth=58
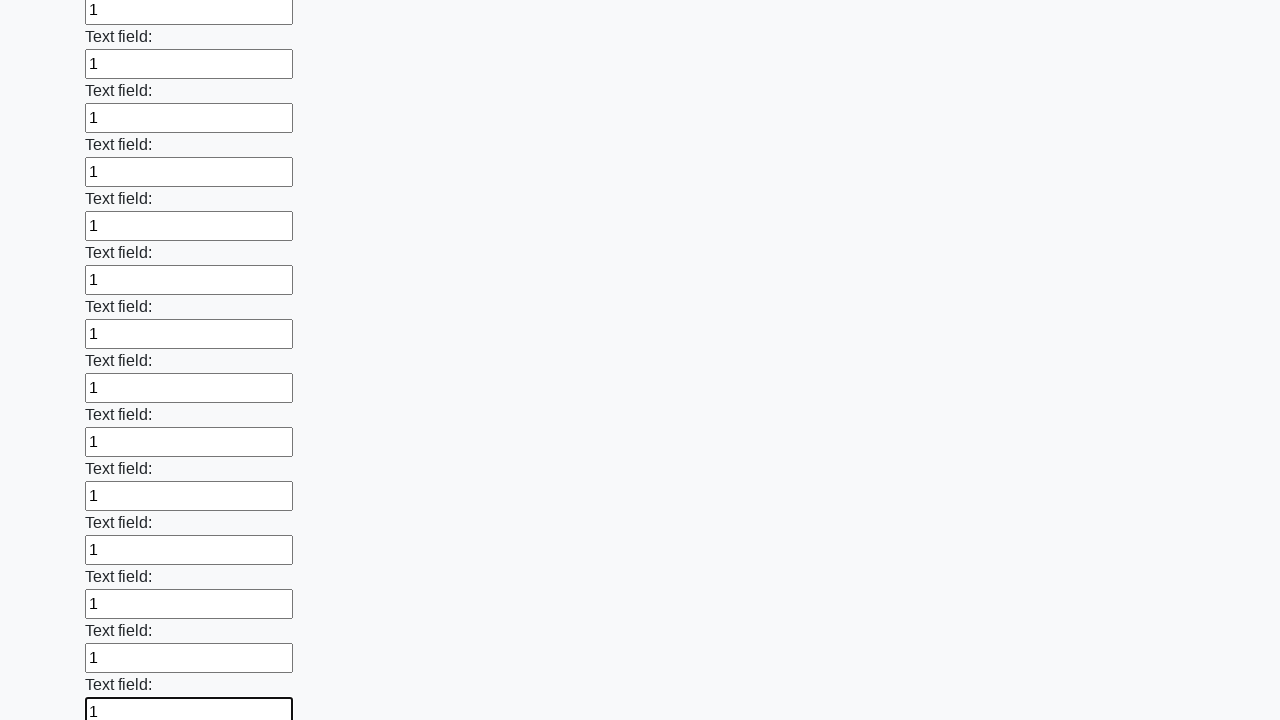

Filled a text input field with '1' on input[type='text'] >> nth=59
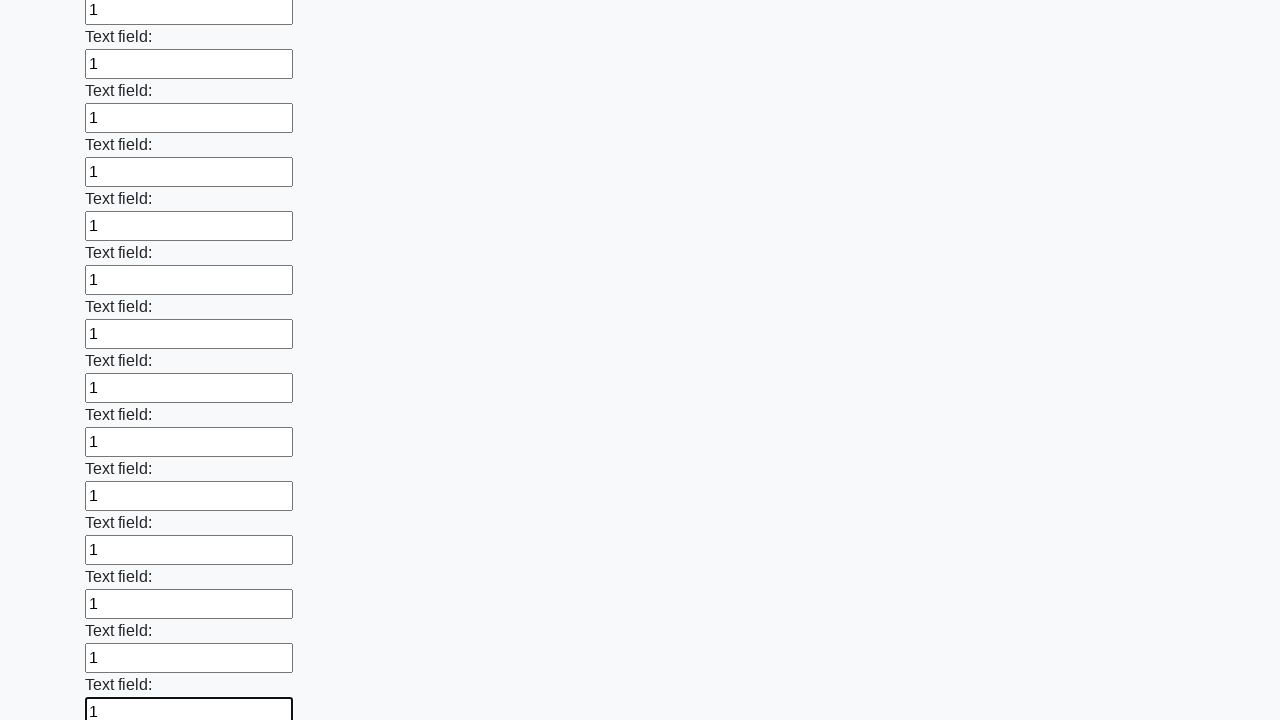

Filled a text input field with '1' on input[type='text'] >> nth=60
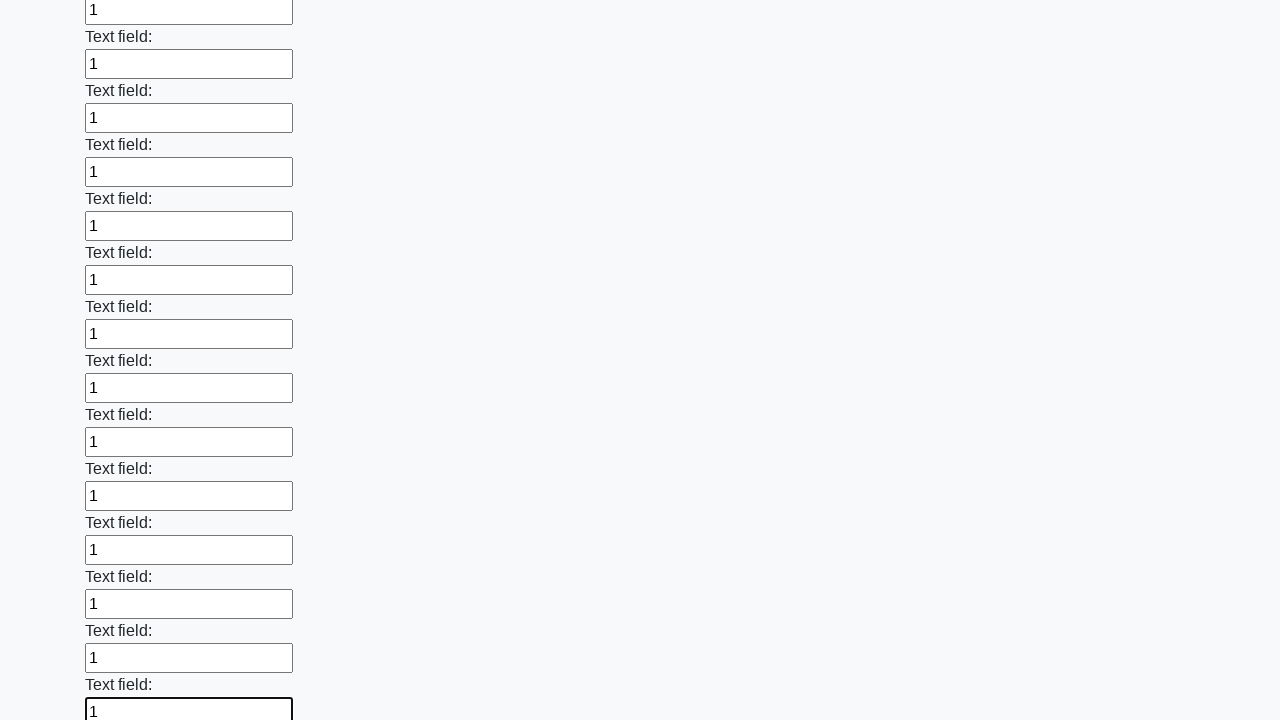

Filled a text input field with '1' on input[type='text'] >> nth=61
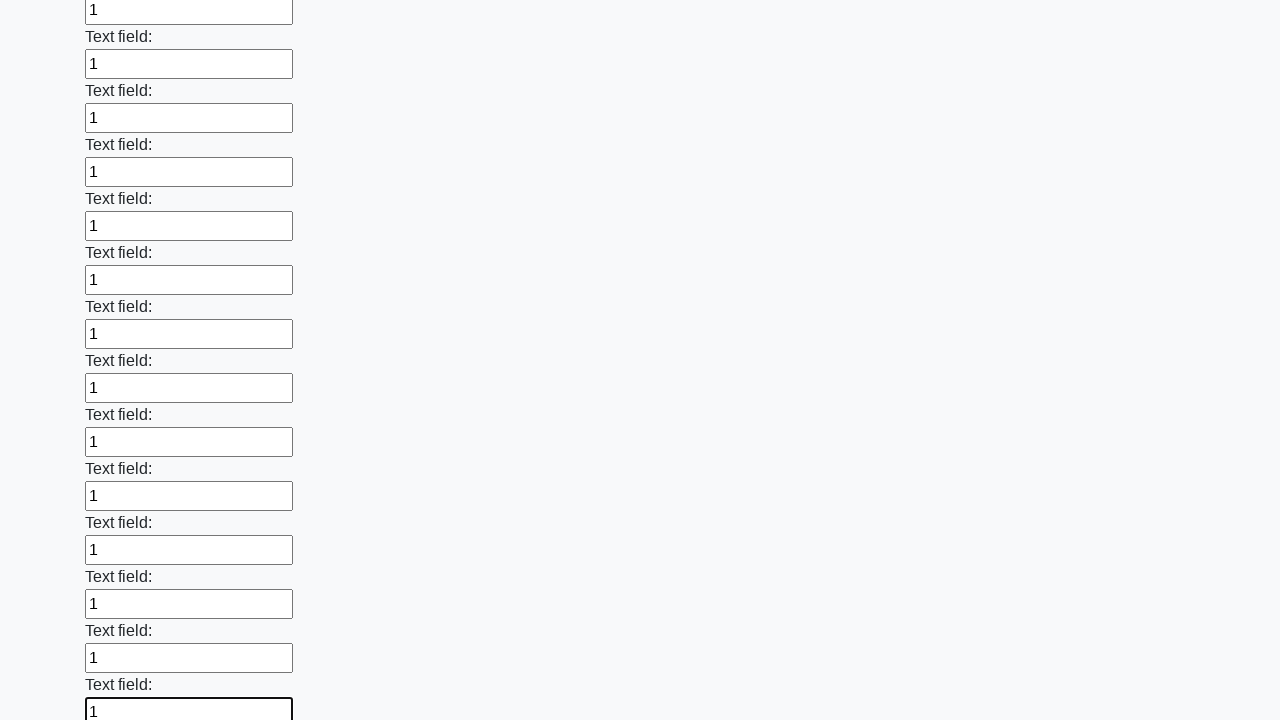

Filled a text input field with '1' on input[type='text'] >> nth=62
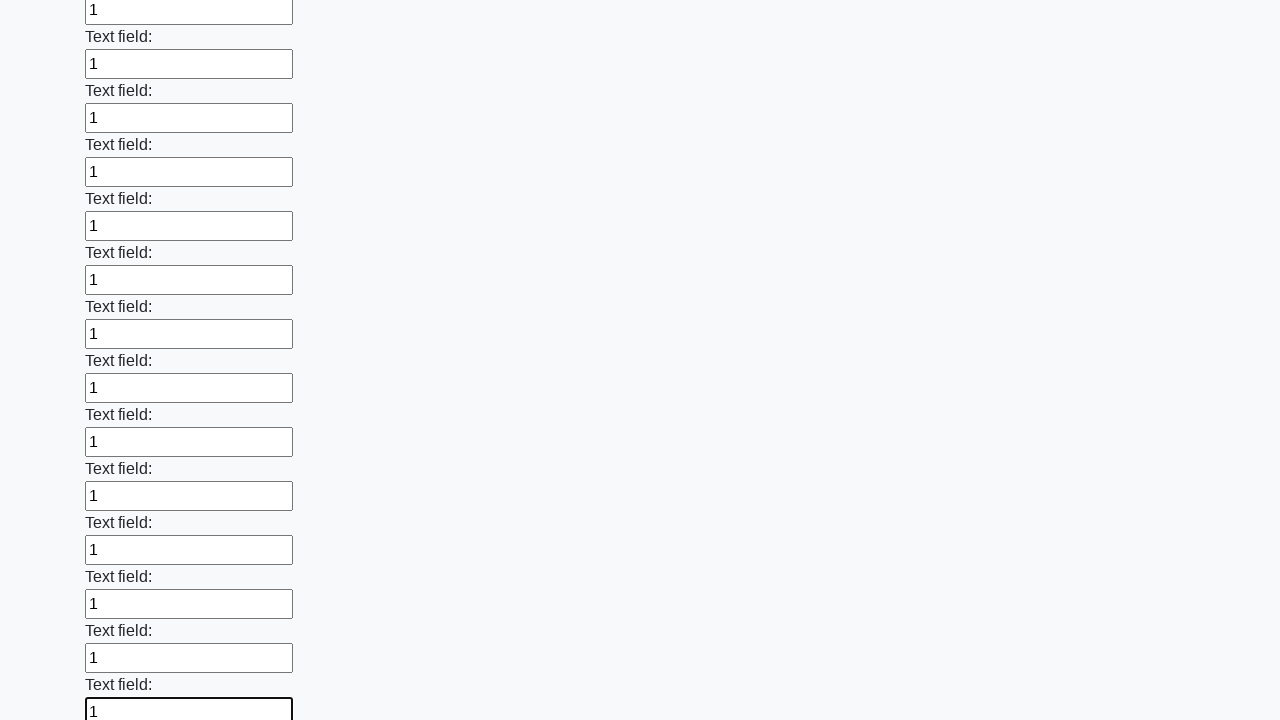

Filled a text input field with '1' on input[type='text'] >> nth=63
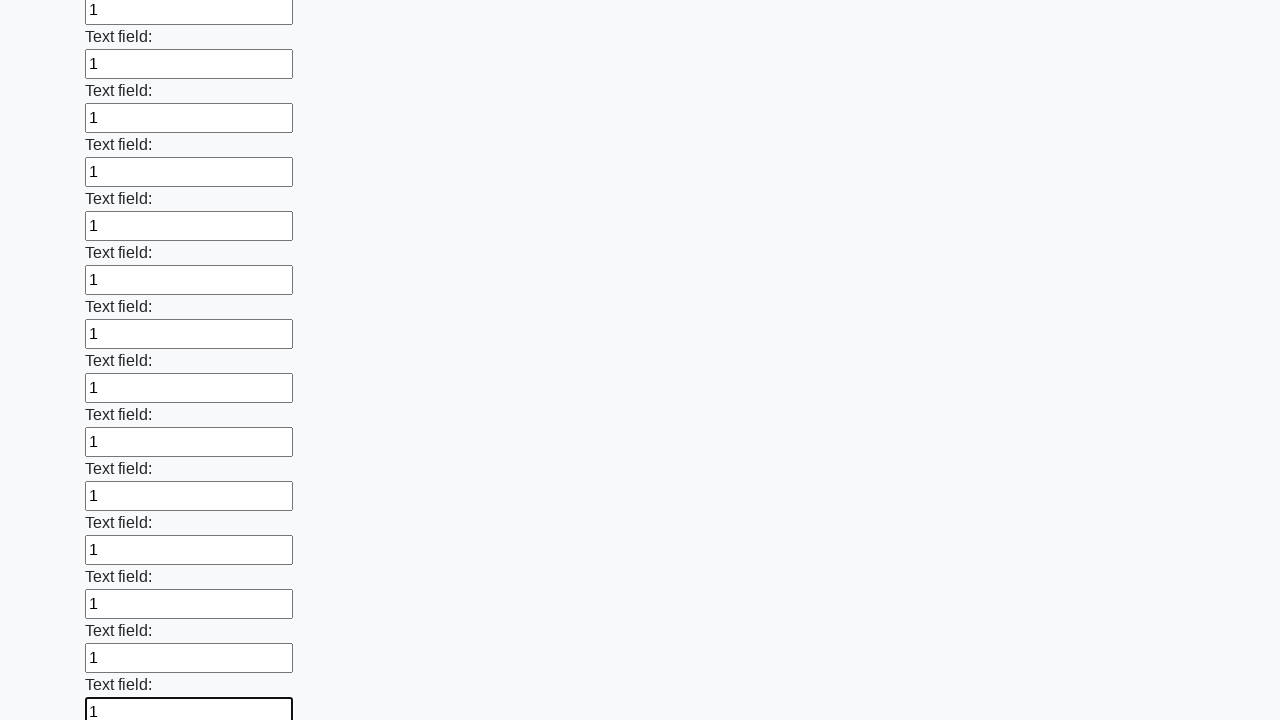

Filled a text input field with '1' on input[type='text'] >> nth=64
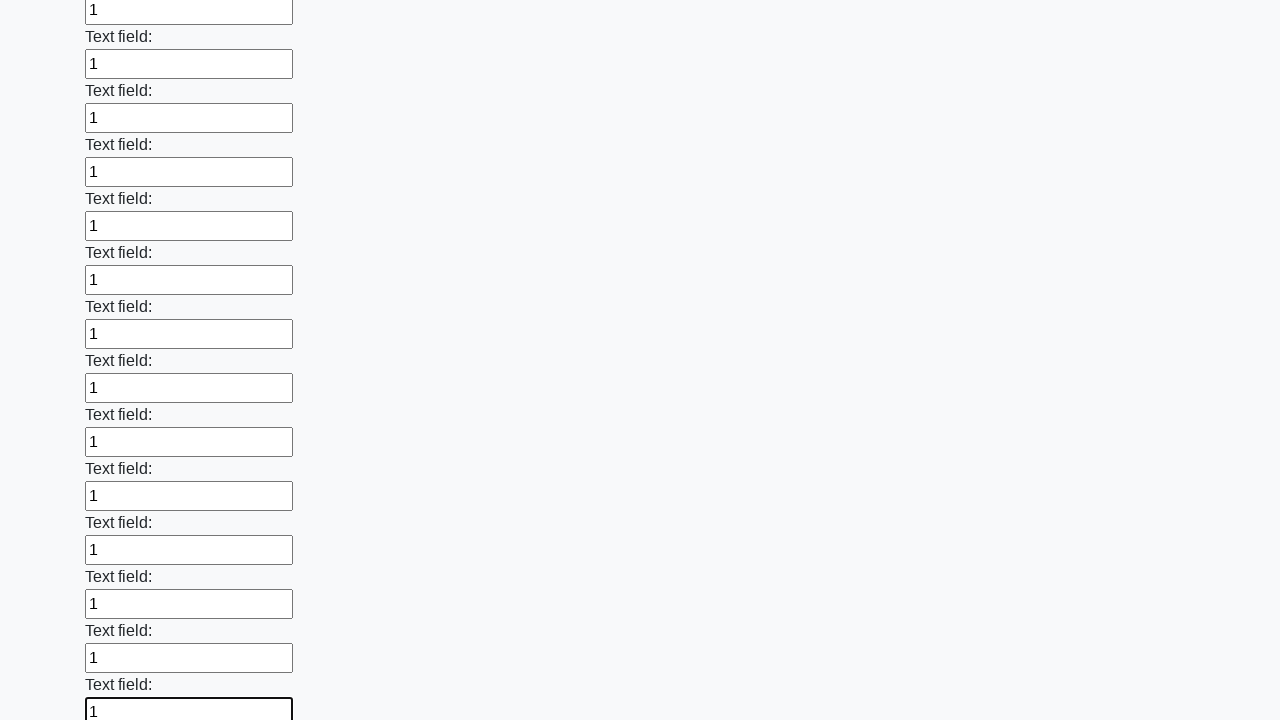

Filled a text input field with '1' on input[type='text'] >> nth=65
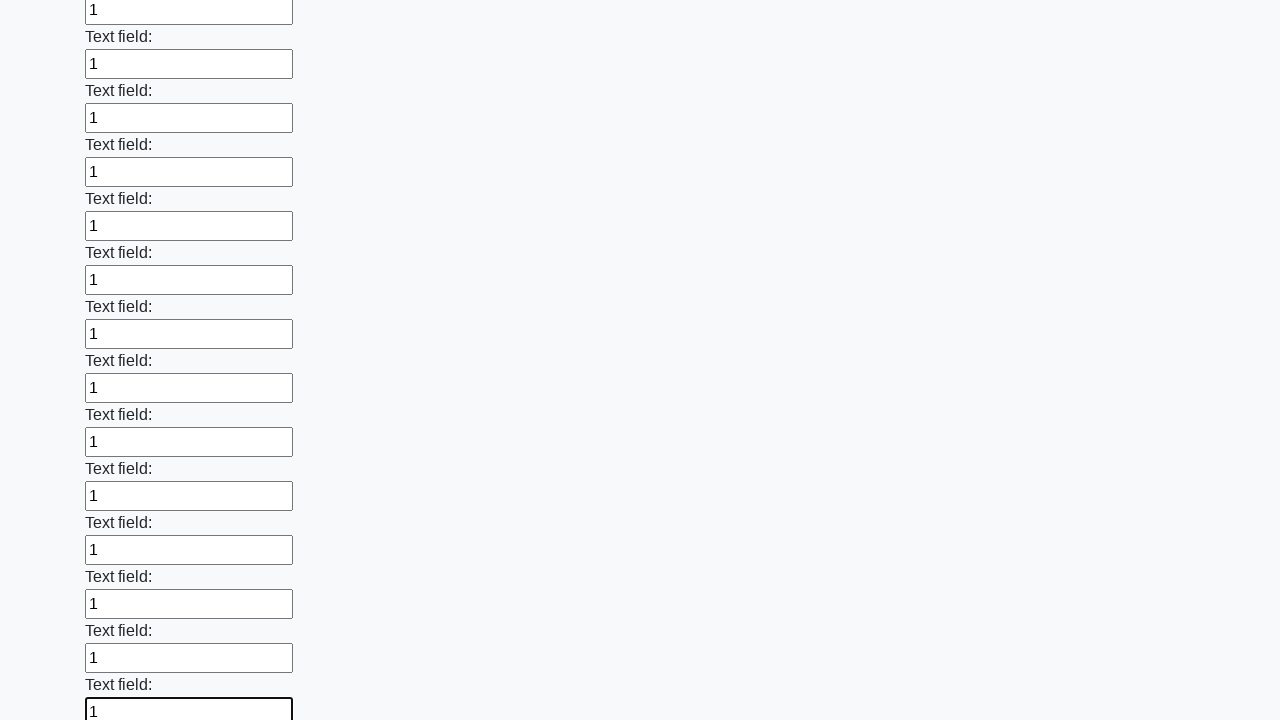

Filled a text input field with '1' on input[type='text'] >> nth=66
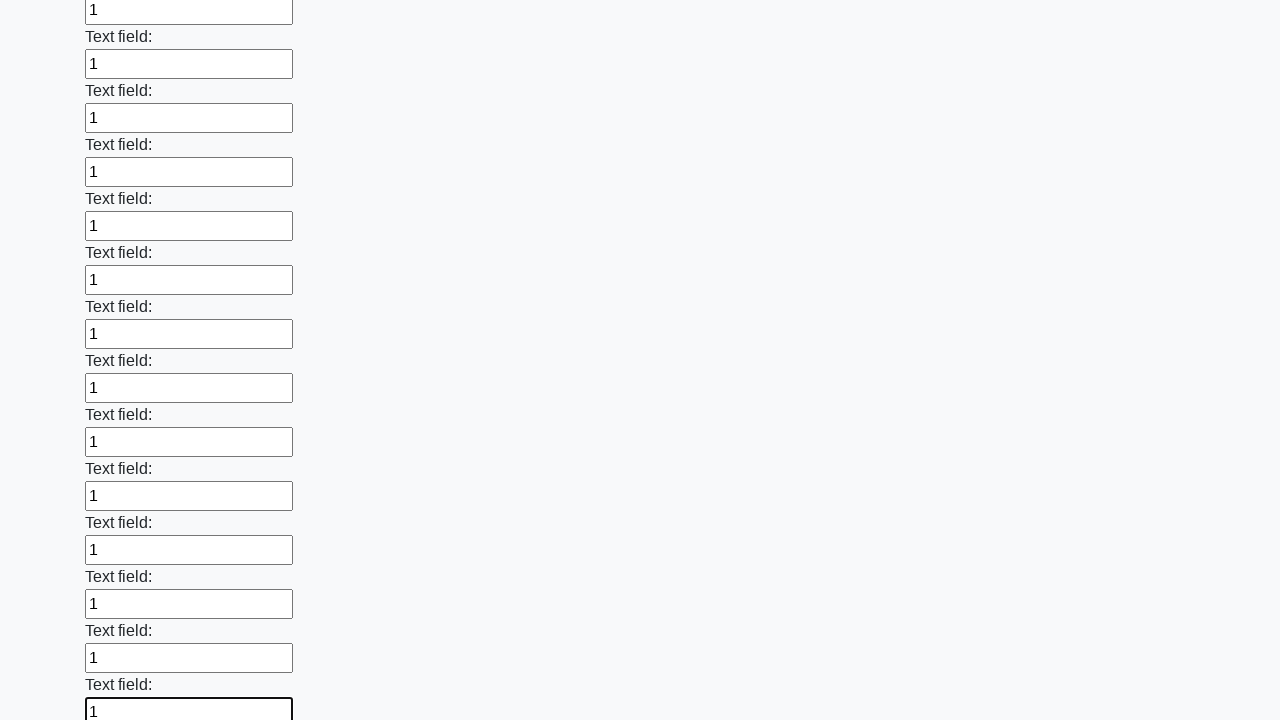

Filled a text input field with '1' on input[type='text'] >> nth=67
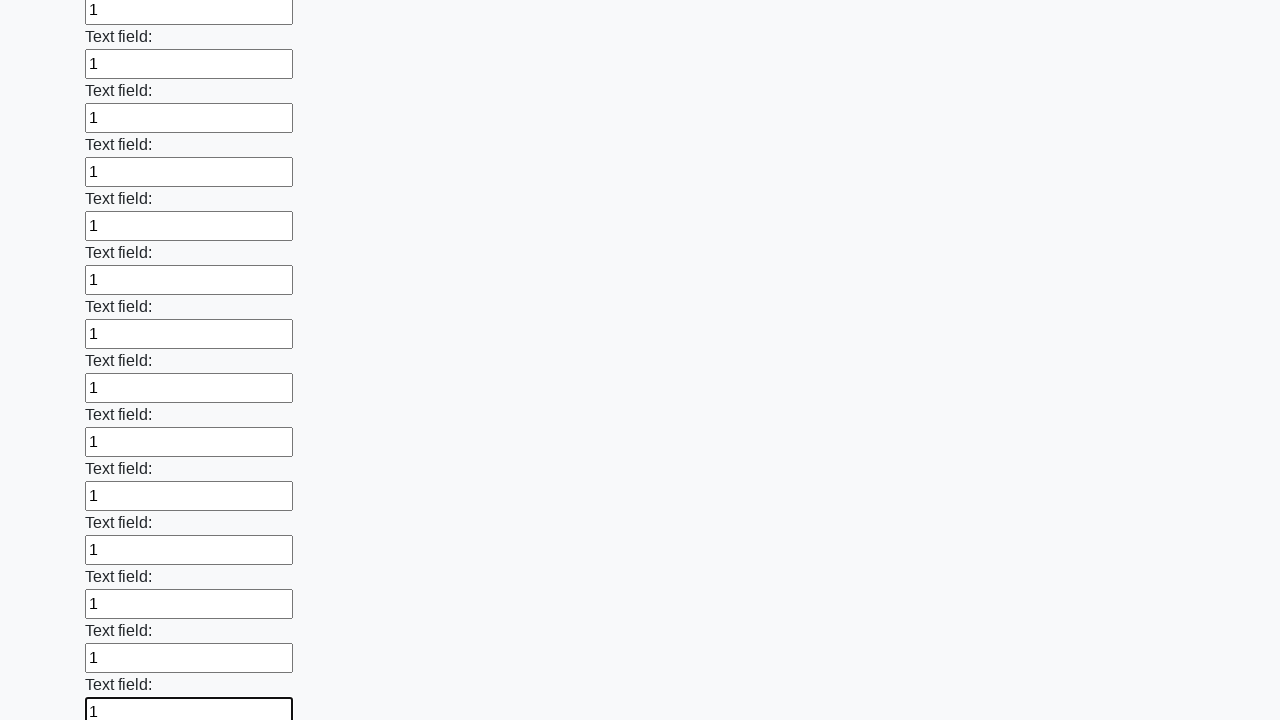

Filled a text input field with '1' on input[type='text'] >> nth=68
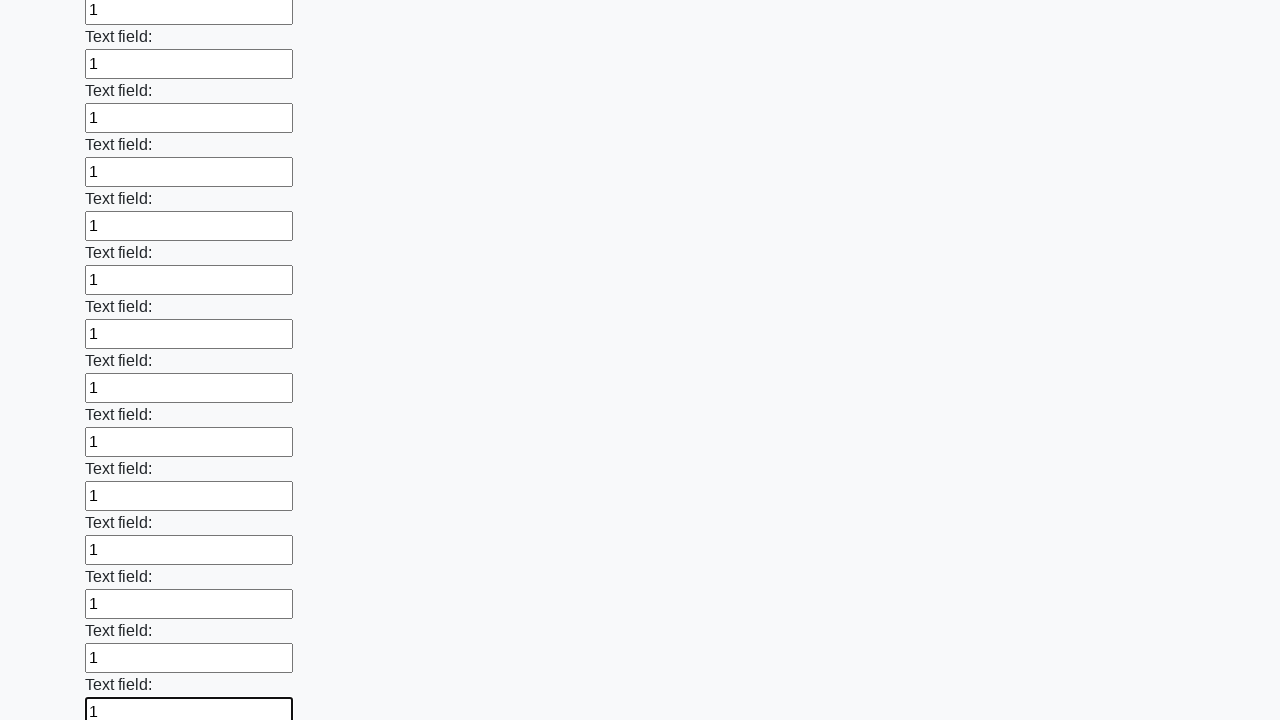

Filled a text input field with '1' on input[type='text'] >> nth=69
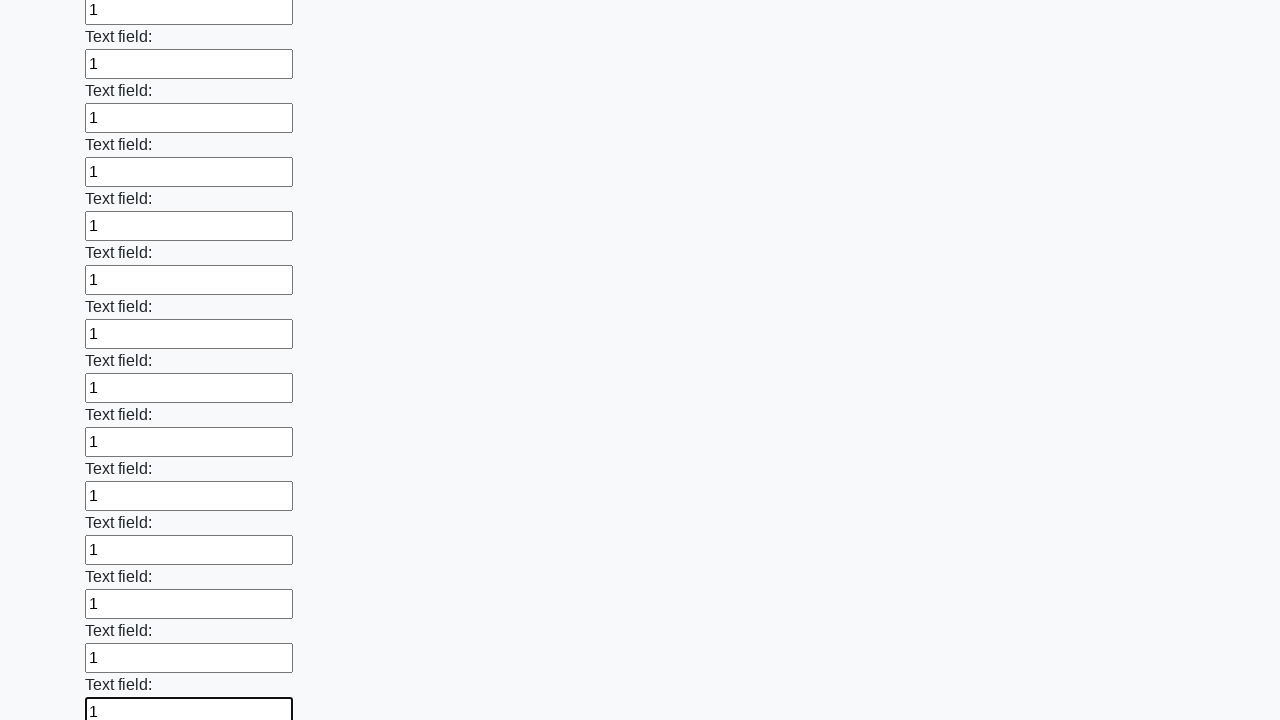

Filled a text input field with '1' on input[type='text'] >> nth=70
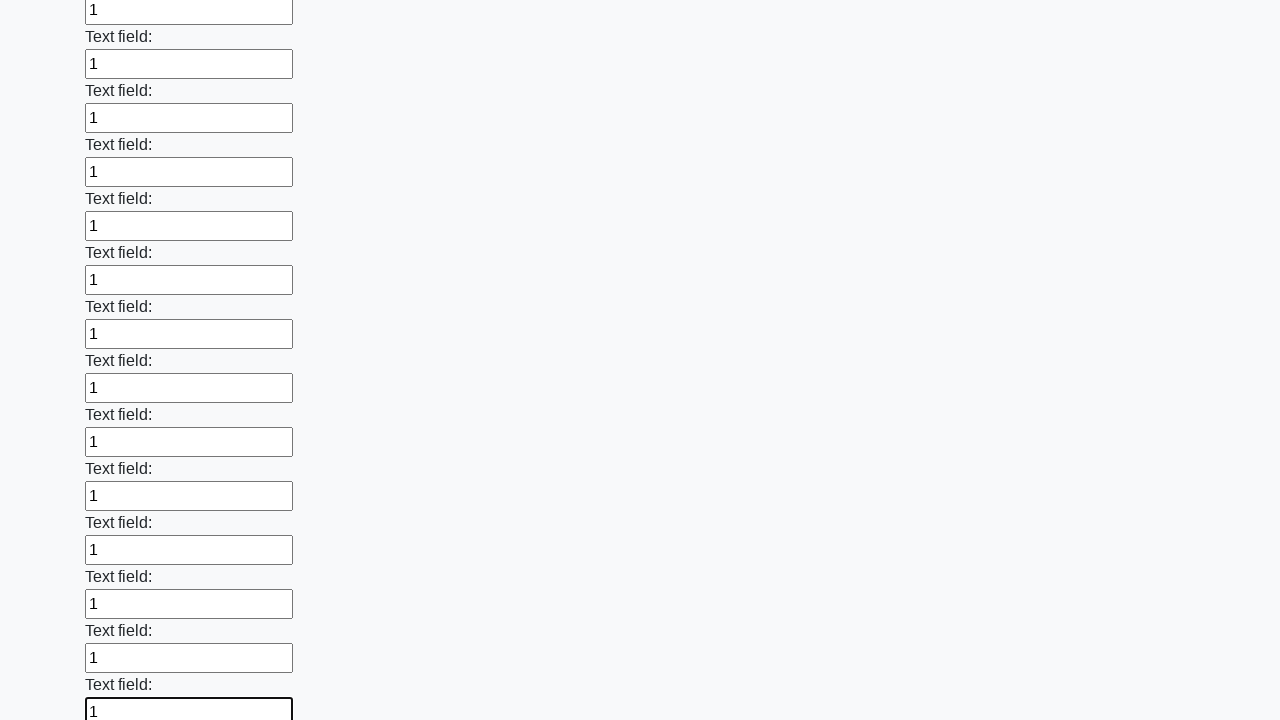

Filled a text input field with '1' on input[type='text'] >> nth=71
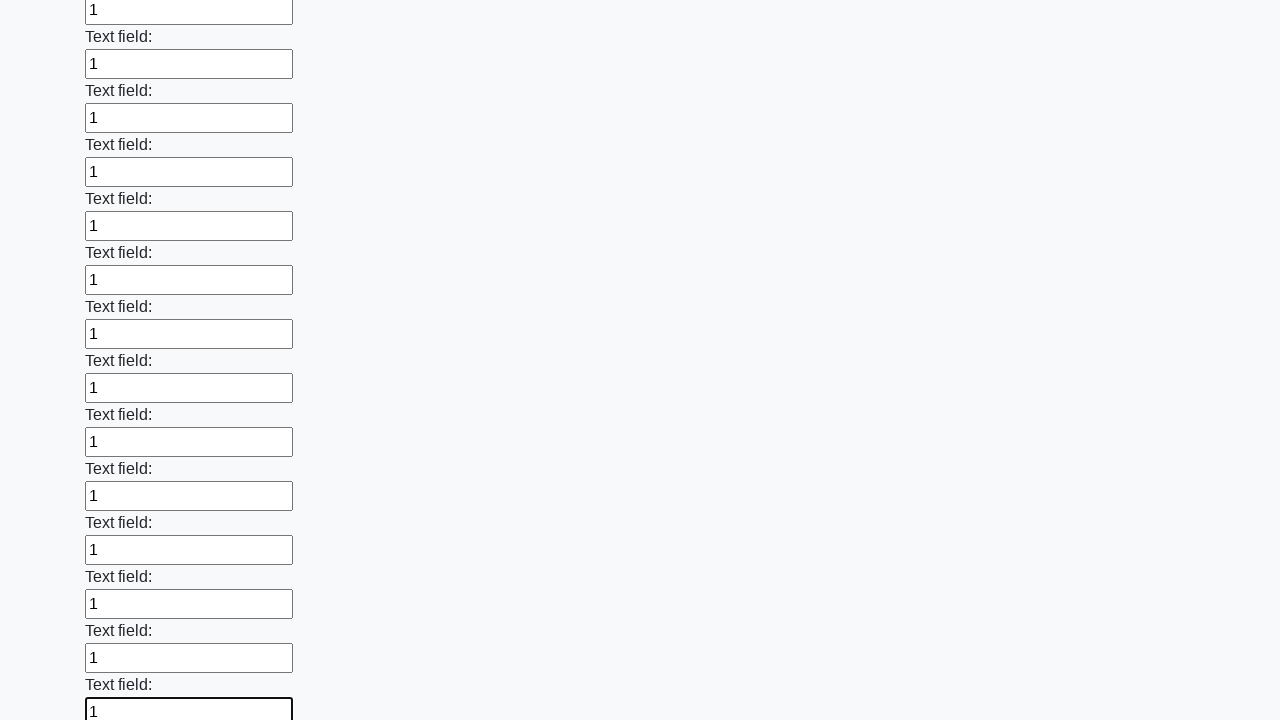

Filled a text input field with '1' on input[type='text'] >> nth=72
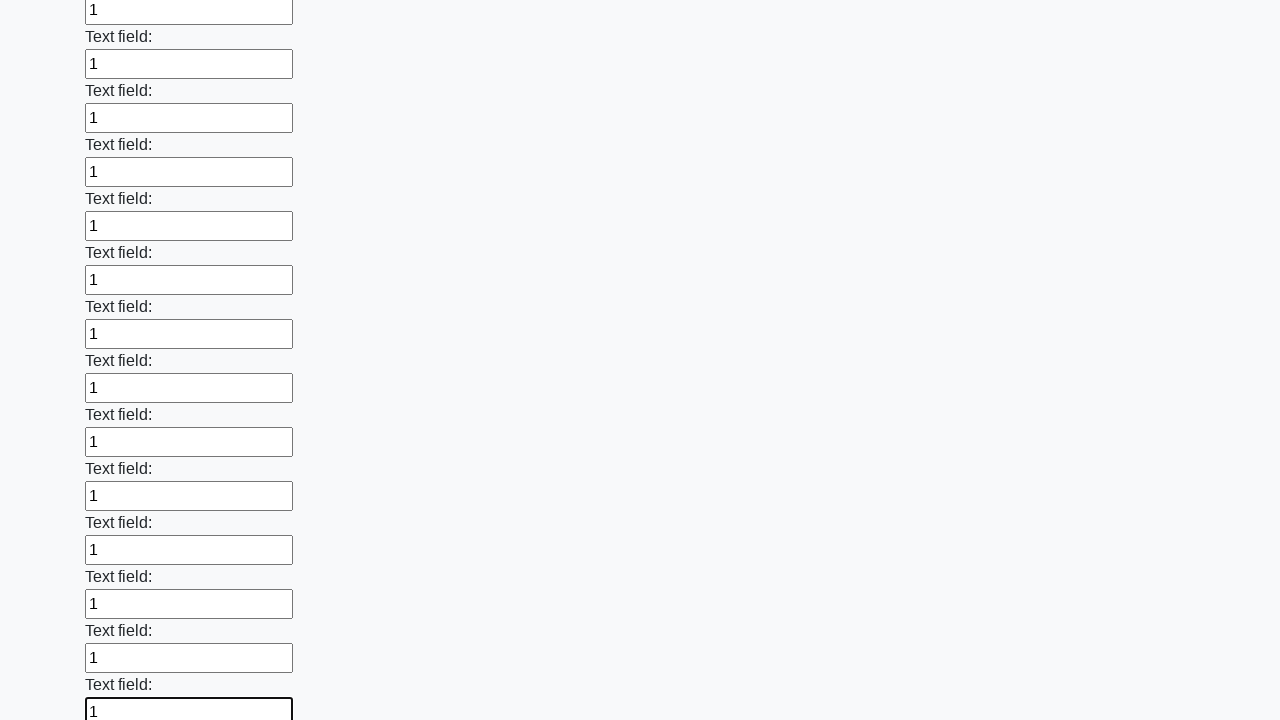

Filled a text input field with '1' on input[type='text'] >> nth=73
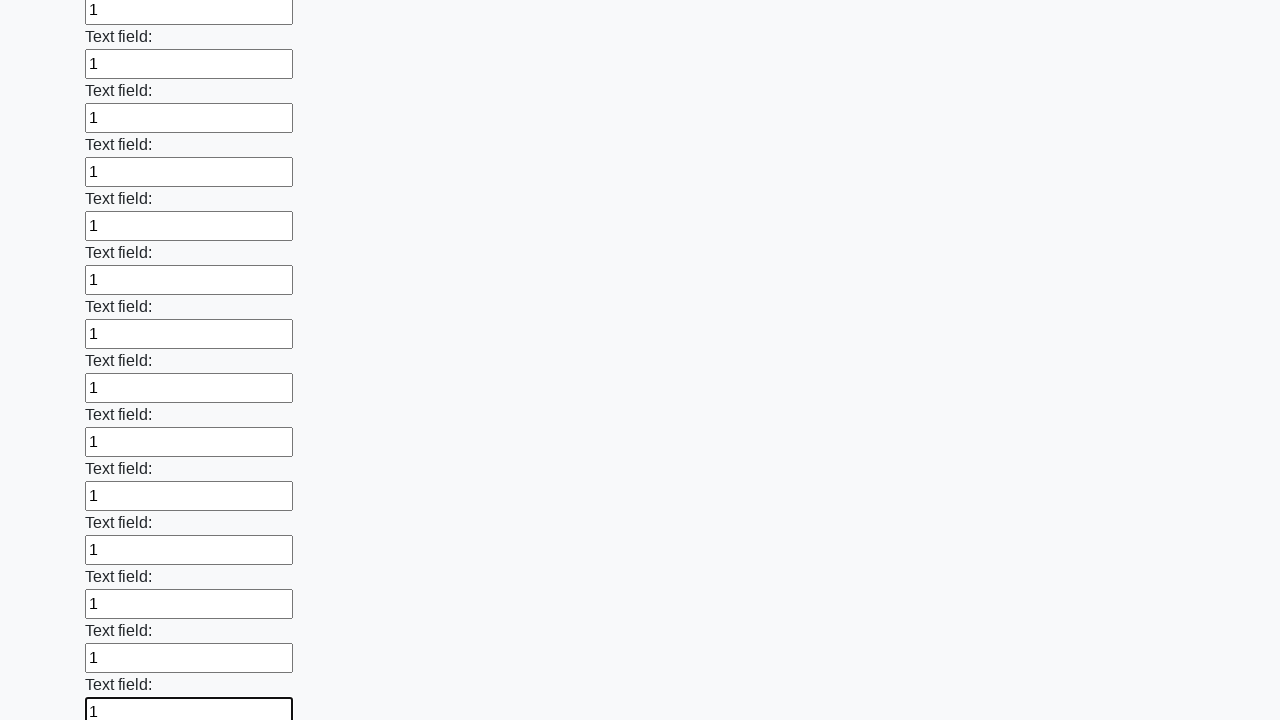

Filled a text input field with '1' on input[type='text'] >> nth=74
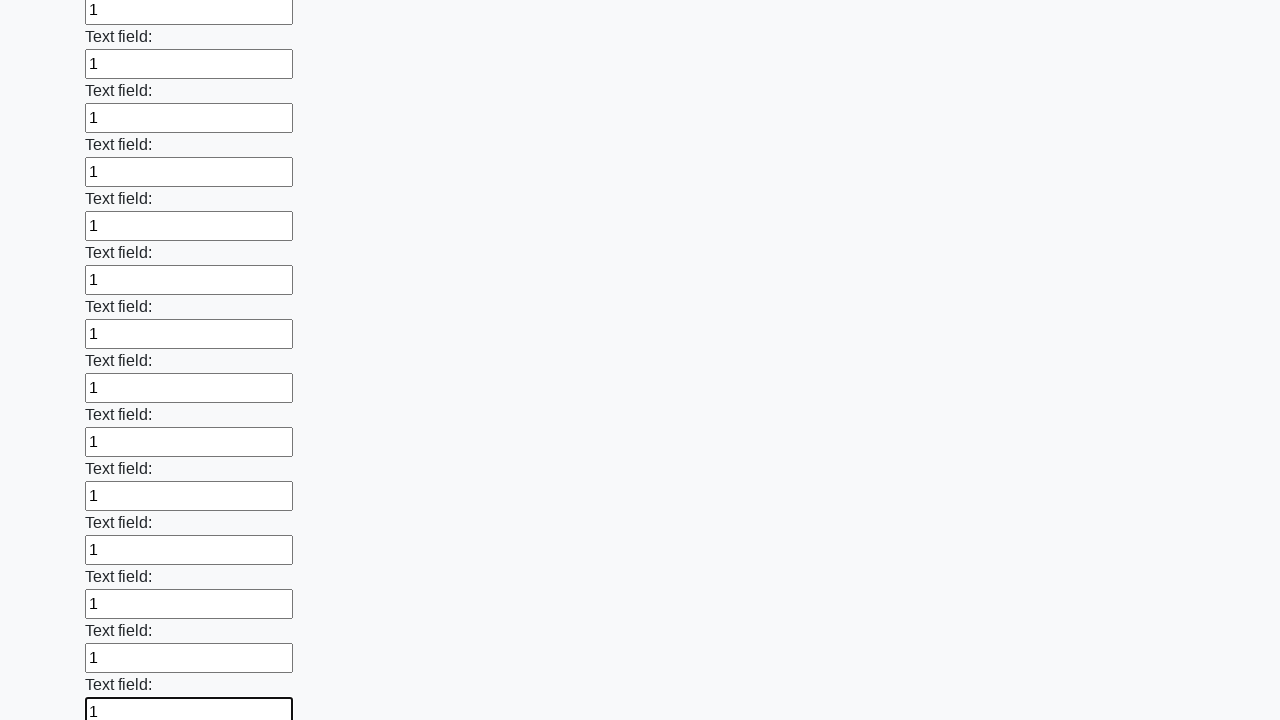

Filled a text input field with '1' on input[type='text'] >> nth=75
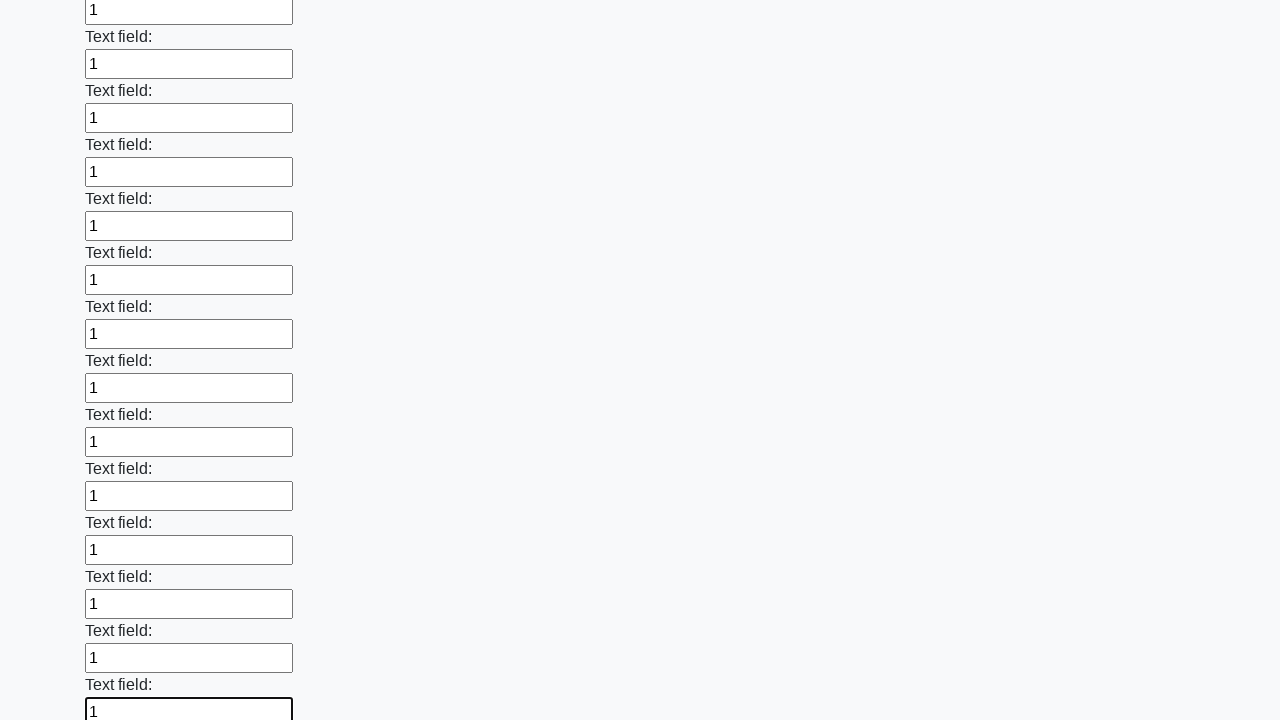

Filled a text input field with '1' on input[type='text'] >> nth=76
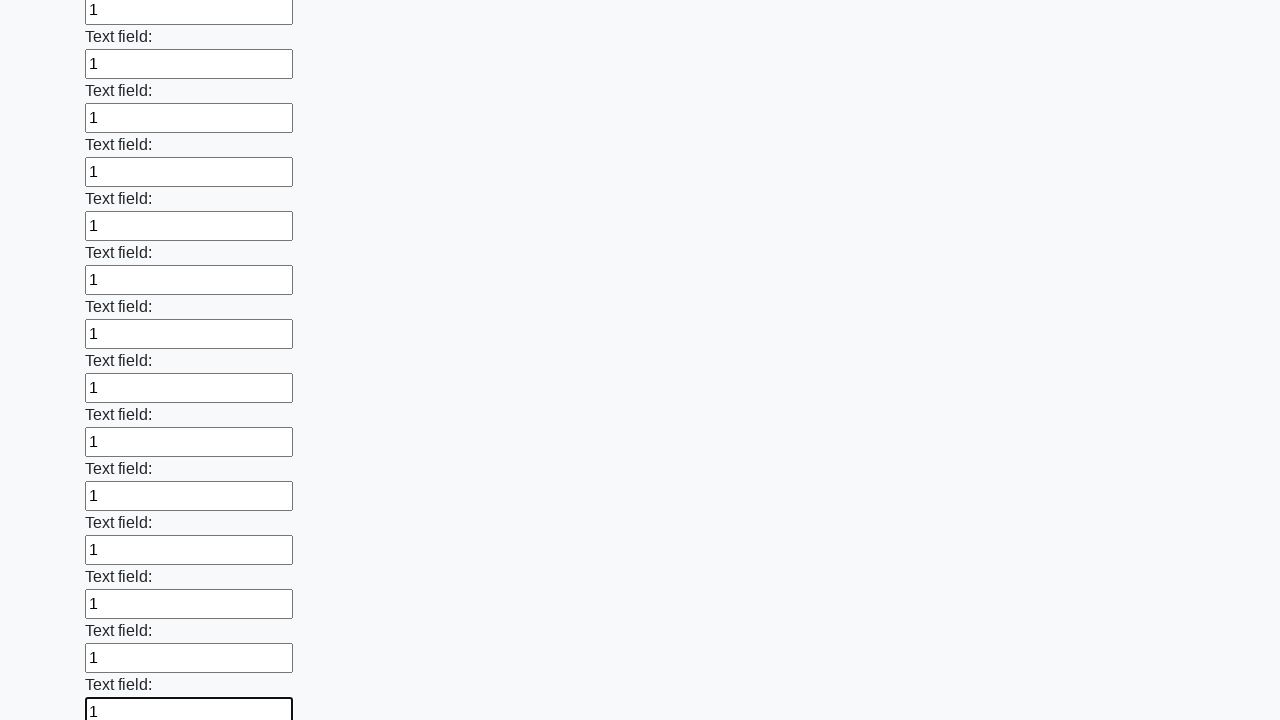

Filled a text input field with '1' on input[type='text'] >> nth=77
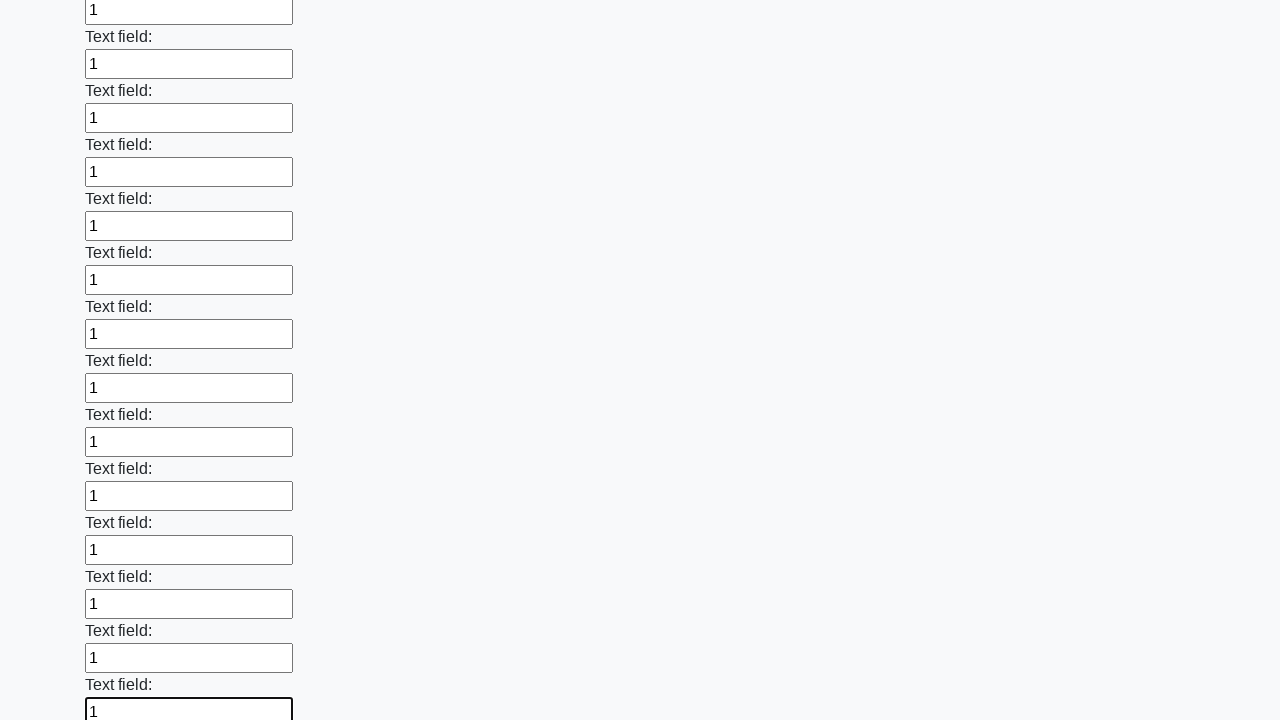

Filled a text input field with '1' on input[type='text'] >> nth=78
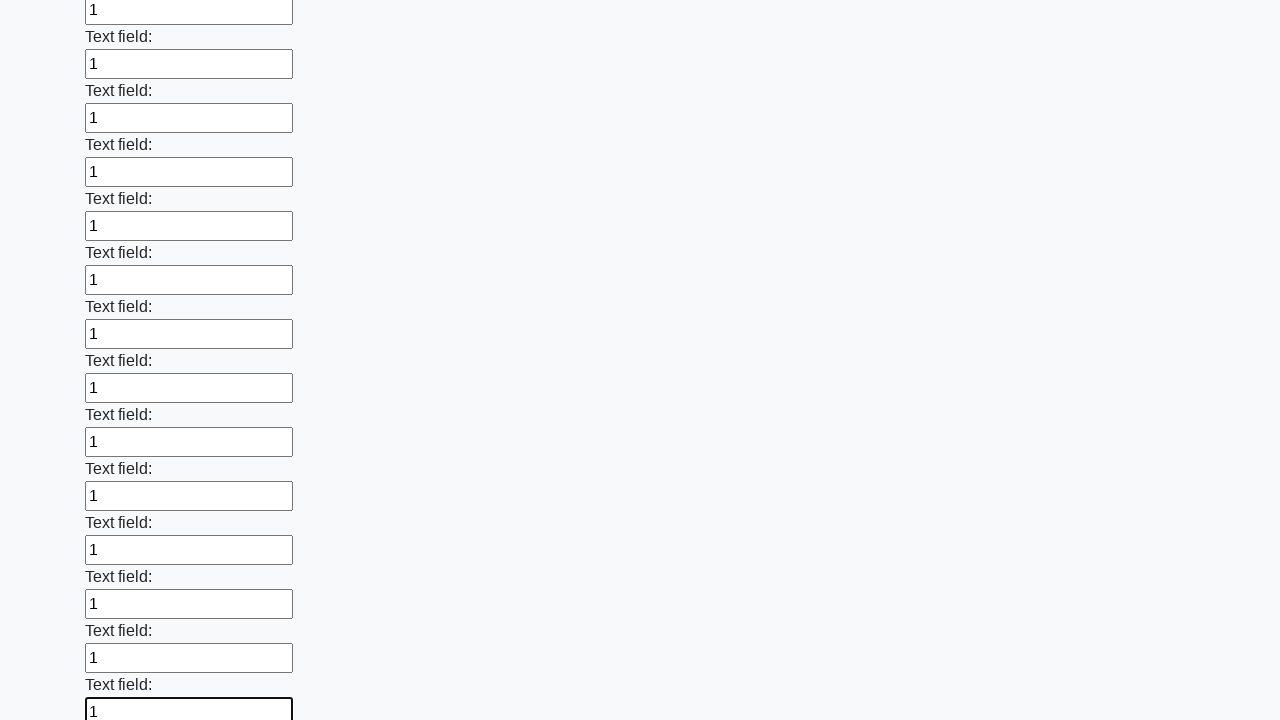

Filled a text input field with '1' on input[type='text'] >> nth=79
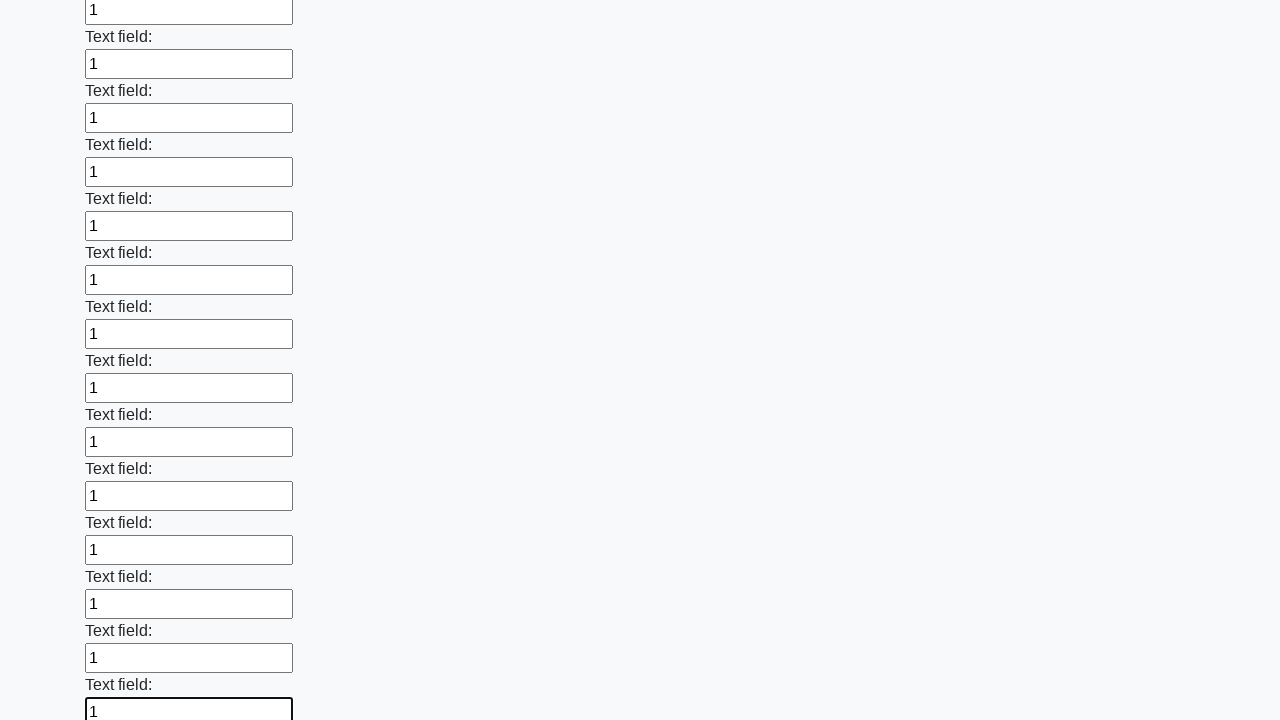

Filled a text input field with '1' on input[type='text'] >> nth=80
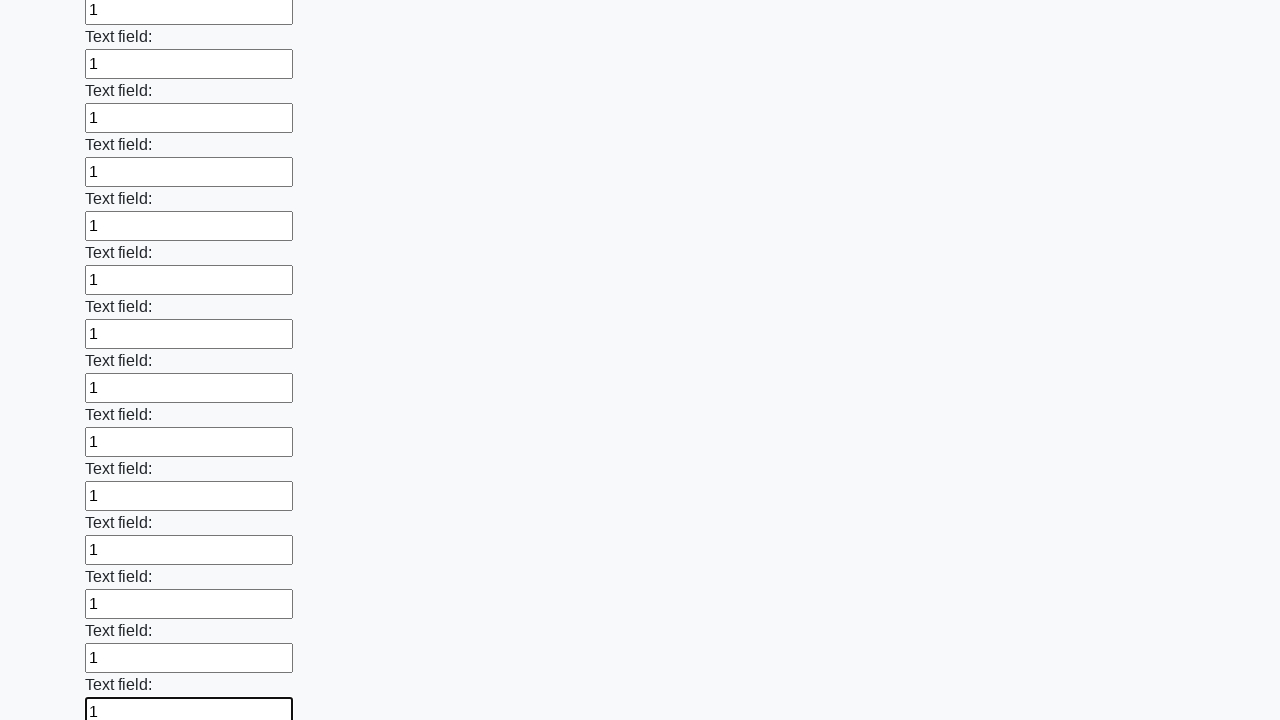

Filled a text input field with '1' on input[type='text'] >> nth=81
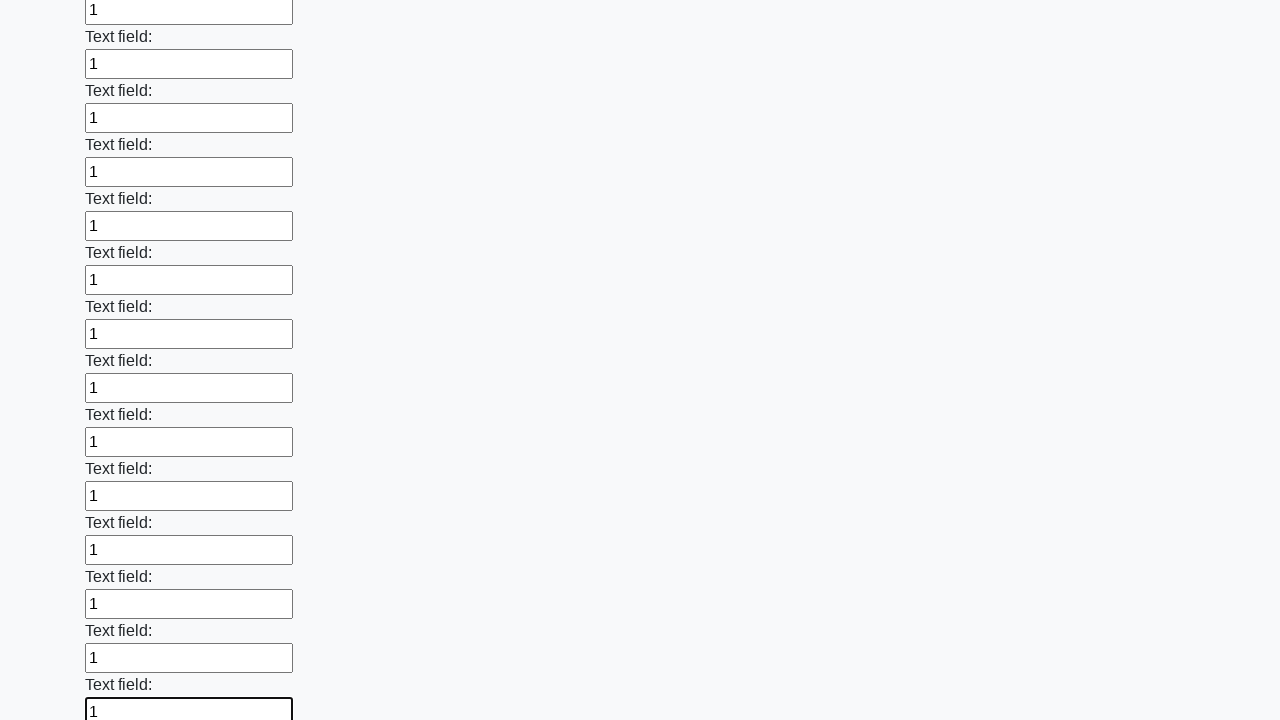

Filled a text input field with '1' on input[type='text'] >> nth=82
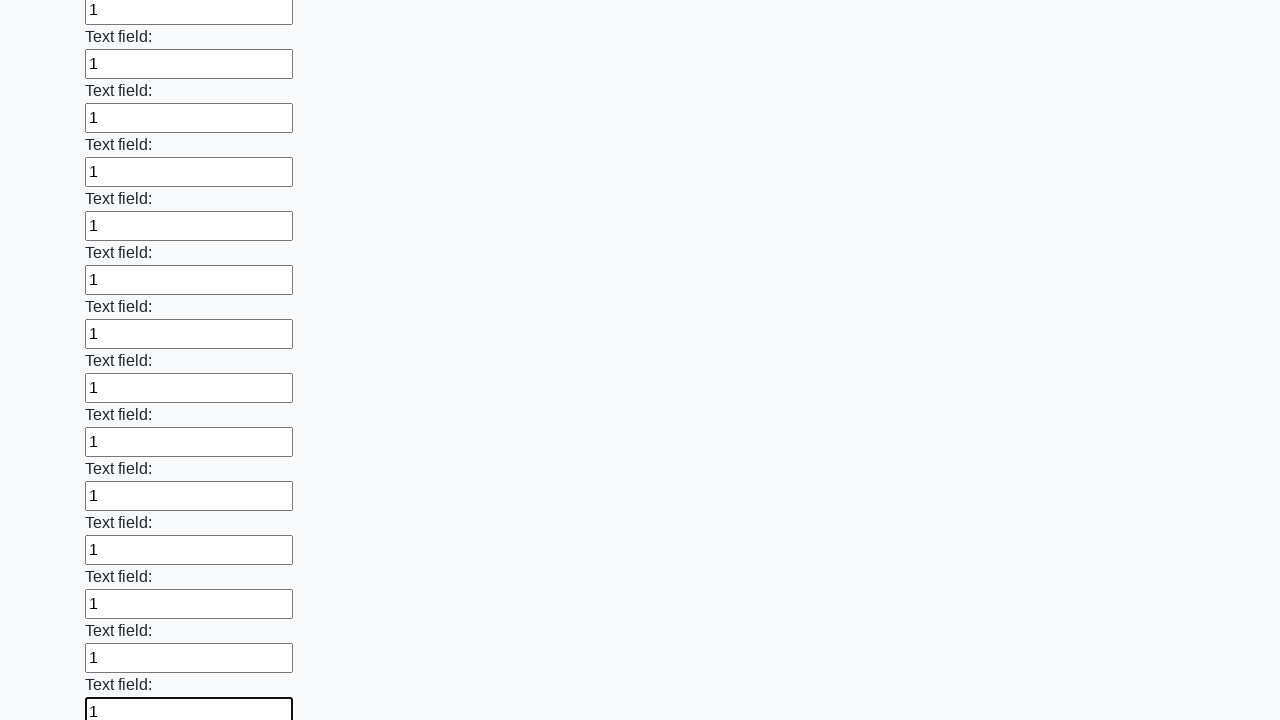

Filled a text input field with '1' on input[type='text'] >> nth=83
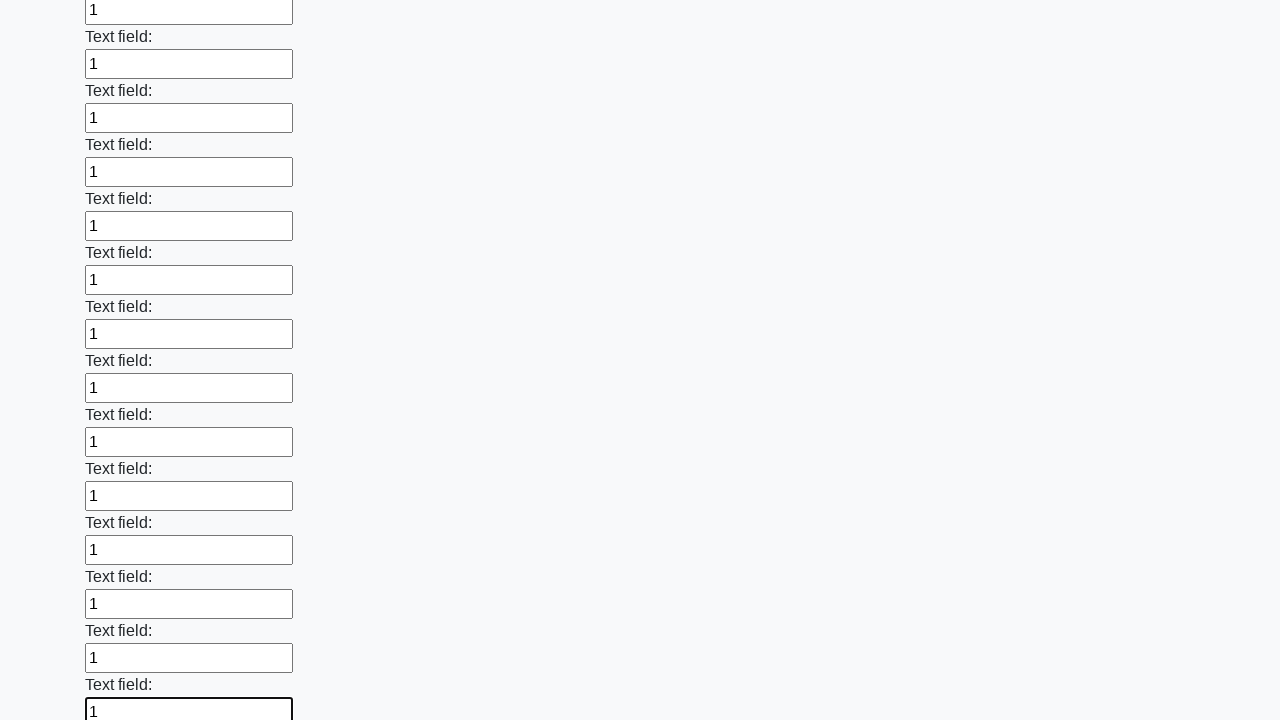

Filled a text input field with '1' on input[type='text'] >> nth=84
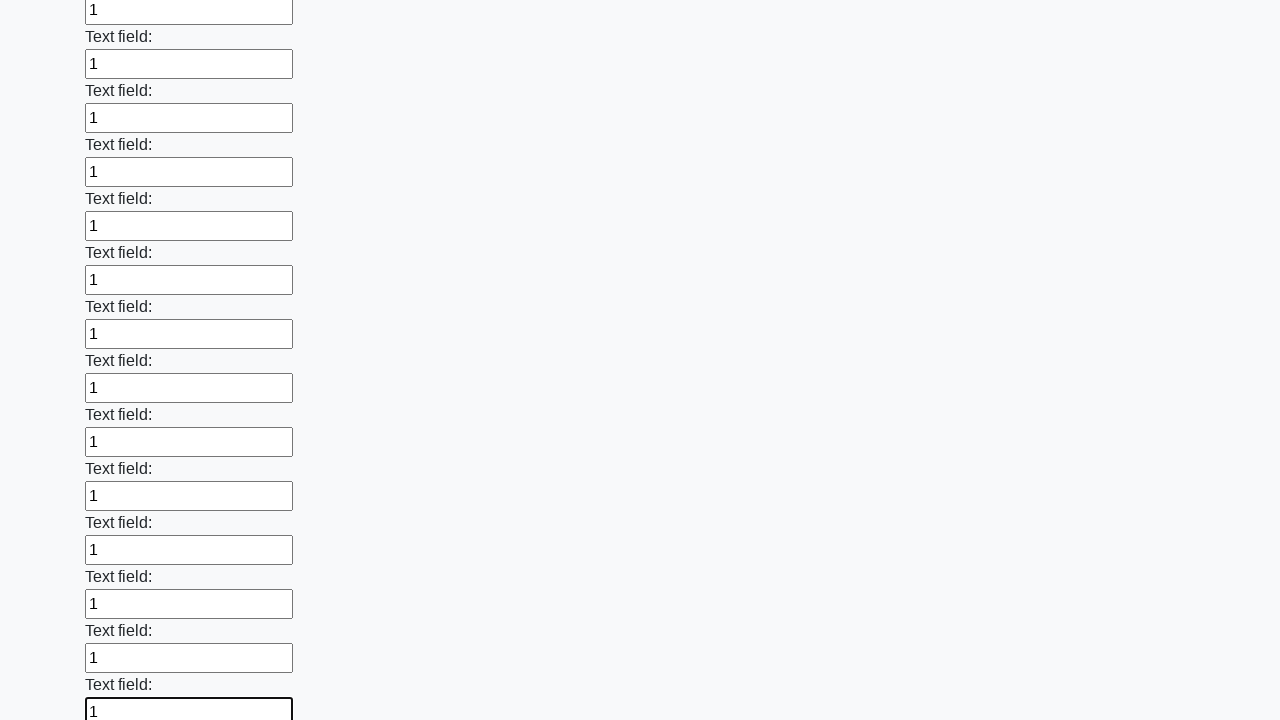

Filled a text input field with '1' on input[type='text'] >> nth=85
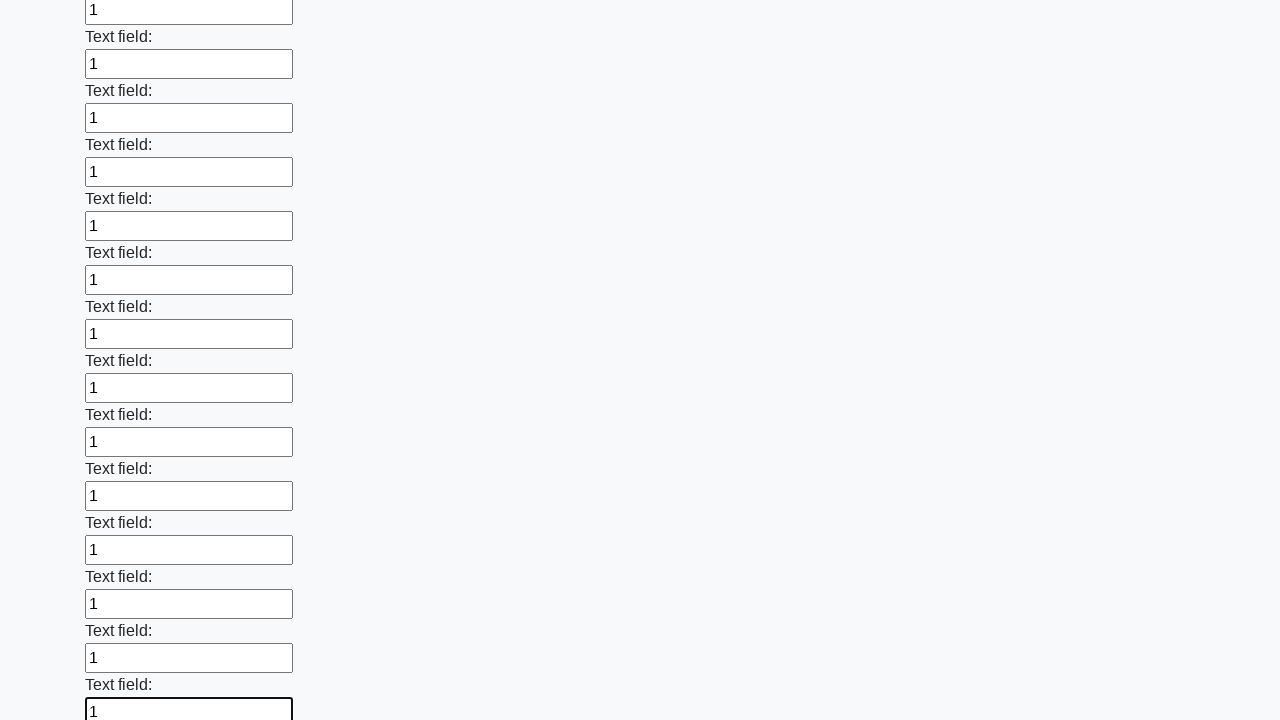

Filled a text input field with '1' on input[type='text'] >> nth=86
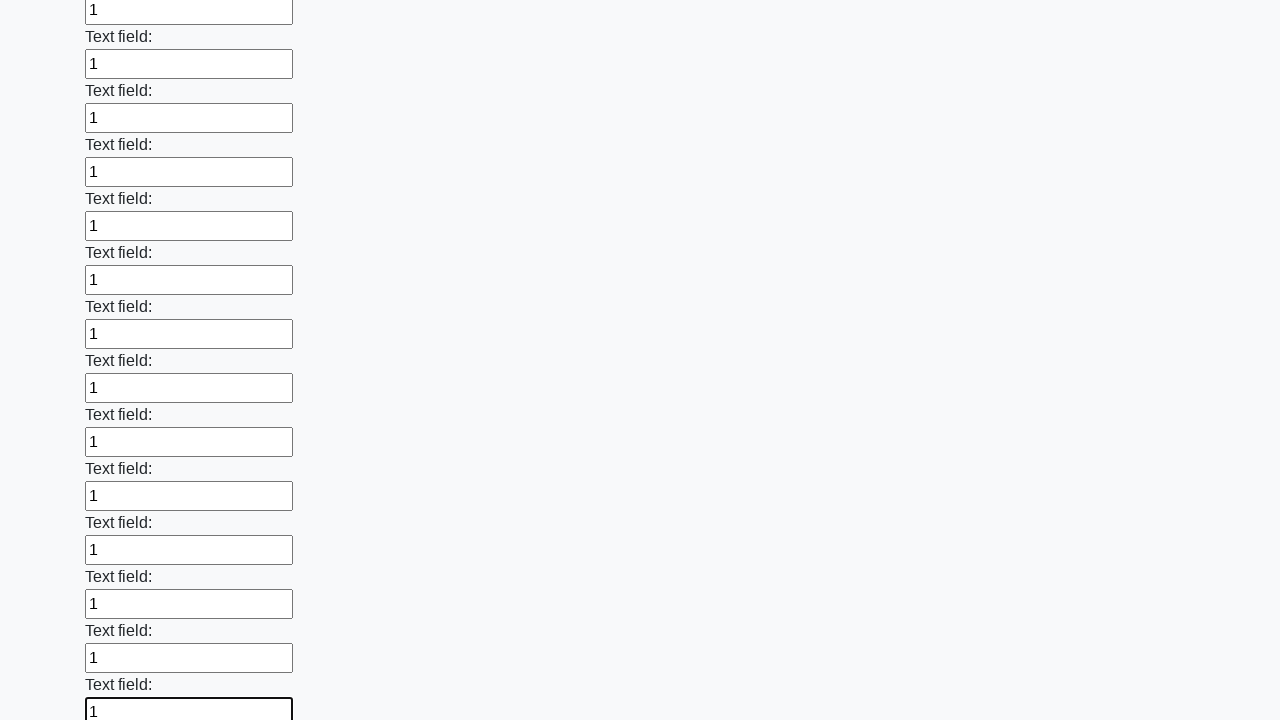

Filled a text input field with '1' on input[type='text'] >> nth=87
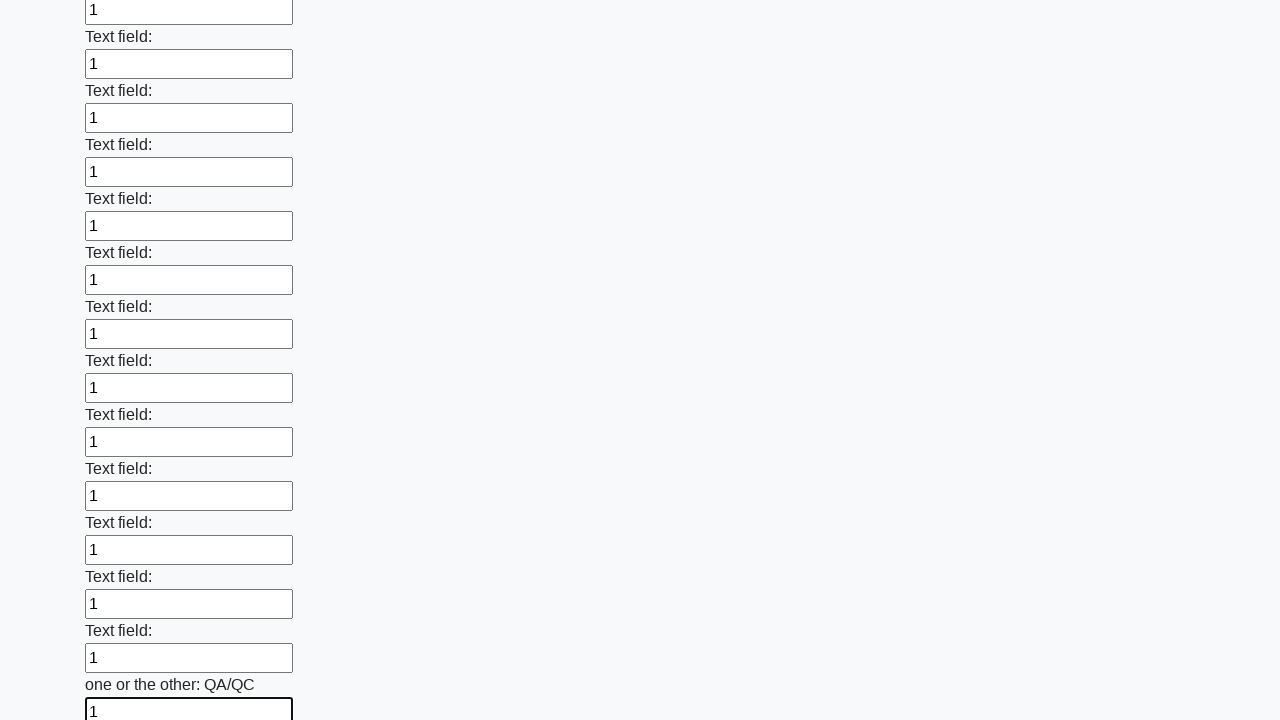

Filled a text input field with '1' on input[type='text'] >> nth=88
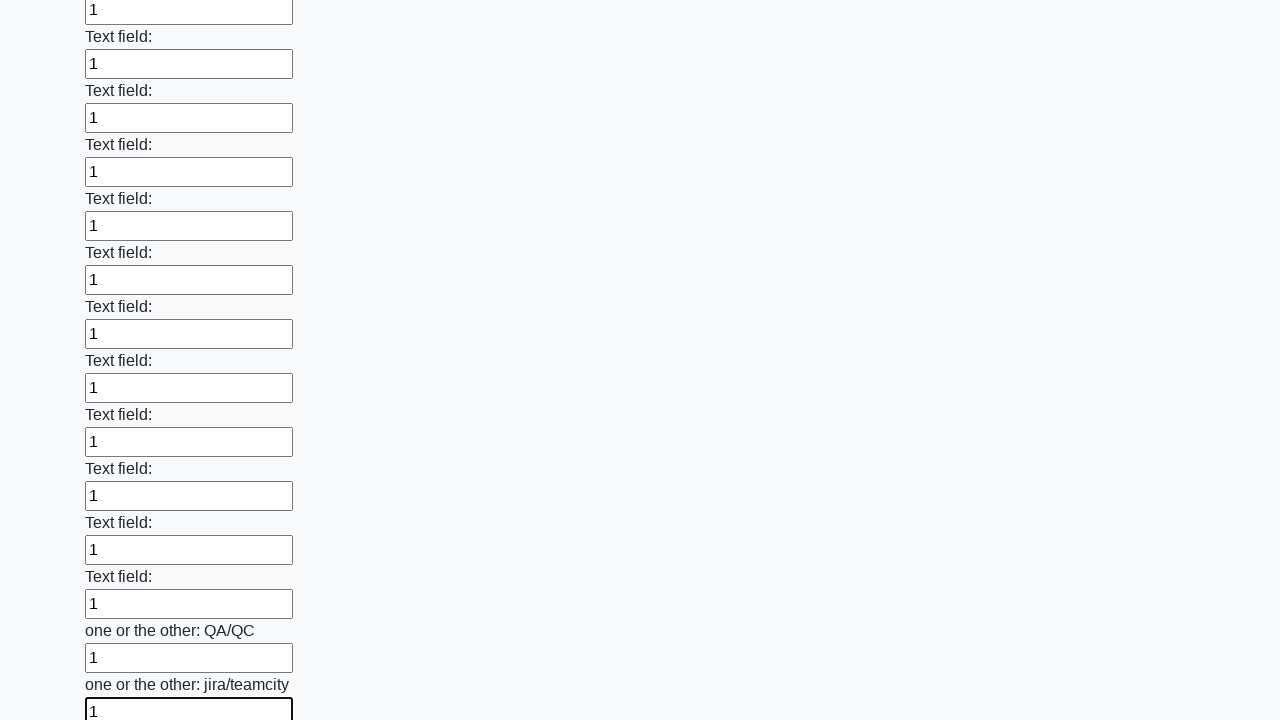

Filled a text input field with '1' on input[type='text'] >> nth=89
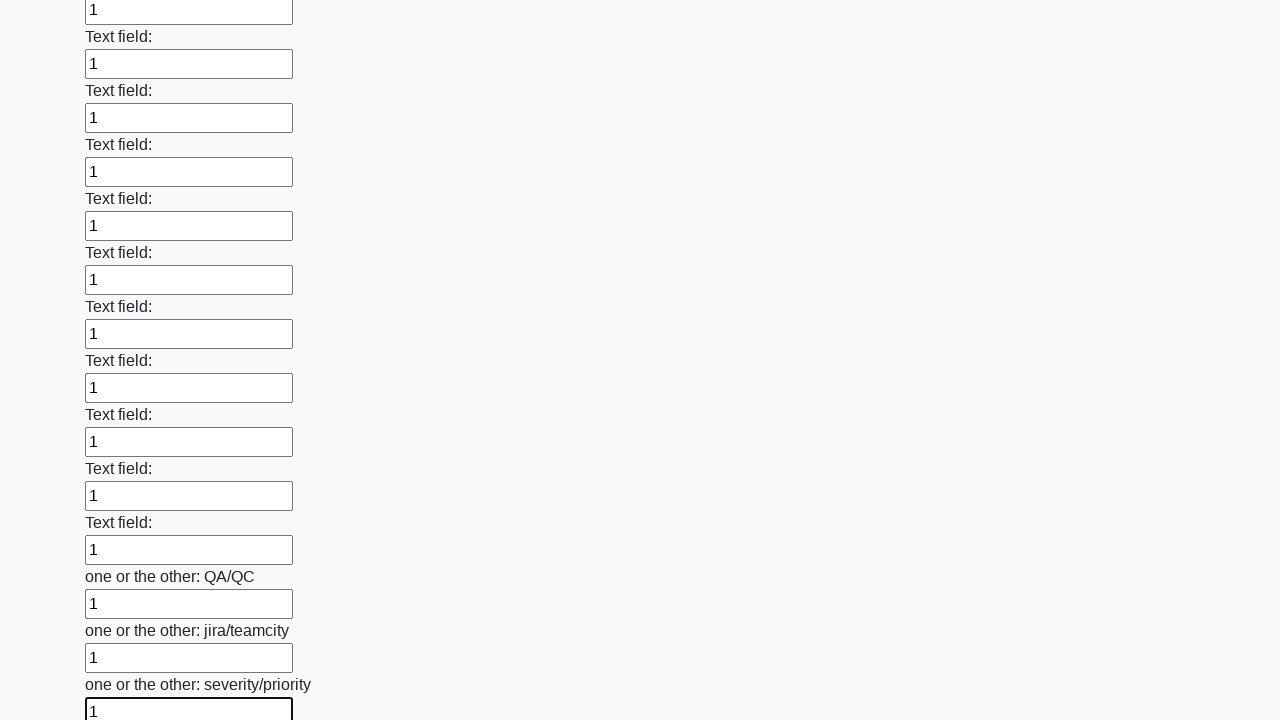

Filled a text input field with '1' on input[type='text'] >> nth=90
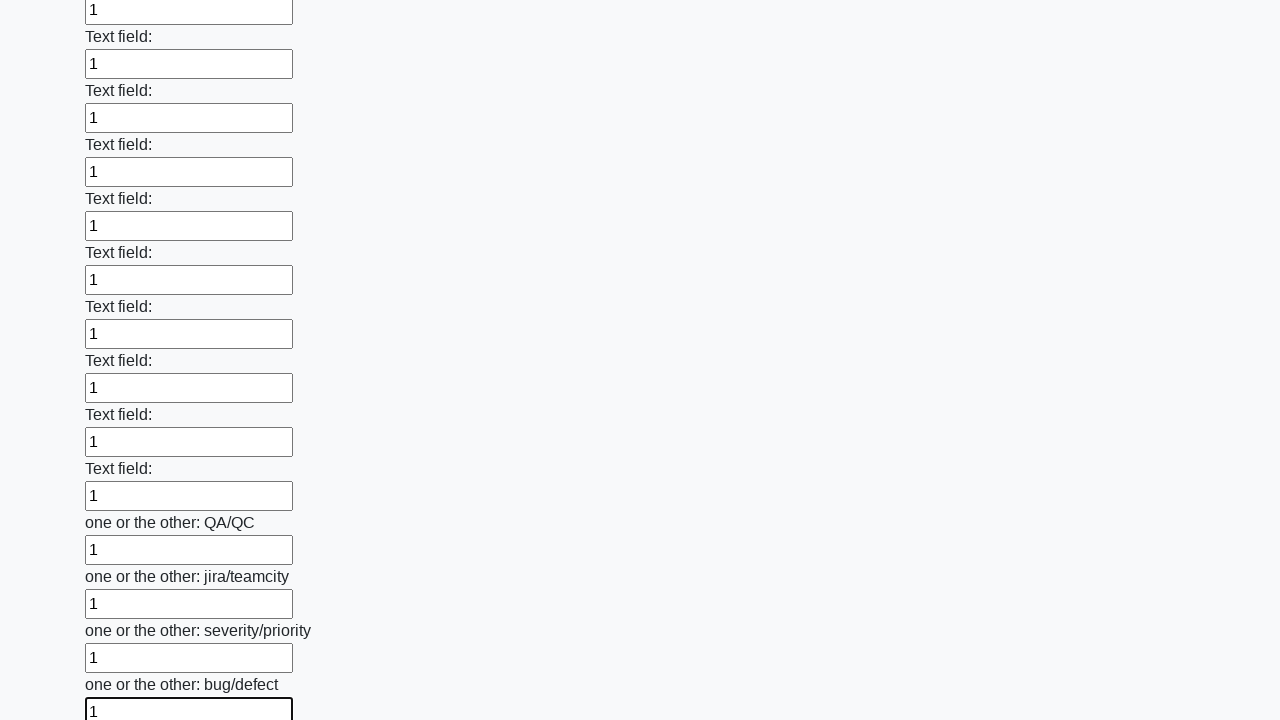

Filled a text input field with '1' on input[type='text'] >> nth=91
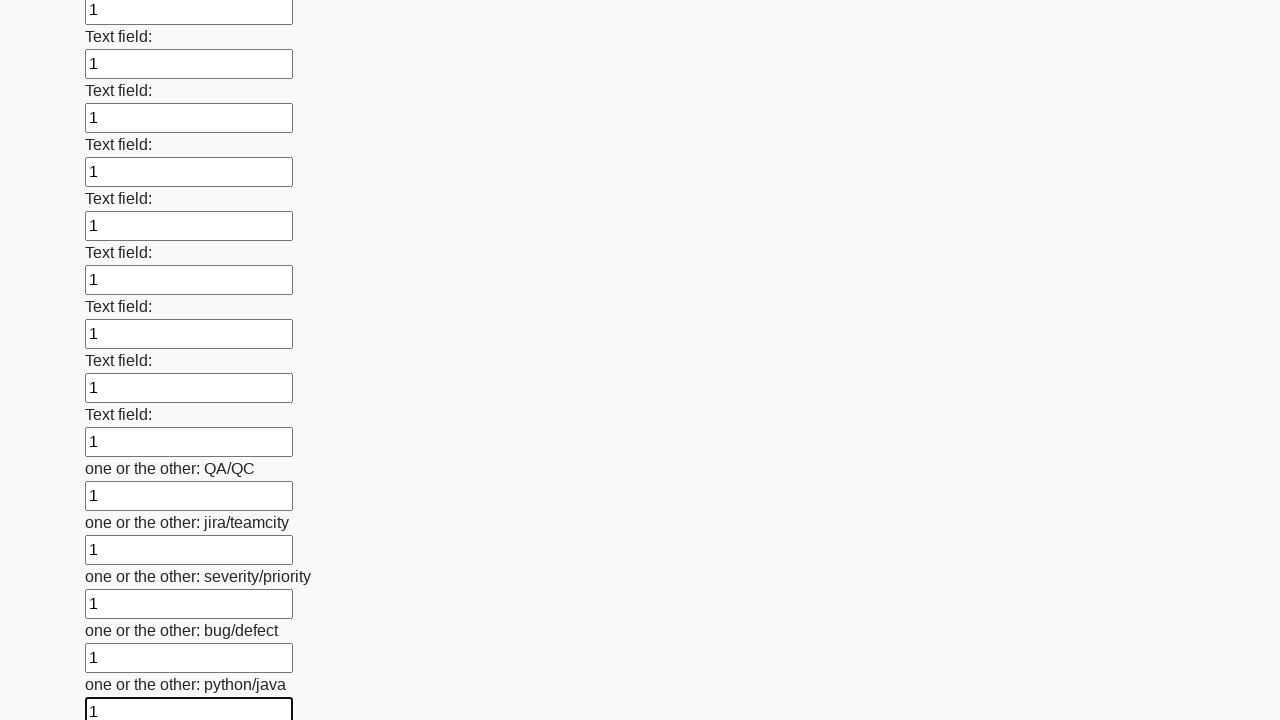

Filled a text input field with '1' on input[type='text'] >> nth=92
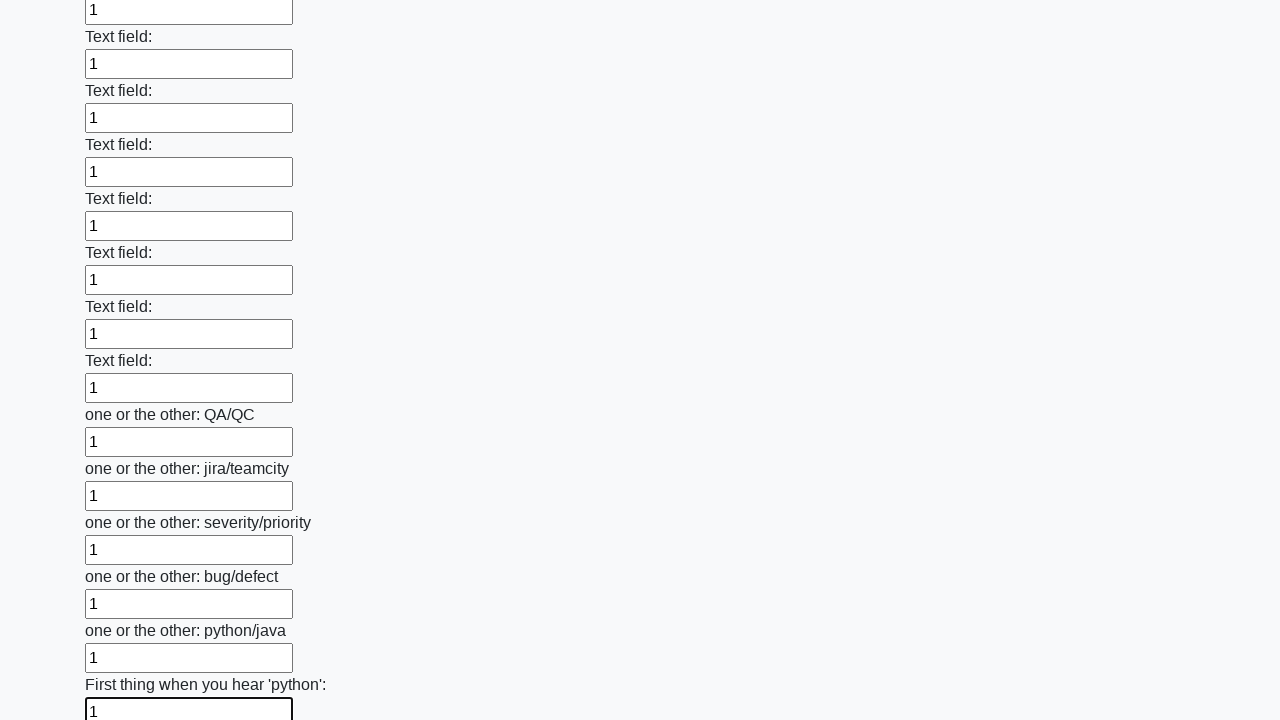

Filled a text input field with '1' on input[type='text'] >> nth=93
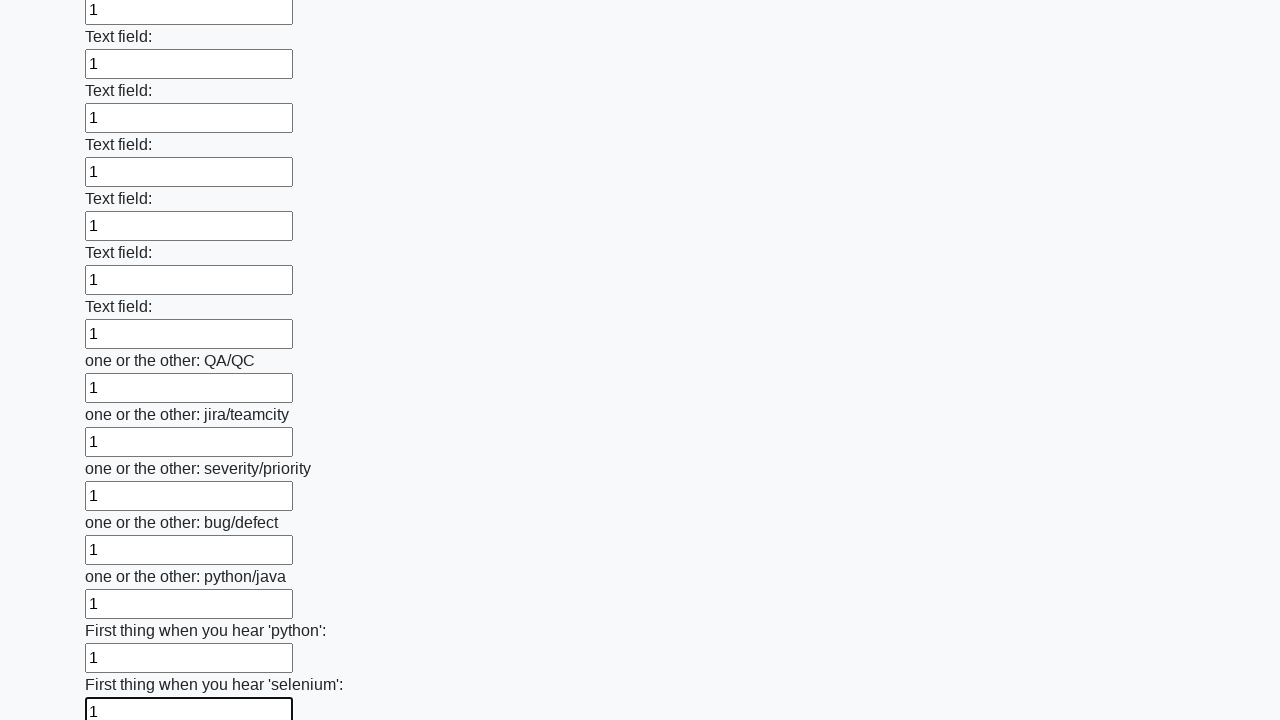

Filled a text input field with '1' on input[type='text'] >> nth=94
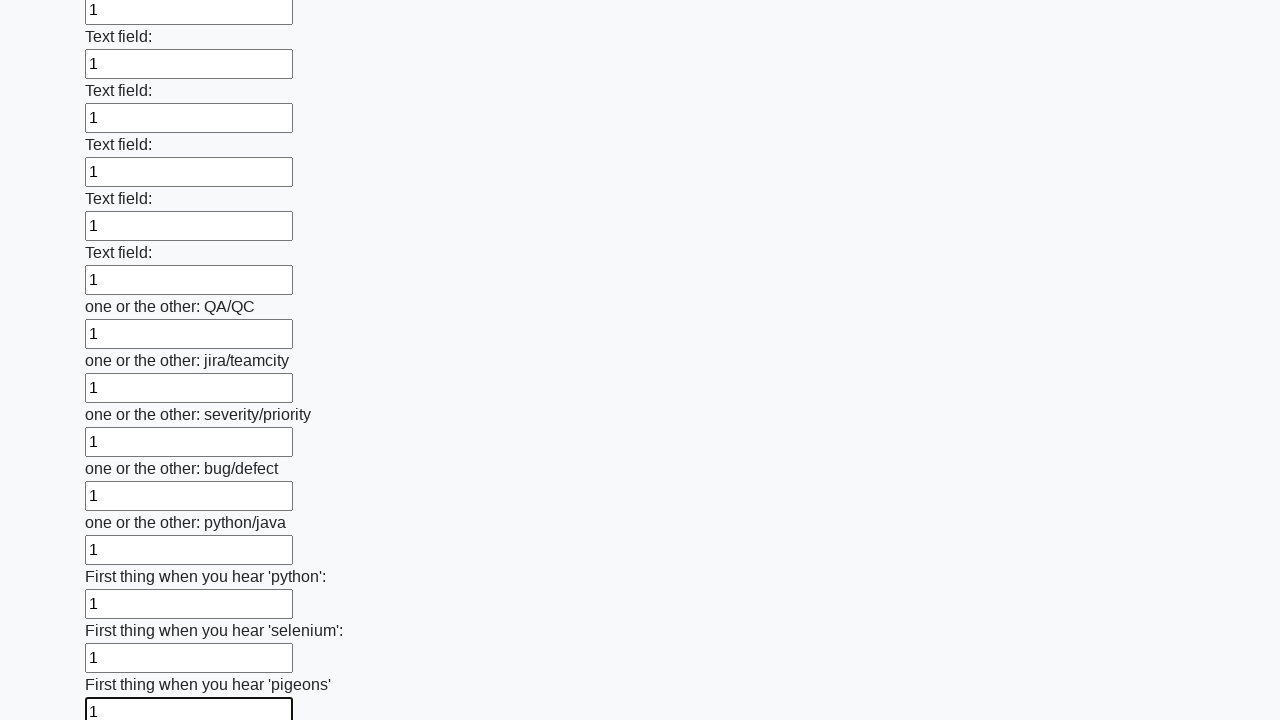

Filled a text input field with '1' on input[type='text'] >> nth=95
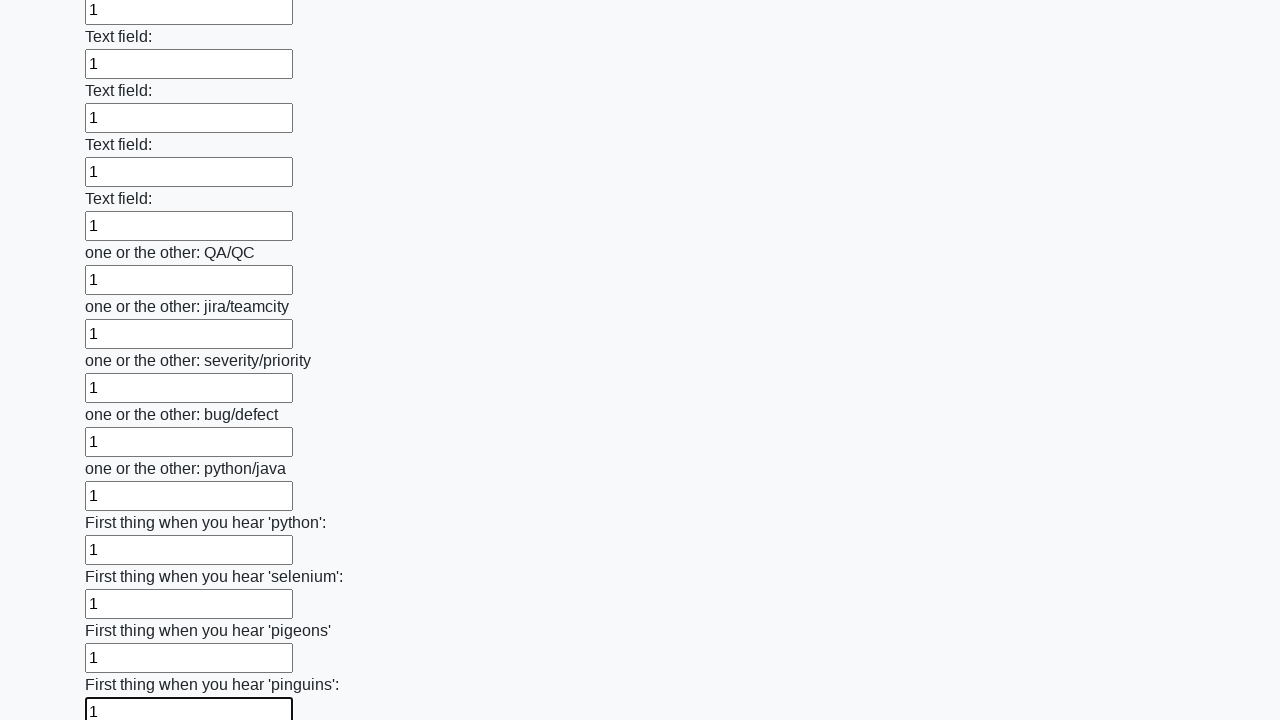

Filled a text input field with '1' on input[type='text'] >> nth=96
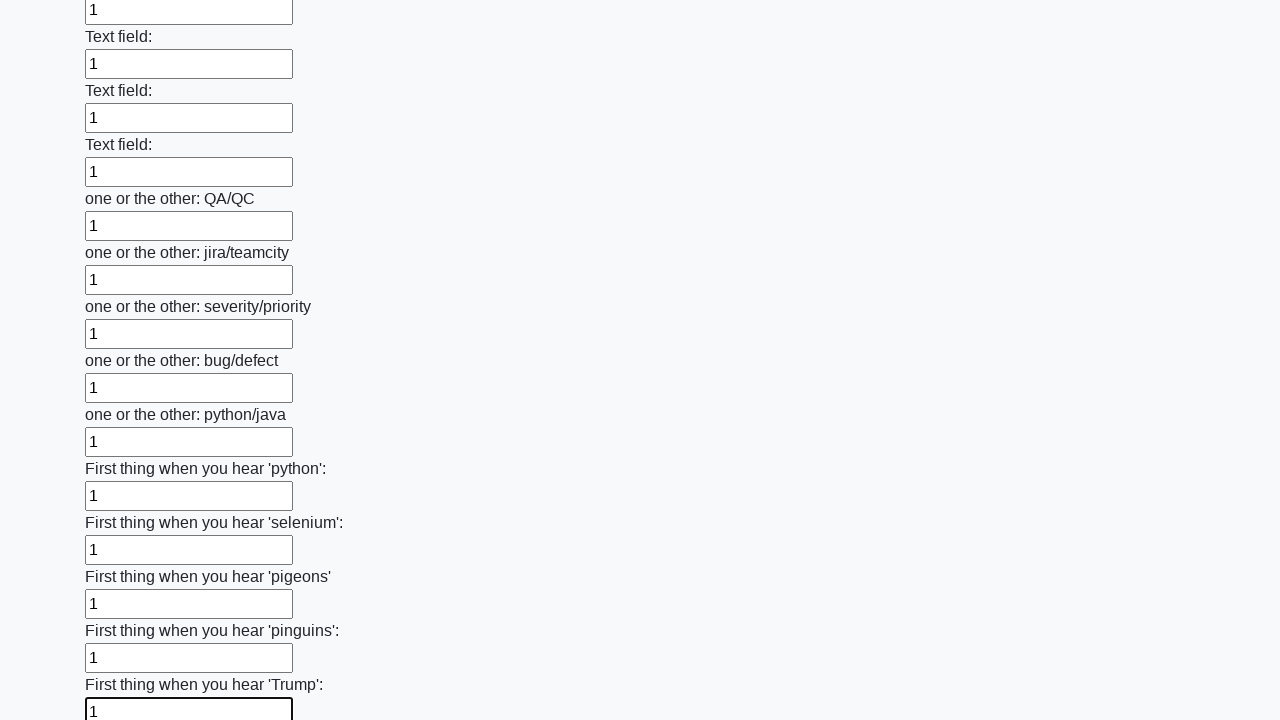

Filled a text input field with '1' on input[type='text'] >> nth=97
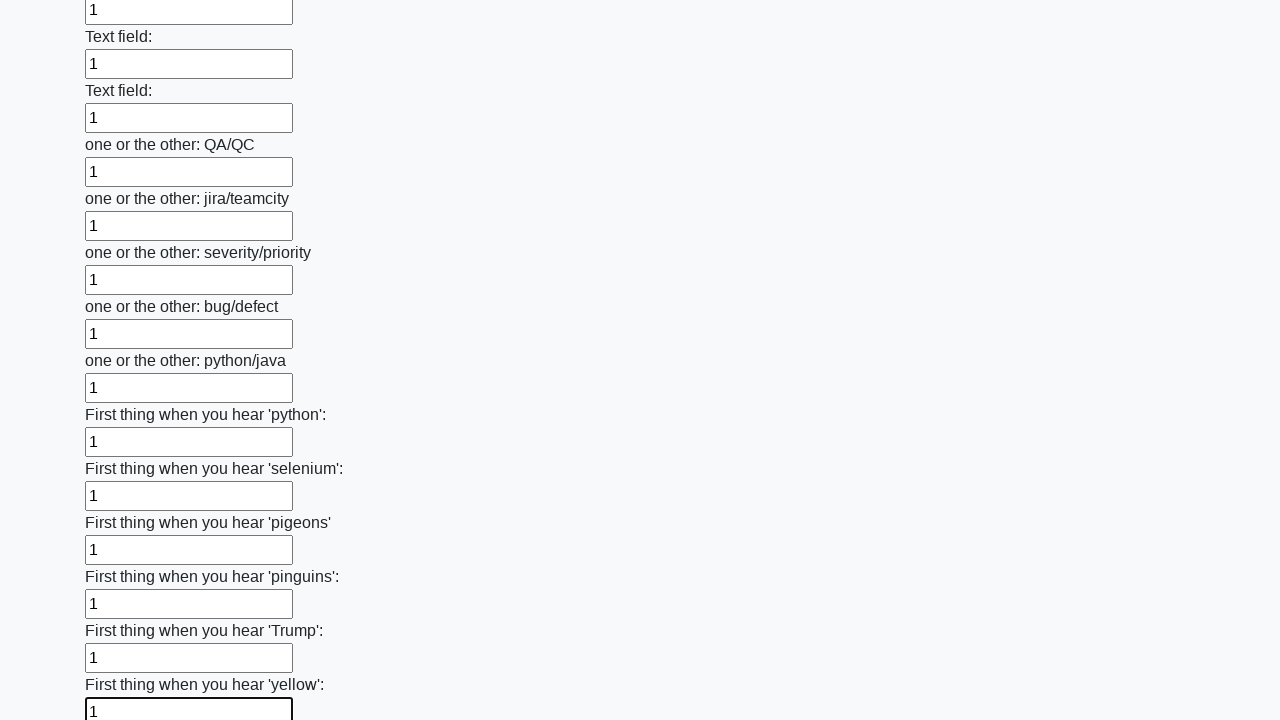

Filled a text input field with '1' on input[type='text'] >> nth=98
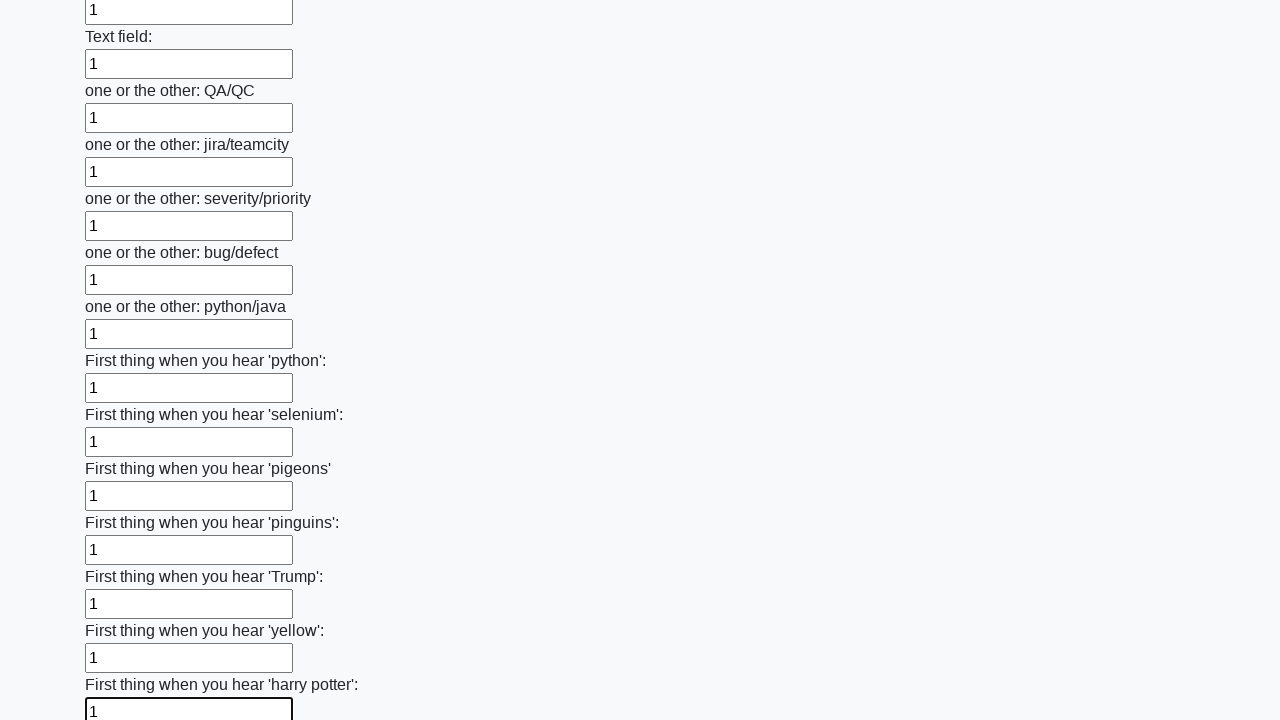

Filled a text input field with '1' on input[type='text'] >> nth=99
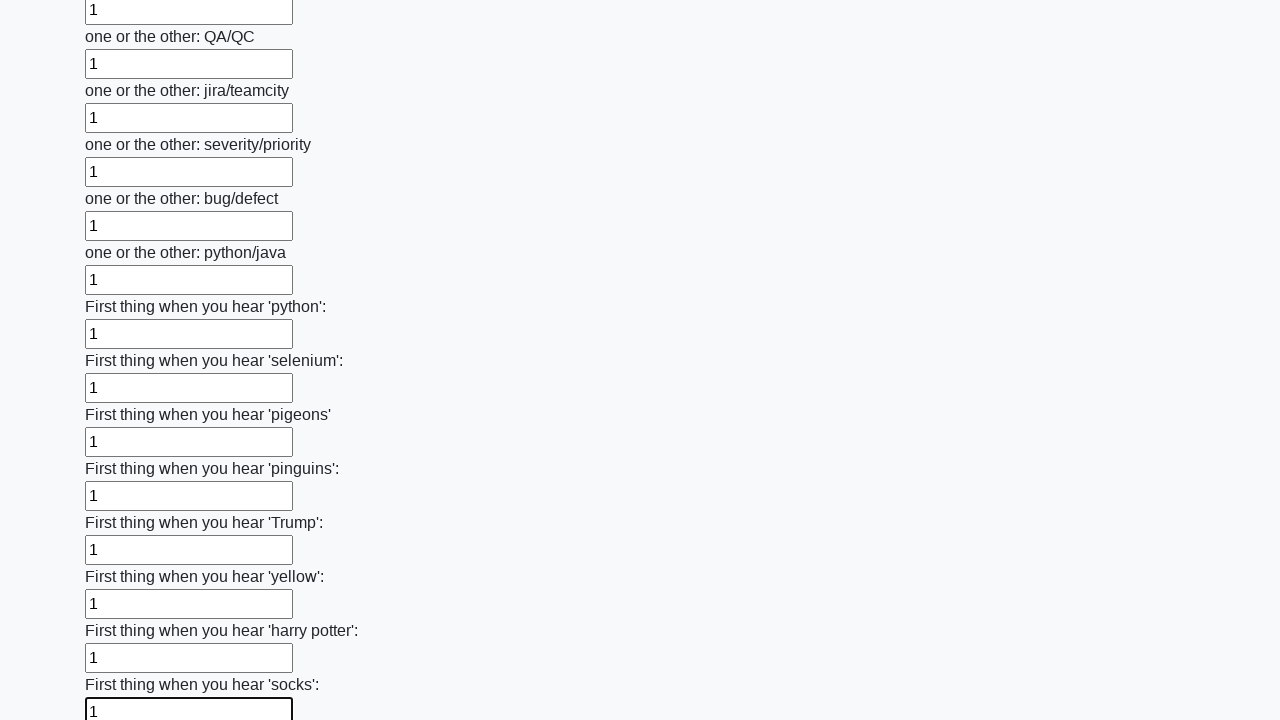

Clicked the form submit button at (123, 611) on button.btn
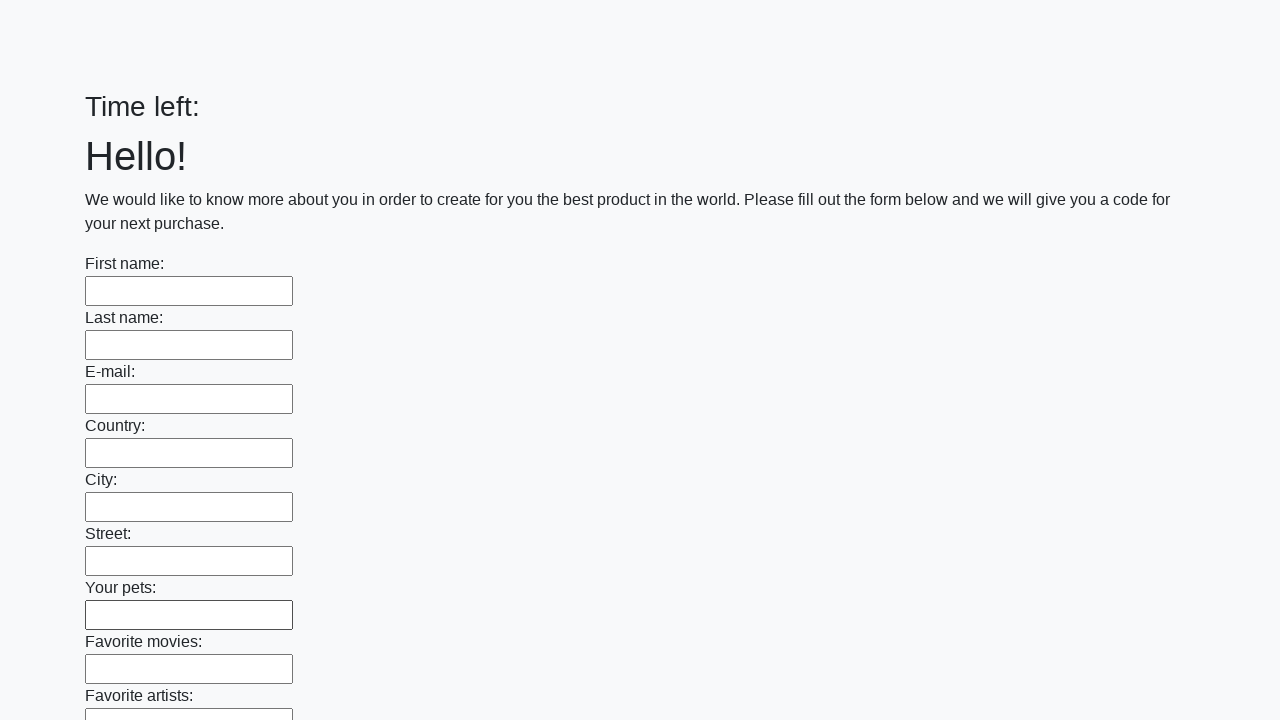

Waited for form submission to complete
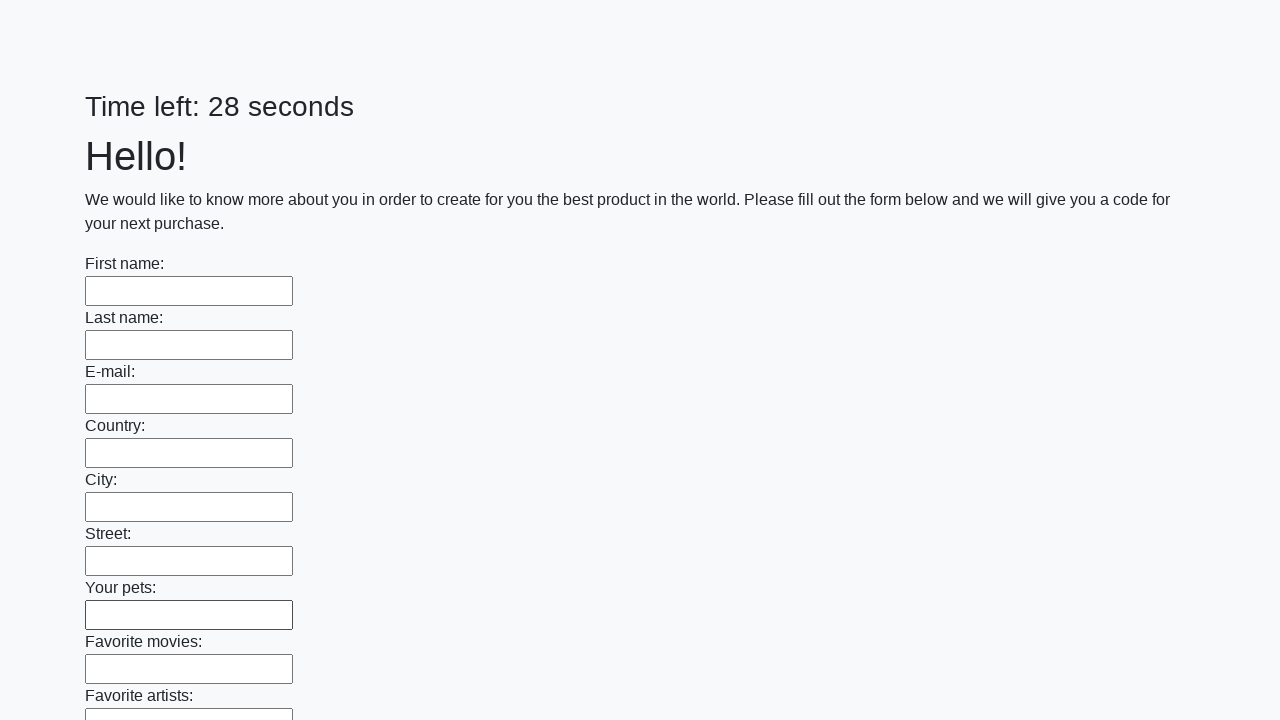

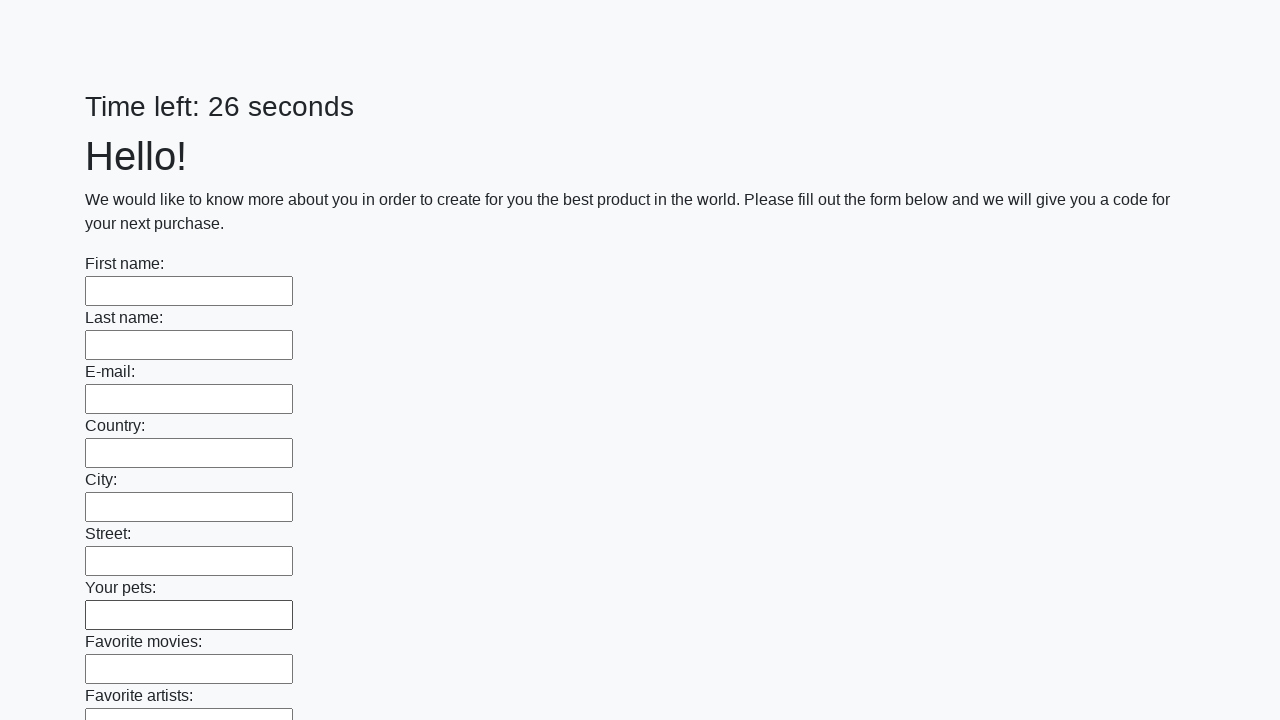